Tests filling a large form by entering text into all input fields and clicking the submit button

Starting URL: http://suninjuly.github.io/huge_form.html

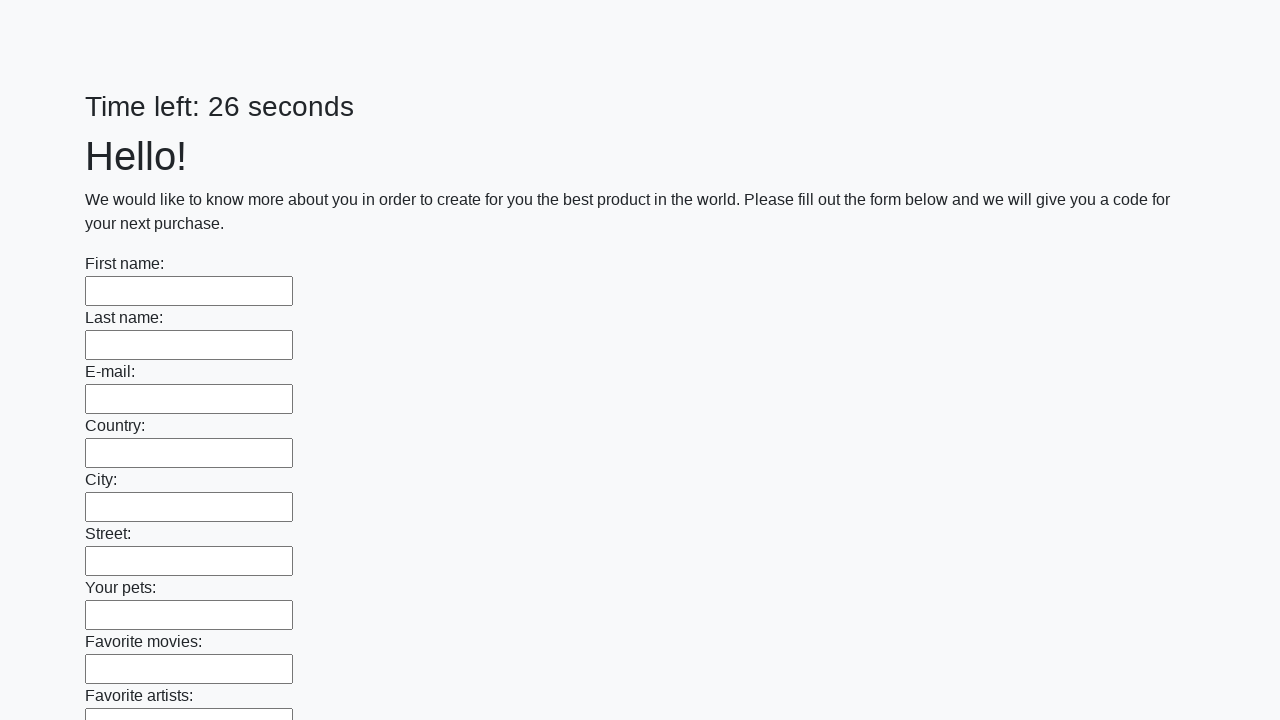

Filled input field with 'TestValue123' on input >> nth=0
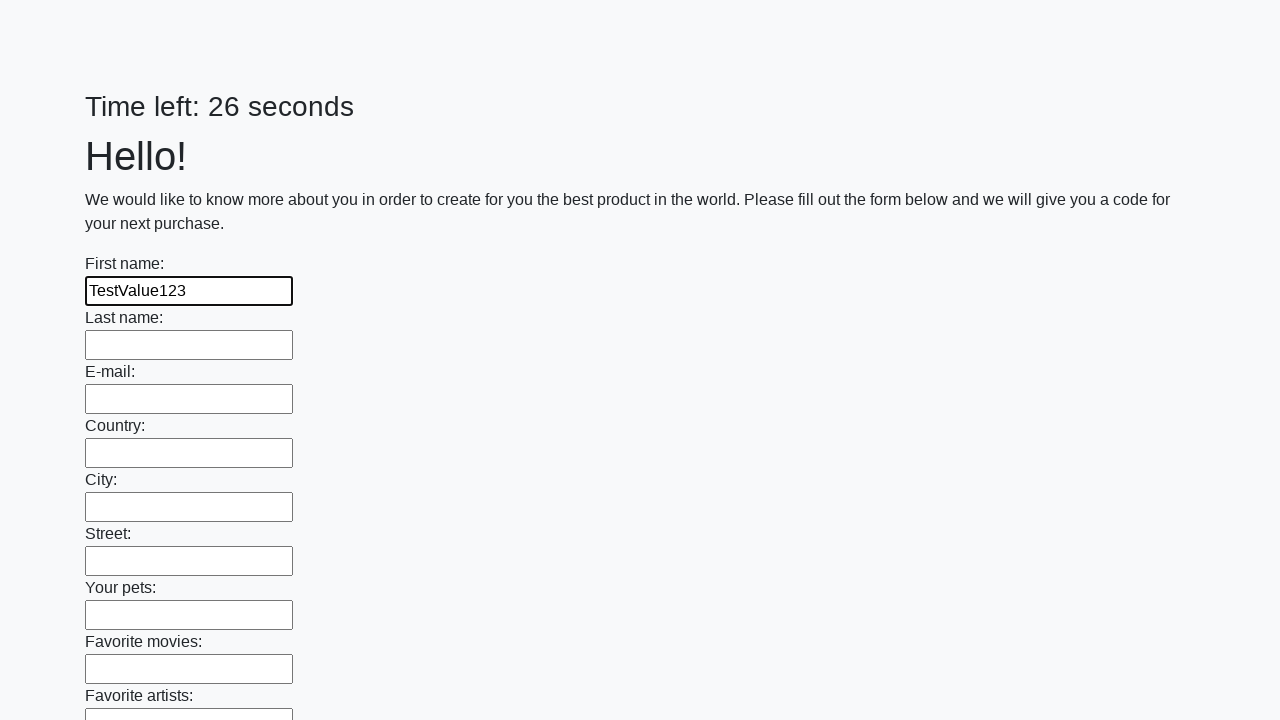

Filled input field with 'TestValue123' on input >> nth=1
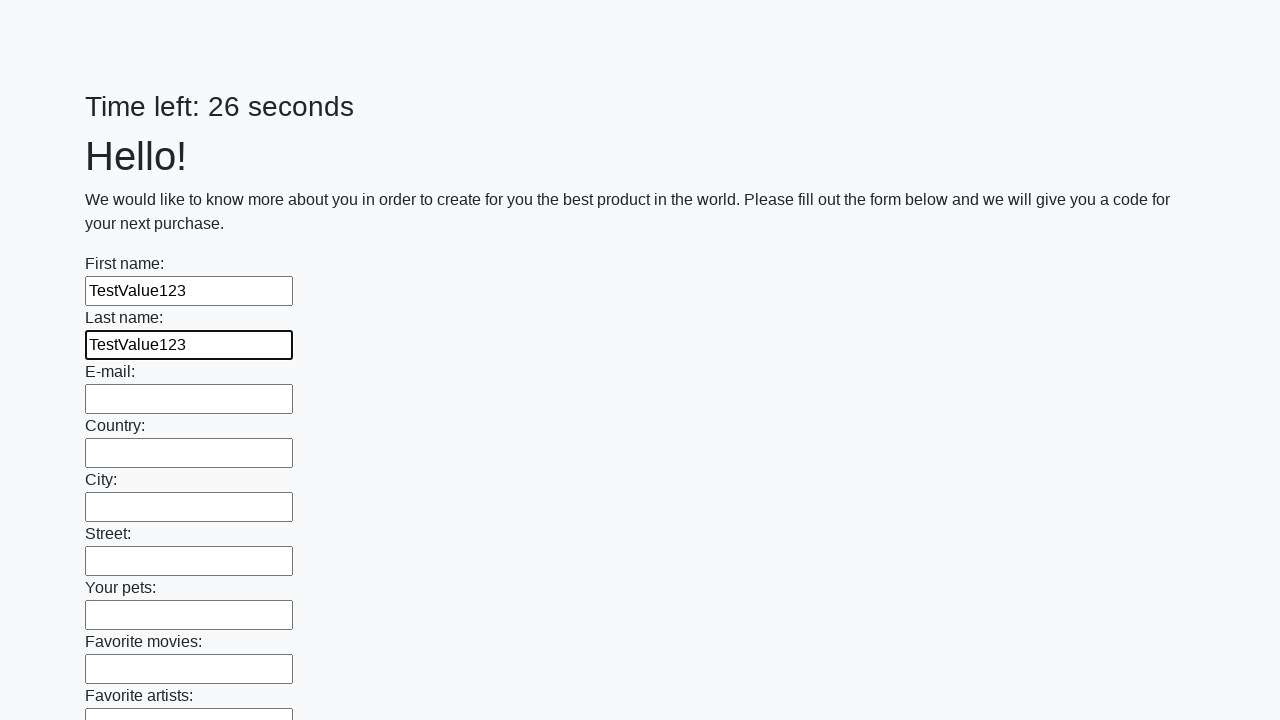

Filled input field with 'TestValue123' on input >> nth=2
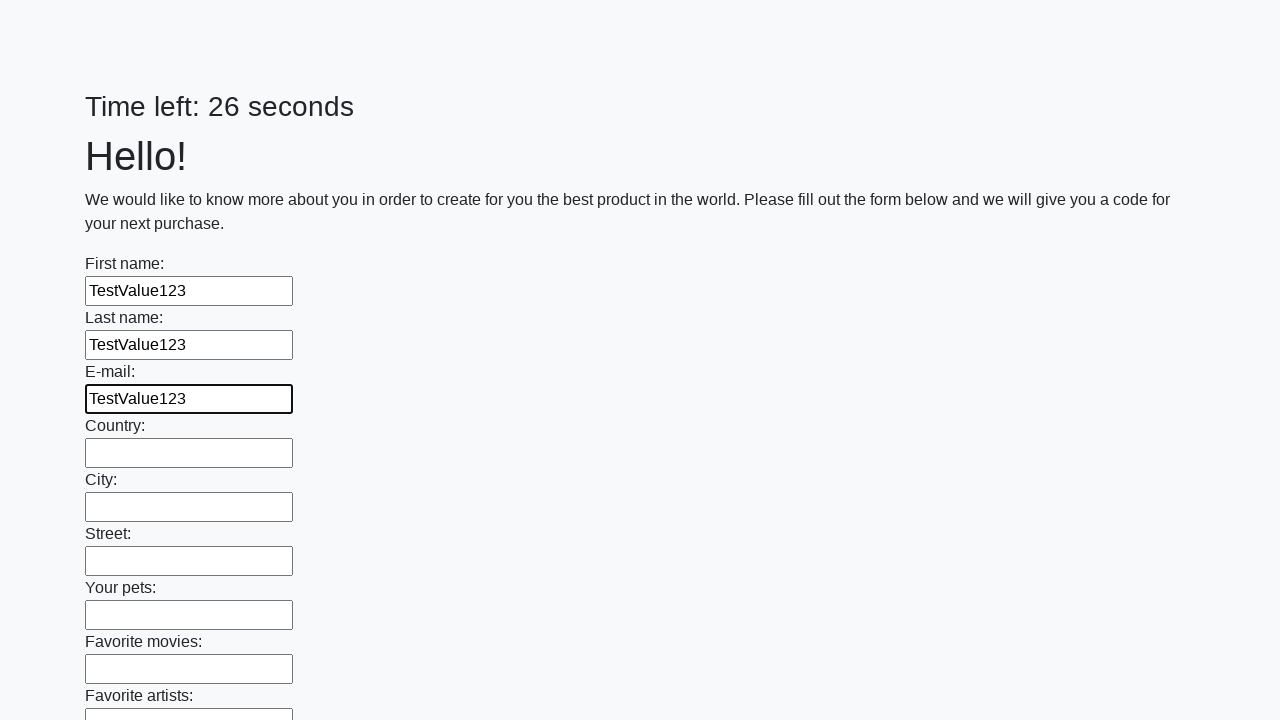

Filled input field with 'TestValue123' on input >> nth=3
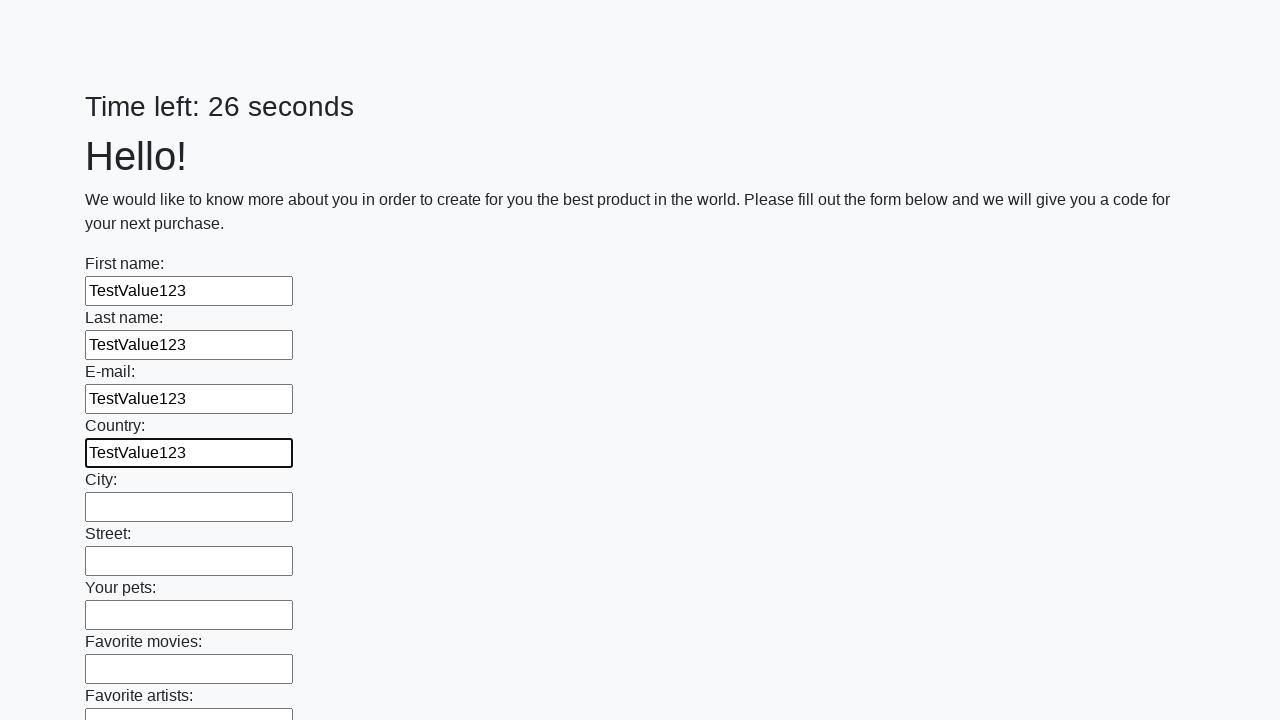

Filled input field with 'TestValue123' on input >> nth=4
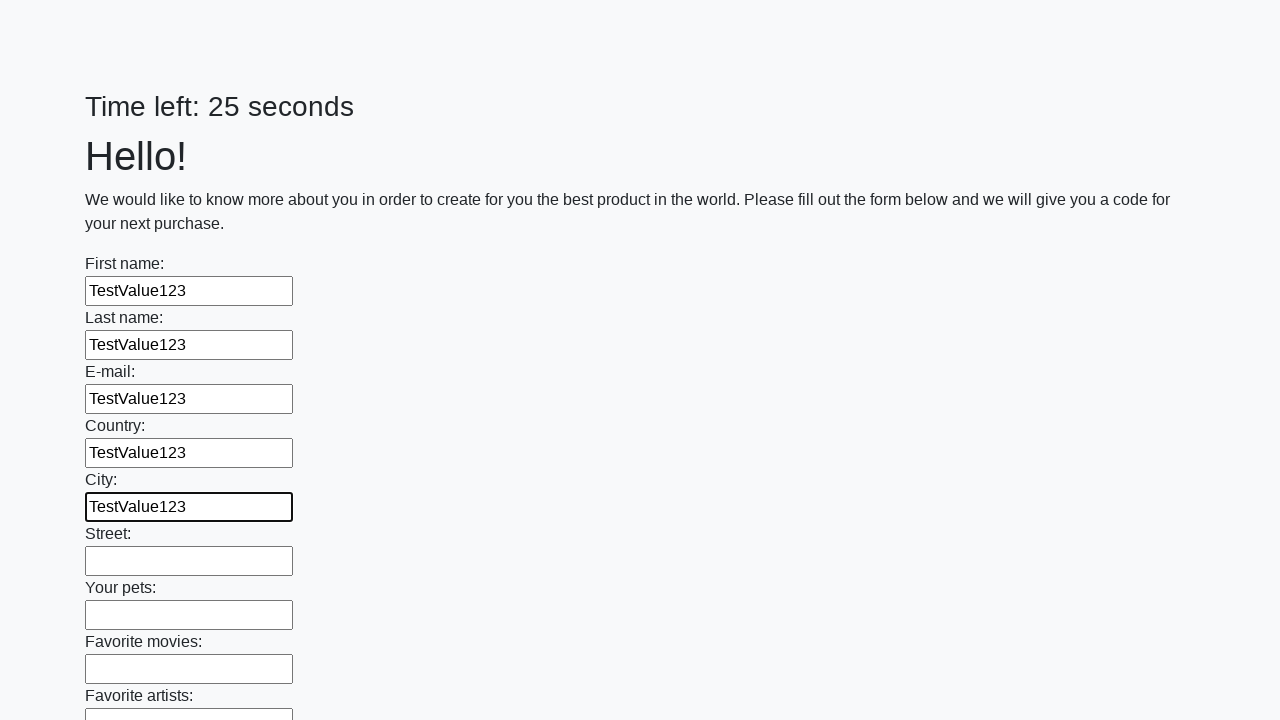

Filled input field with 'TestValue123' on input >> nth=5
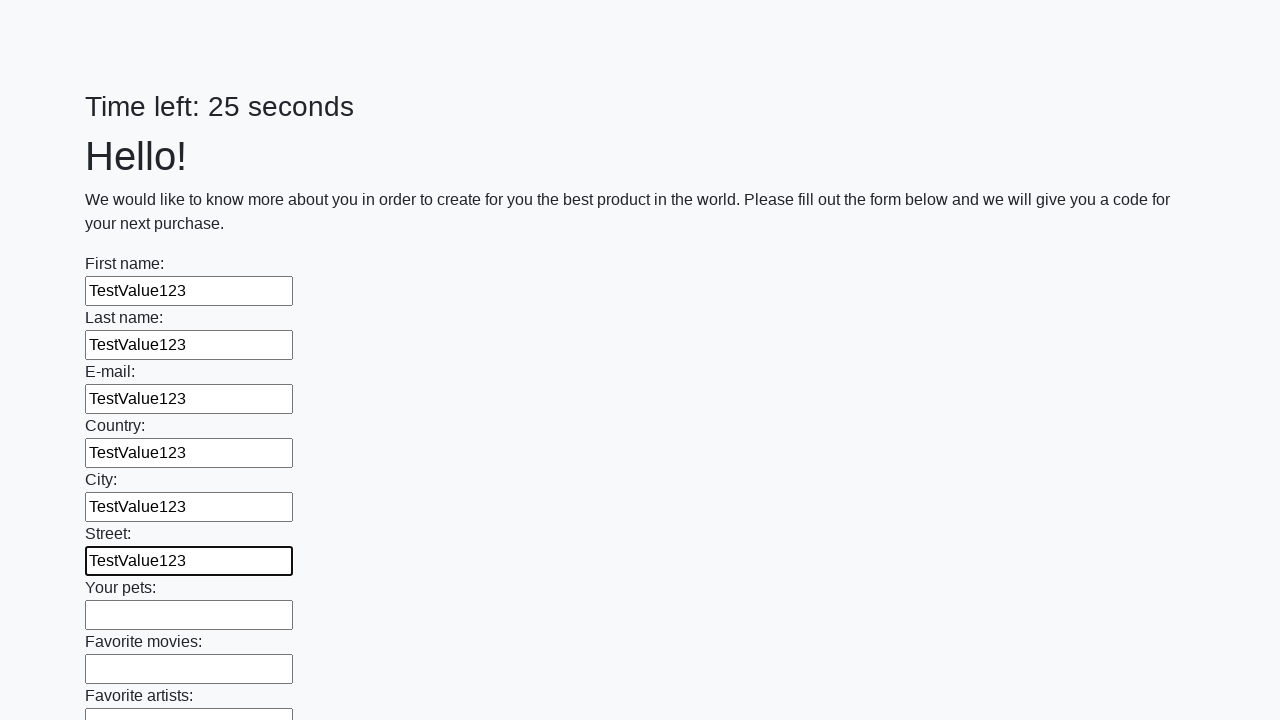

Filled input field with 'TestValue123' on input >> nth=6
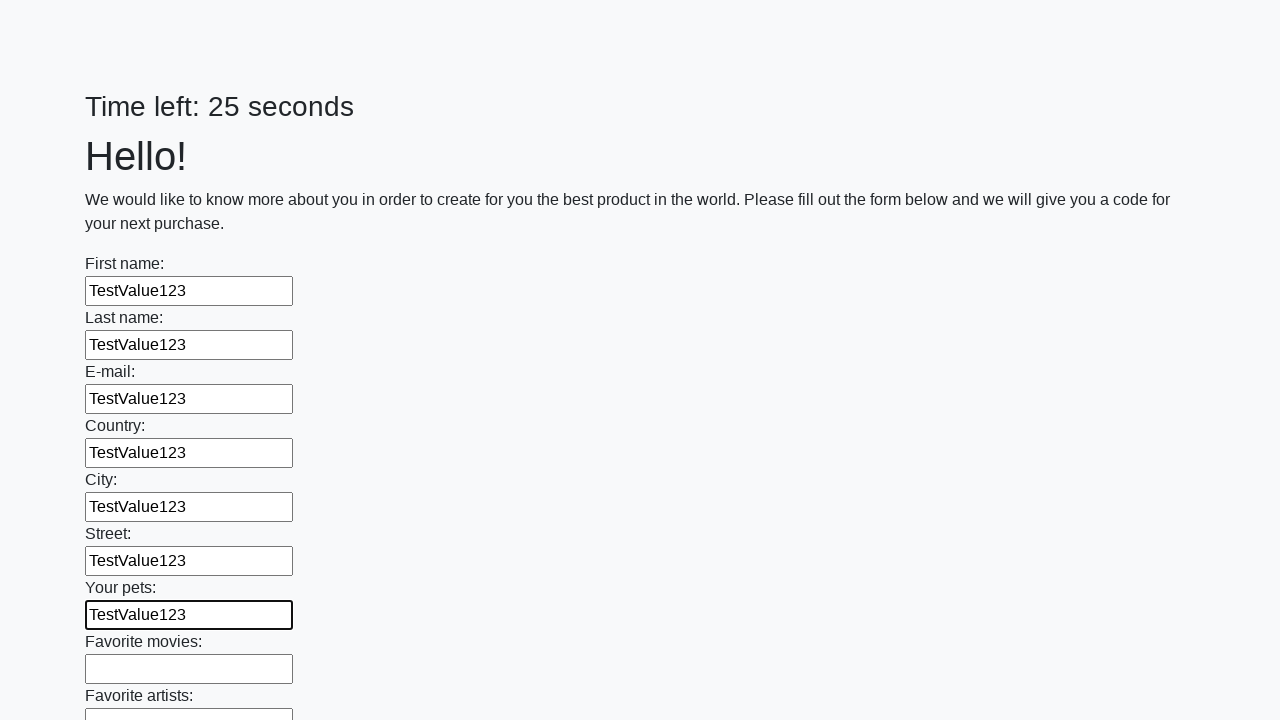

Filled input field with 'TestValue123' on input >> nth=7
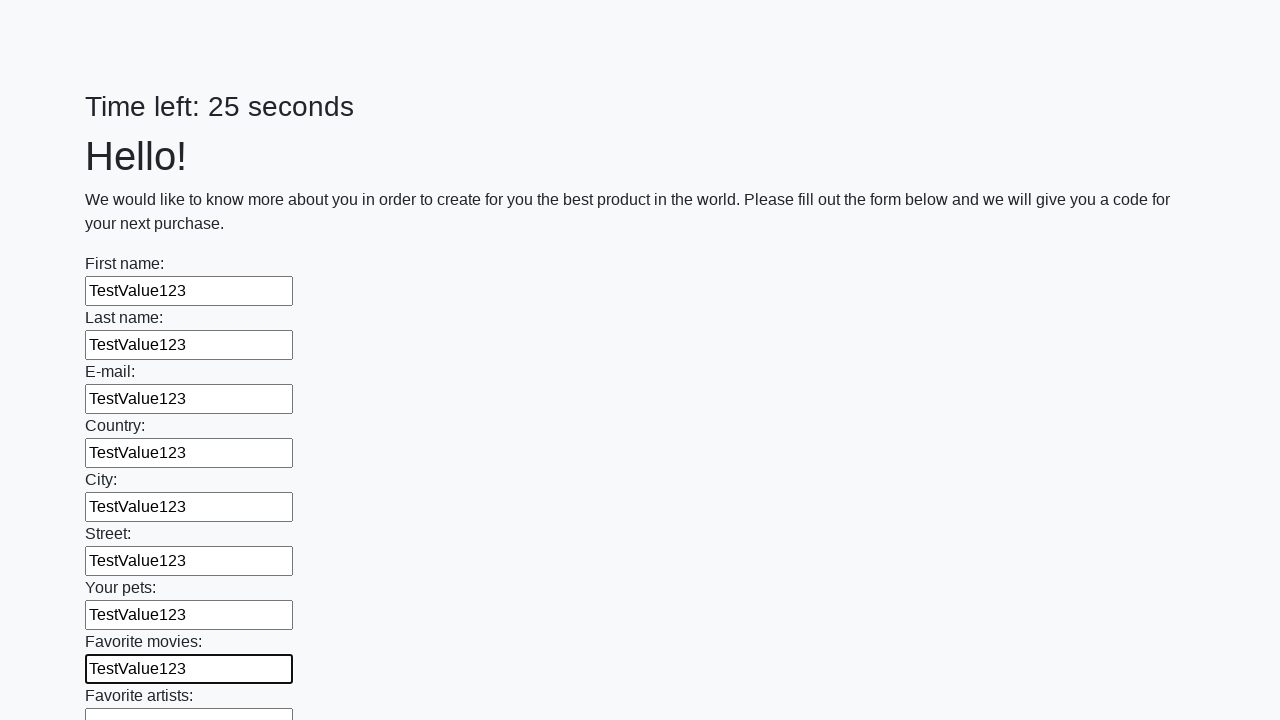

Filled input field with 'TestValue123' on input >> nth=8
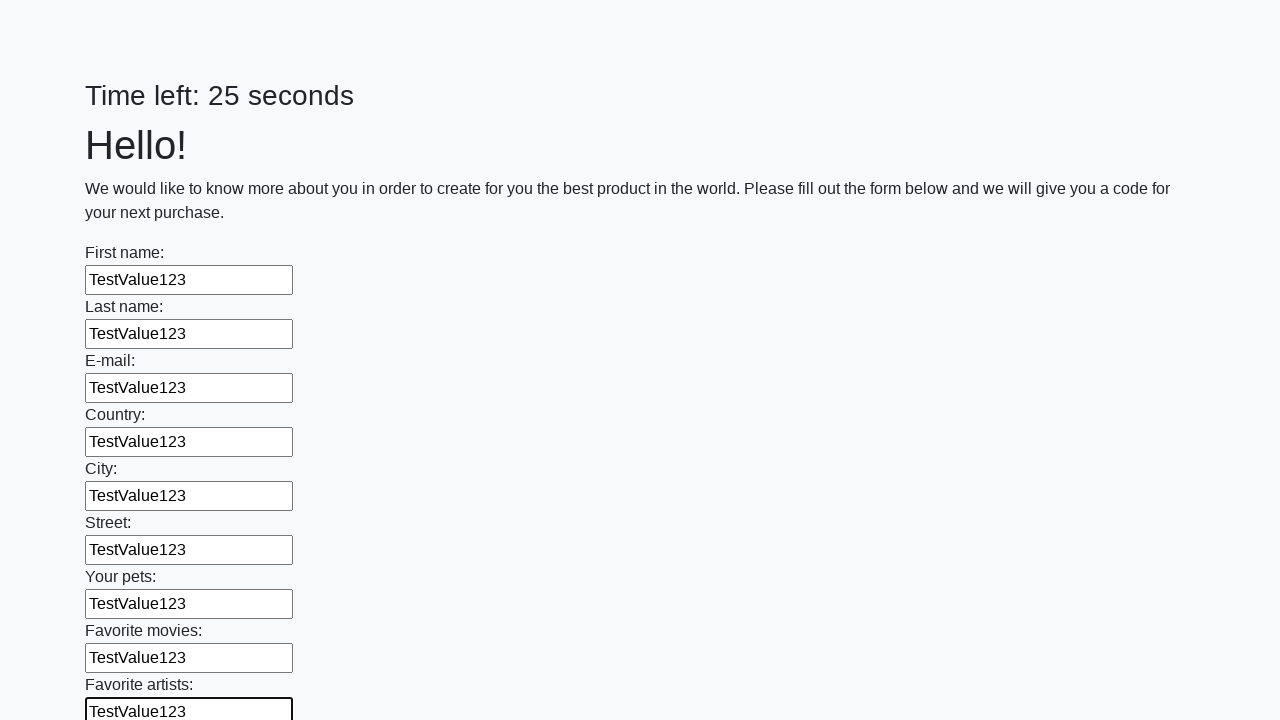

Filled input field with 'TestValue123' on input >> nth=9
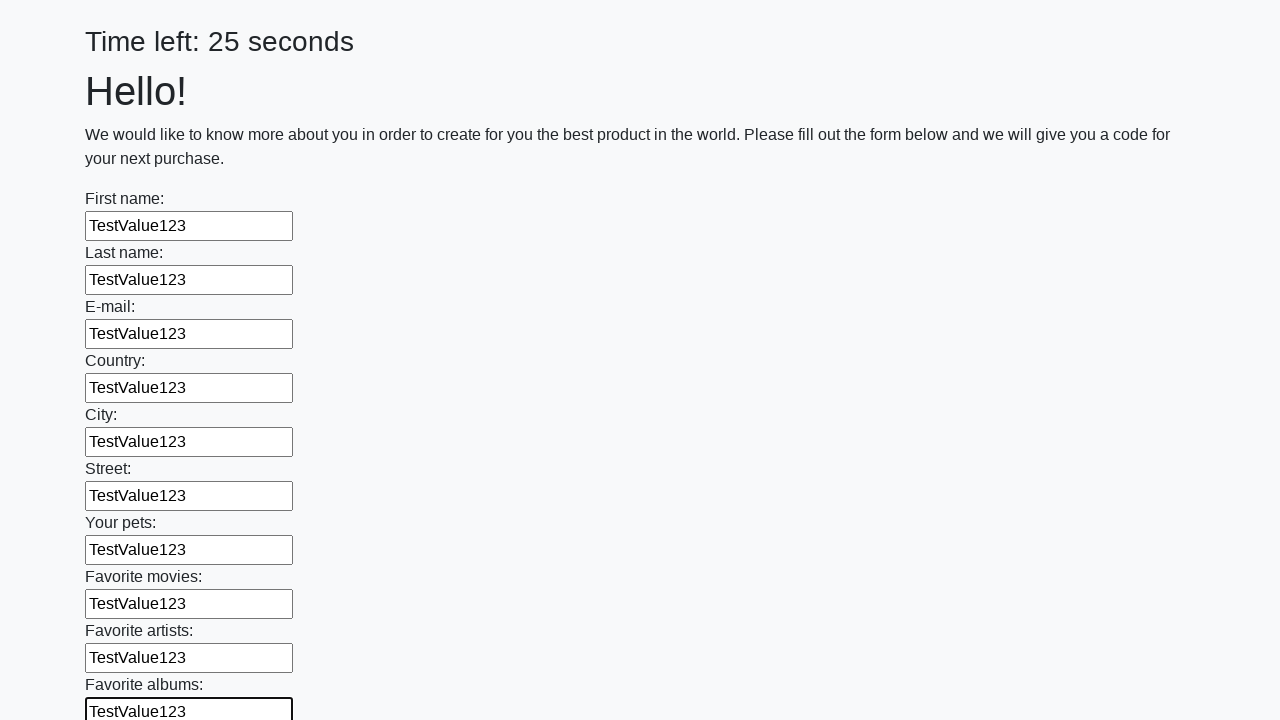

Filled input field with 'TestValue123' on input >> nth=10
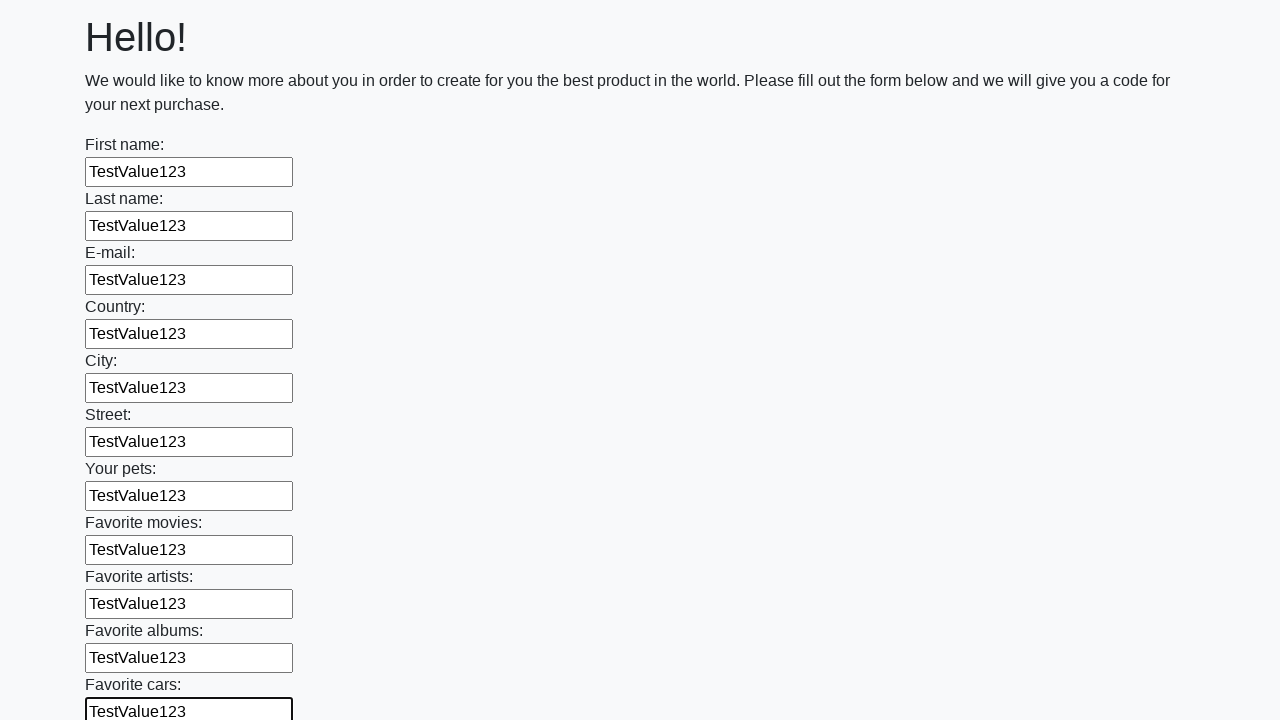

Filled input field with 'TestValue123' on input >> nth=11
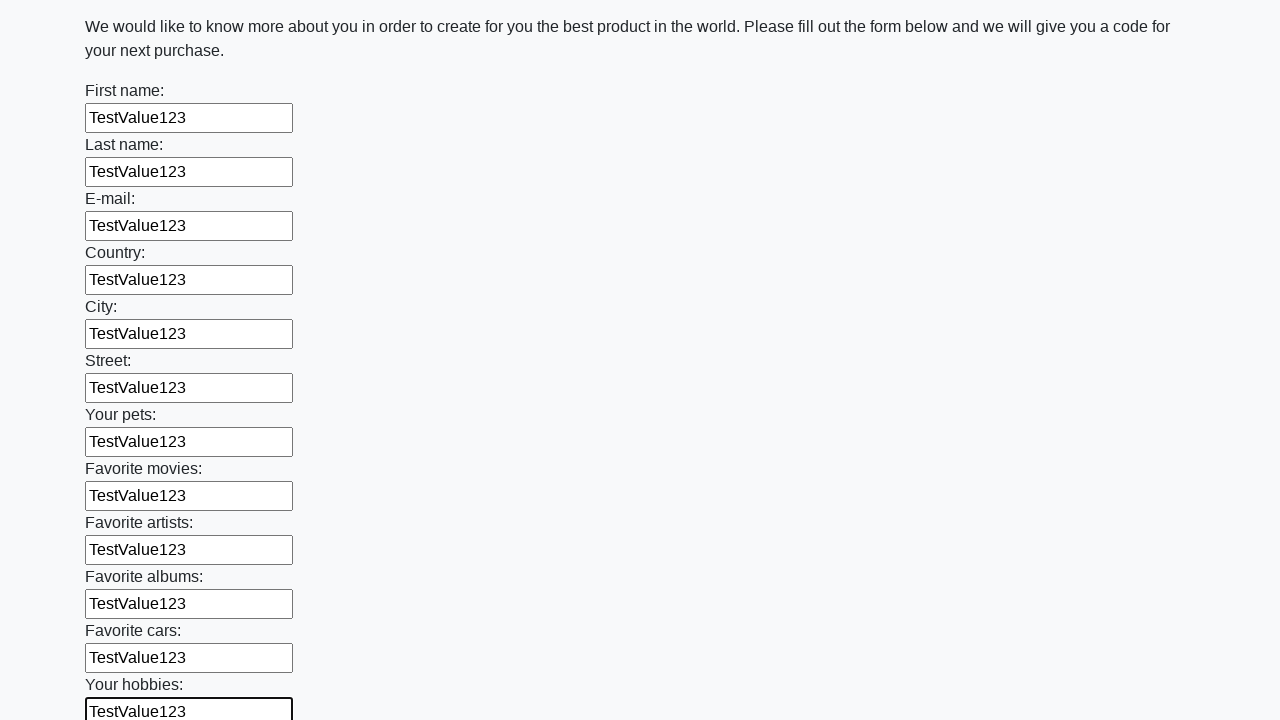

Filled input field with 'TestValue123' on input >> nth=12
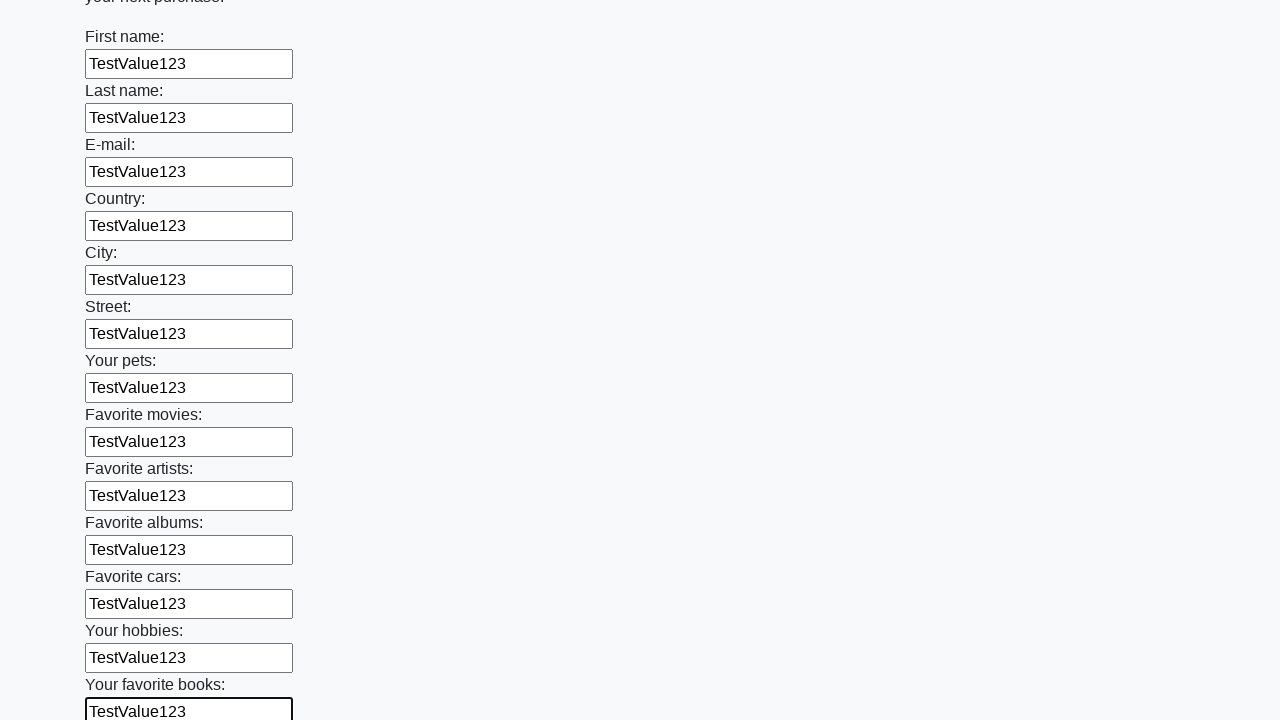

Filled input field with 'TestValue123' on input >> nth=13
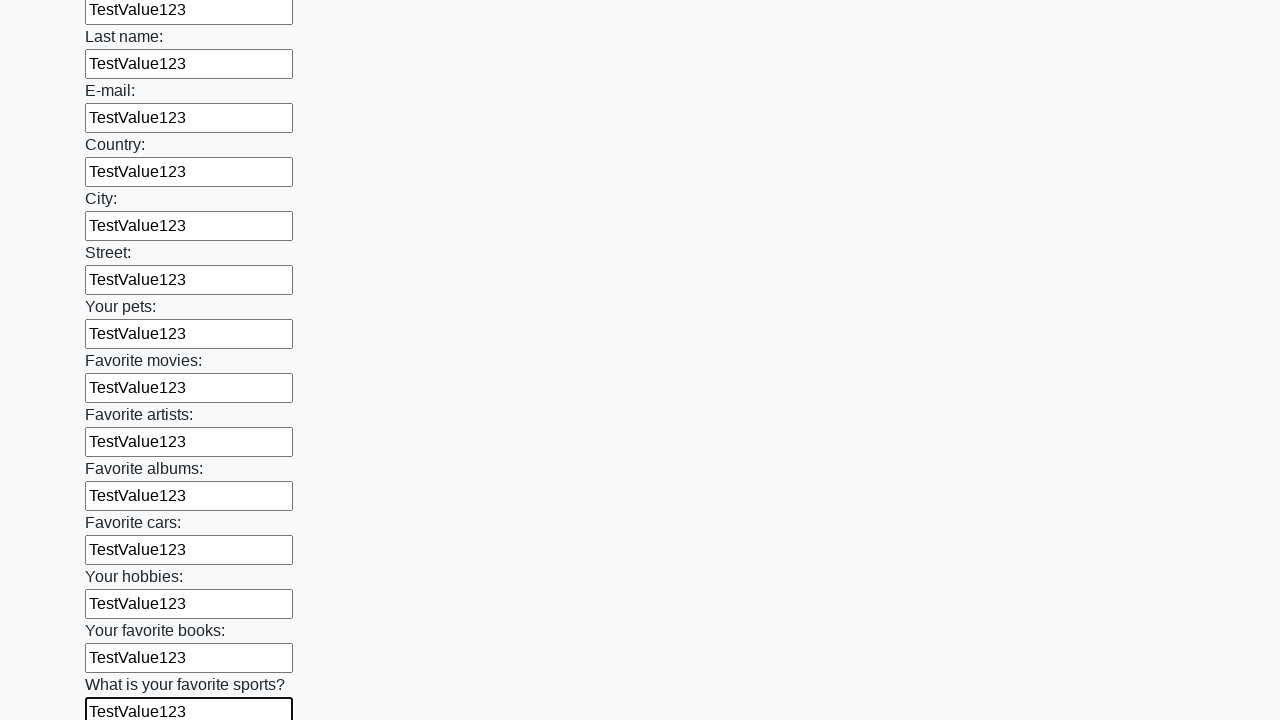

Filled input field with 'TestValue123' on input >> nth=14
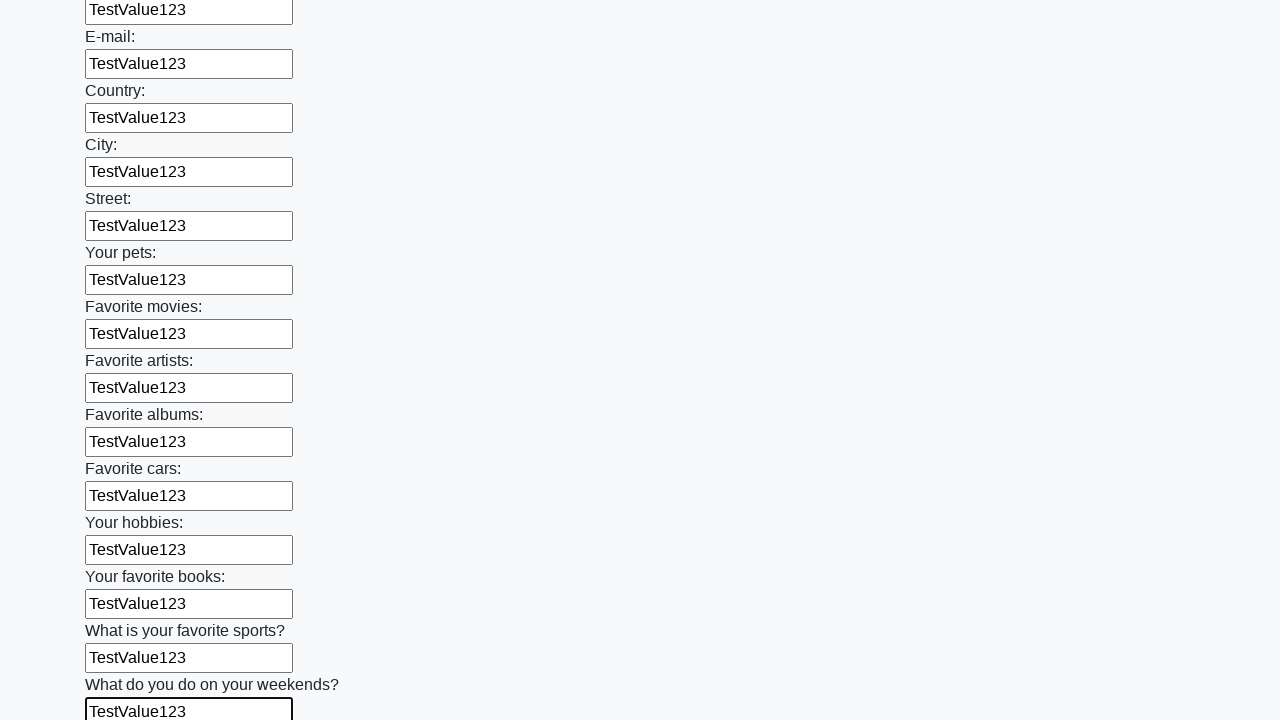

Filled input field with 'TestValue123' on input >> nth=15
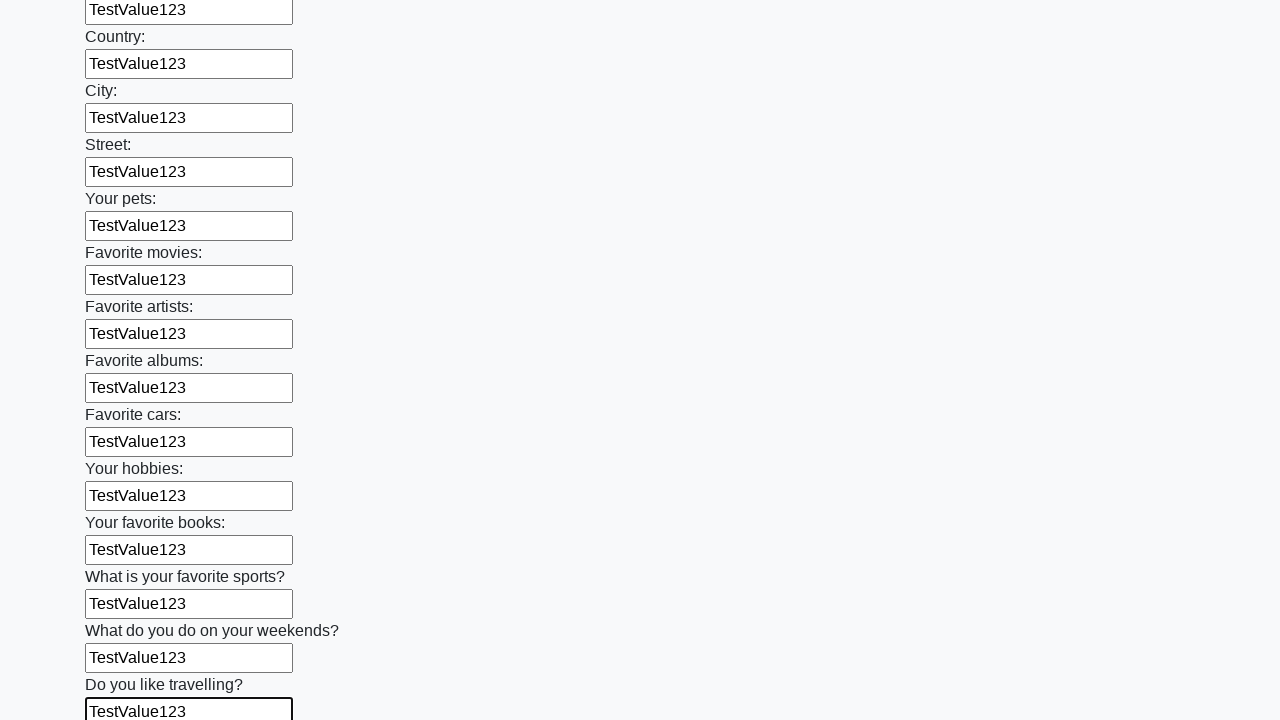

Filled input field with 'TestValue123' on input >> nth=16
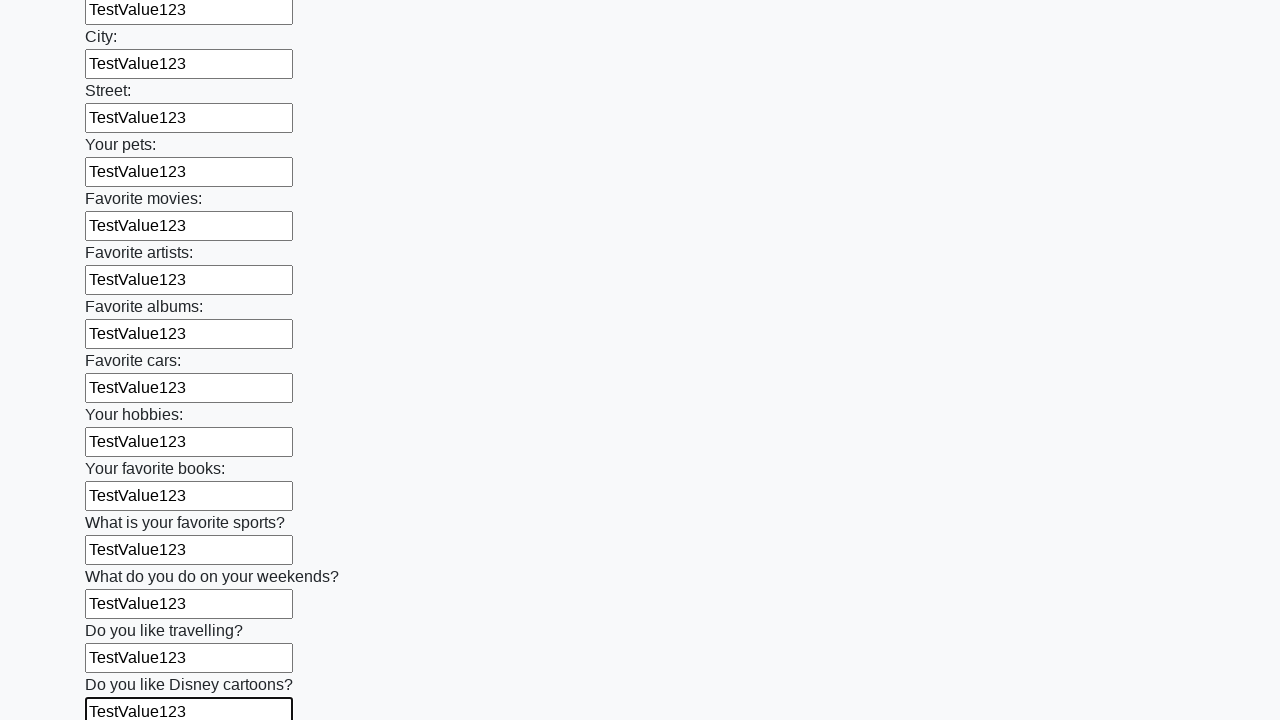

Filled input field with 'TestValue123' on input >> nth=17
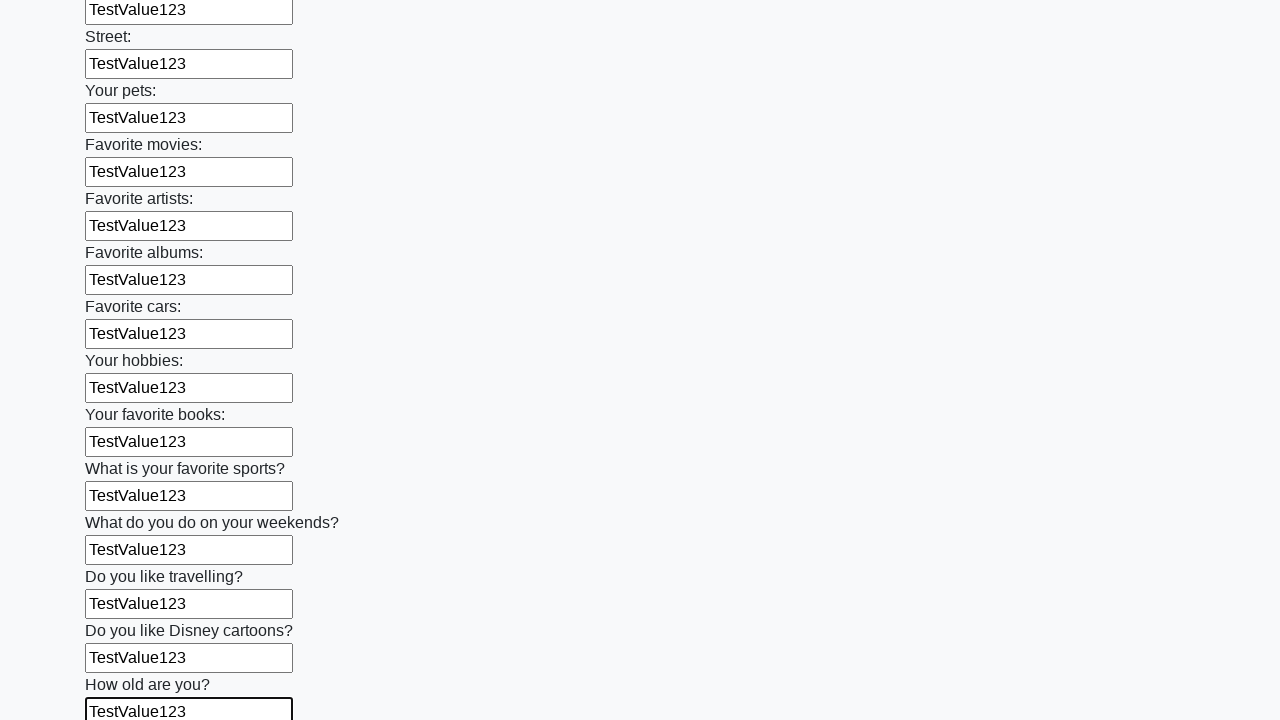

Filled input field with 'TestValue123' on input >> nth=18
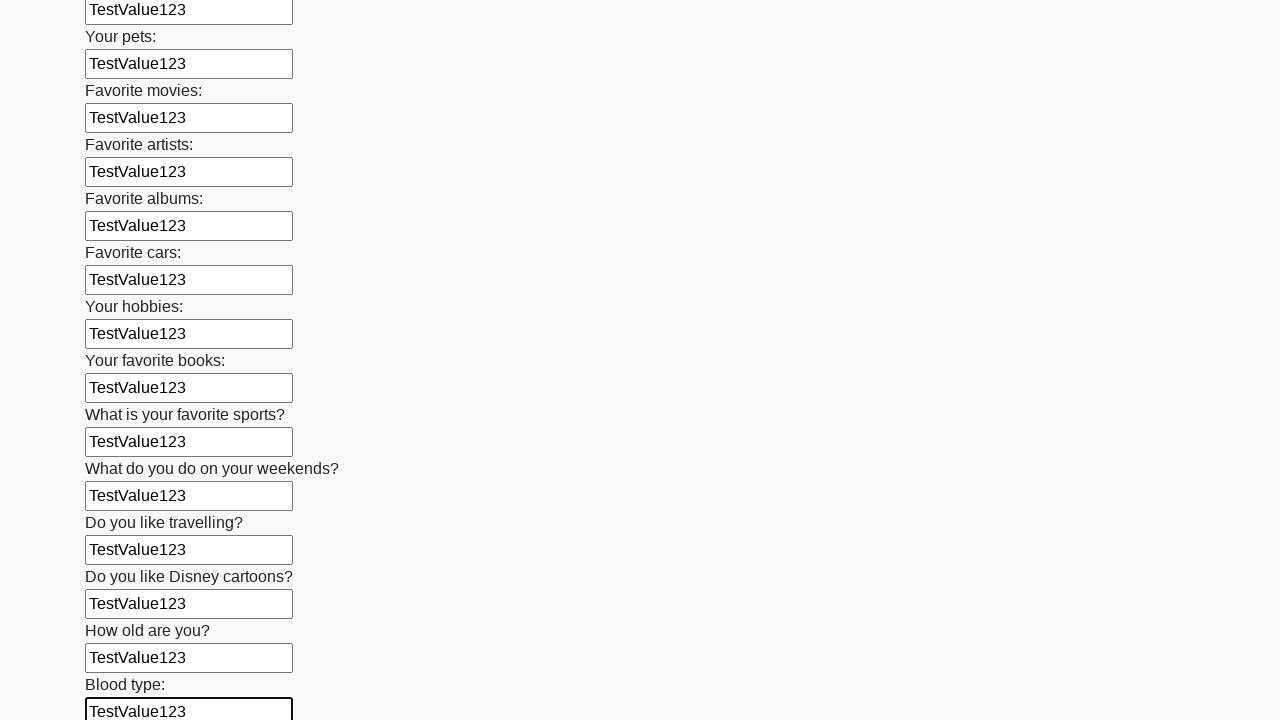

Filled input field with 'TestValue123' on input >> nth=19
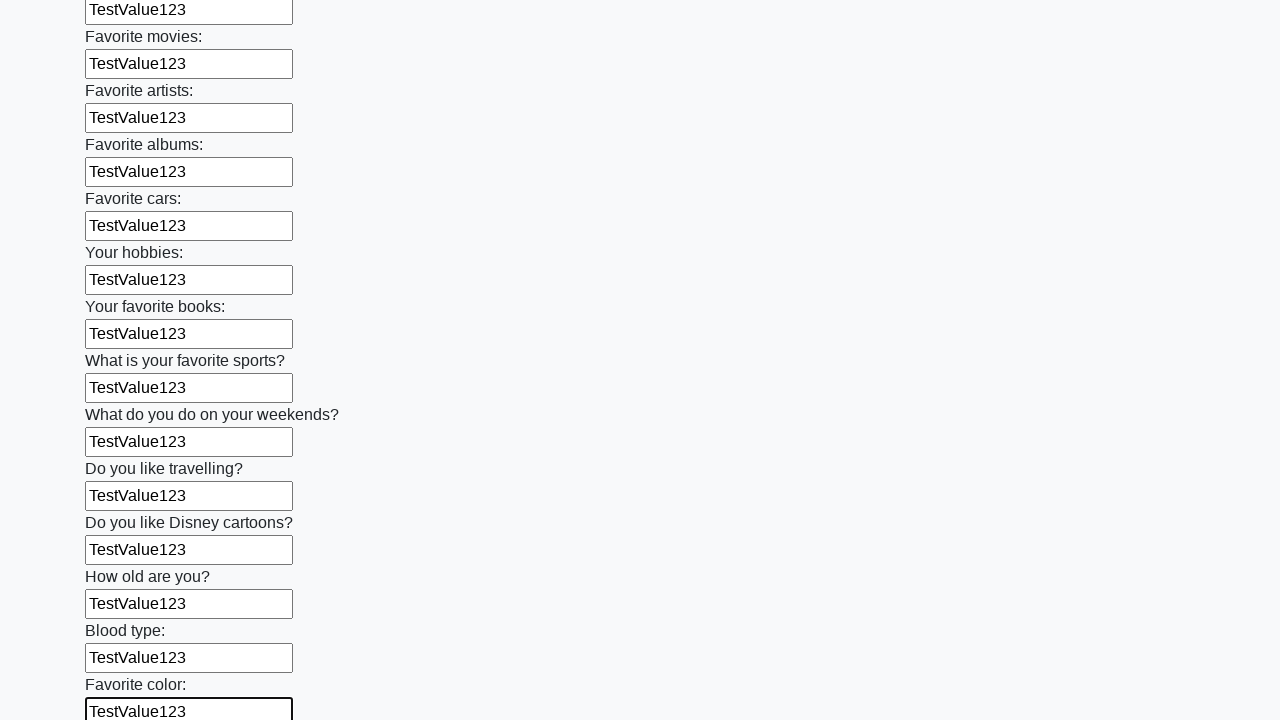

Filled input field with 'TestValue123' on input >> nth=20
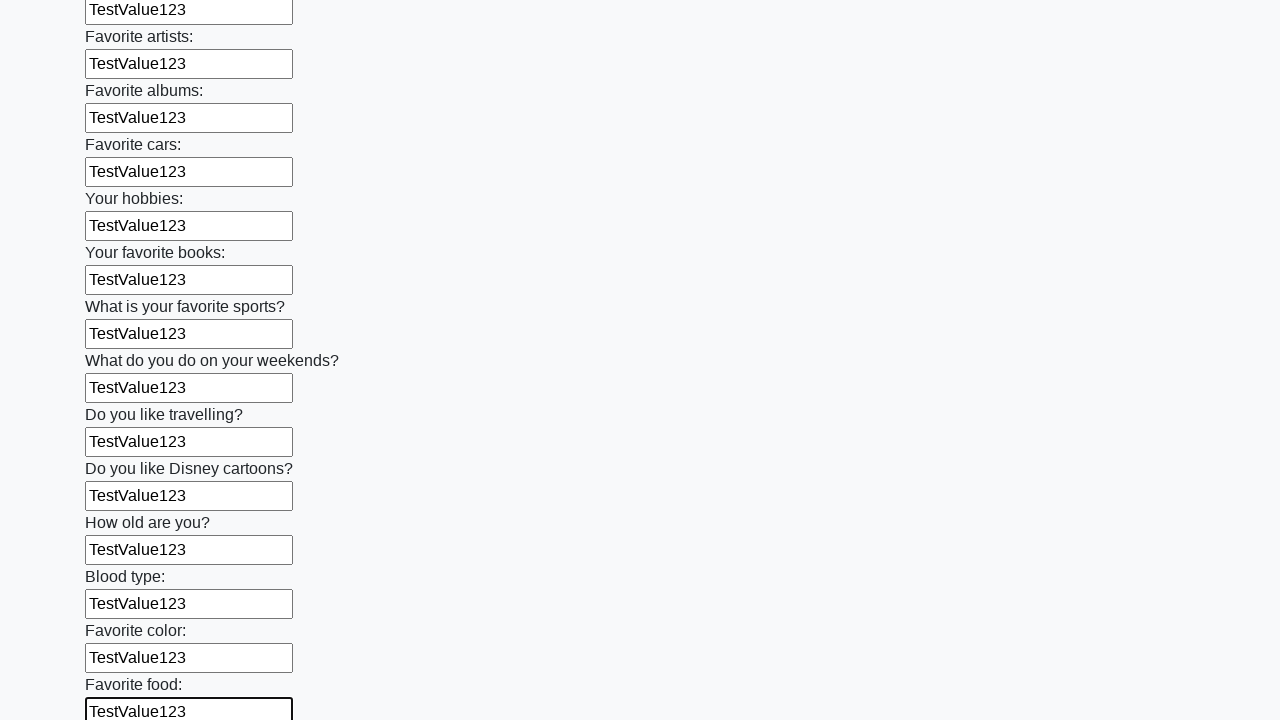

Filled input field with 'TestValue123' on input >> nth=21
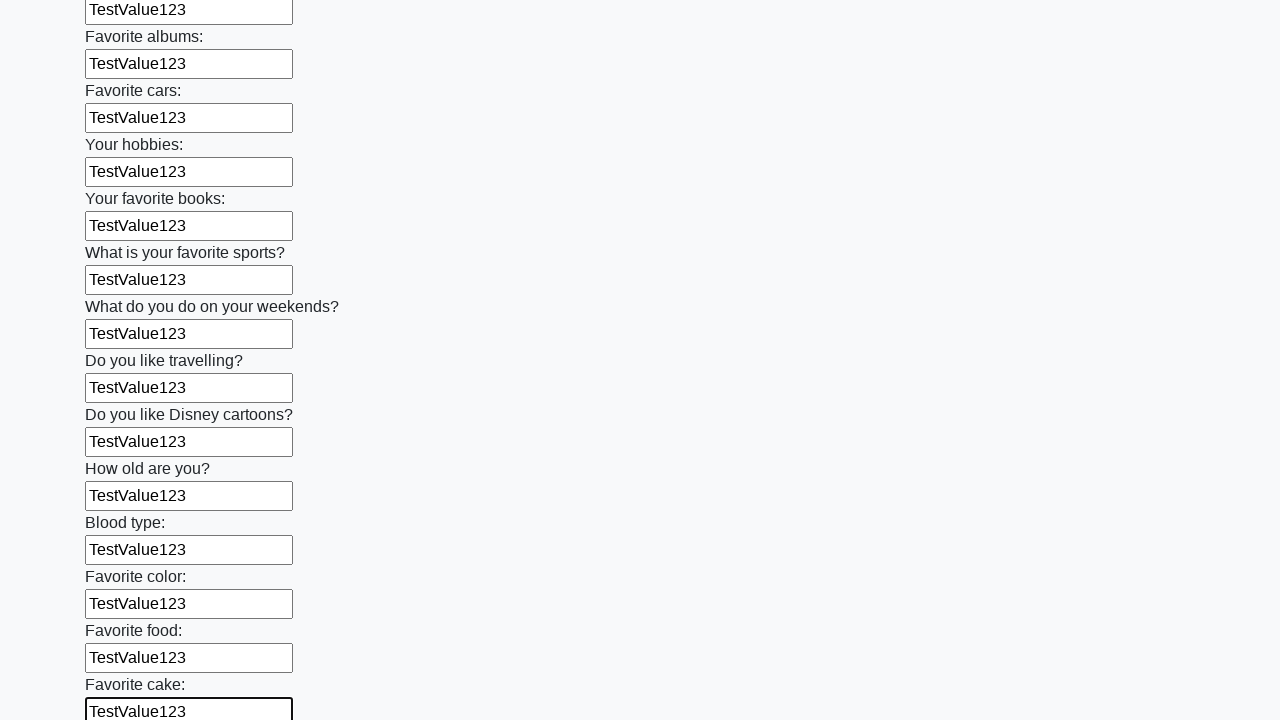

Filled input field with 'TestValue123' on input >> nth=22
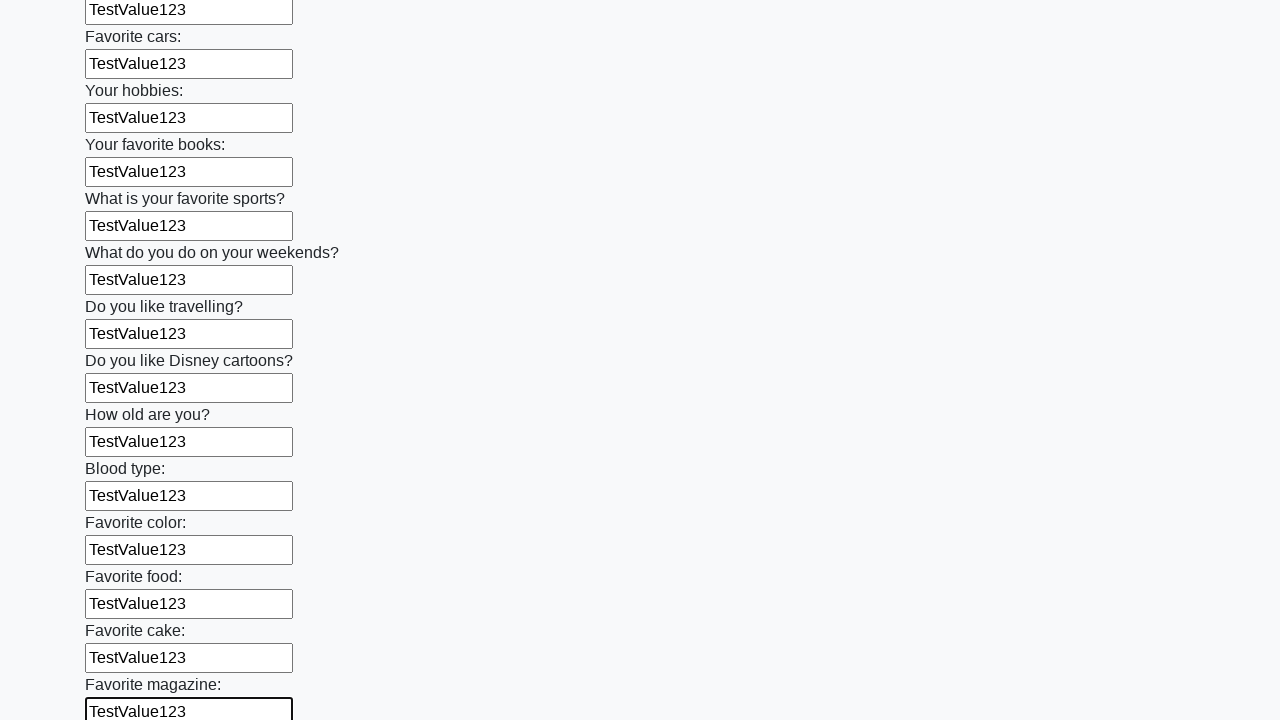

Filled input field with 'TestValue123' on input >> nth=23
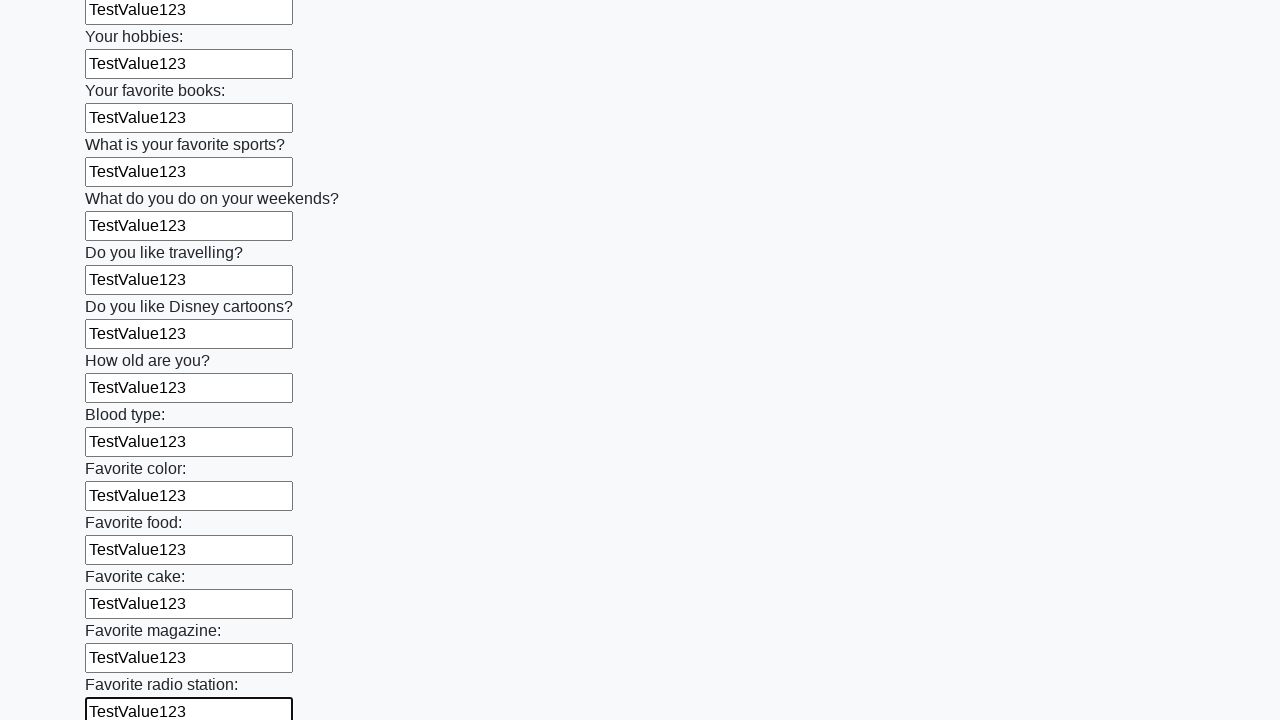

Filled input field with 'TestValue123' on input >> nth=24
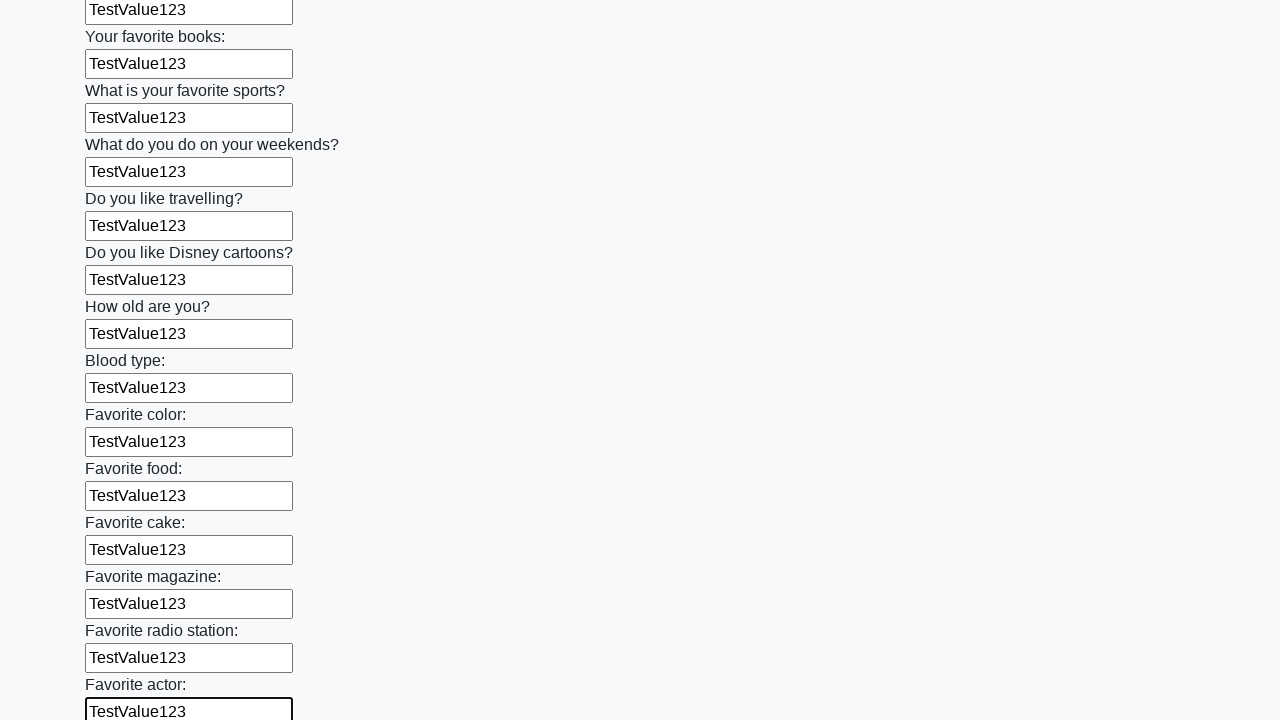

Filled input field with 'TestValue123' on input >> nth=25
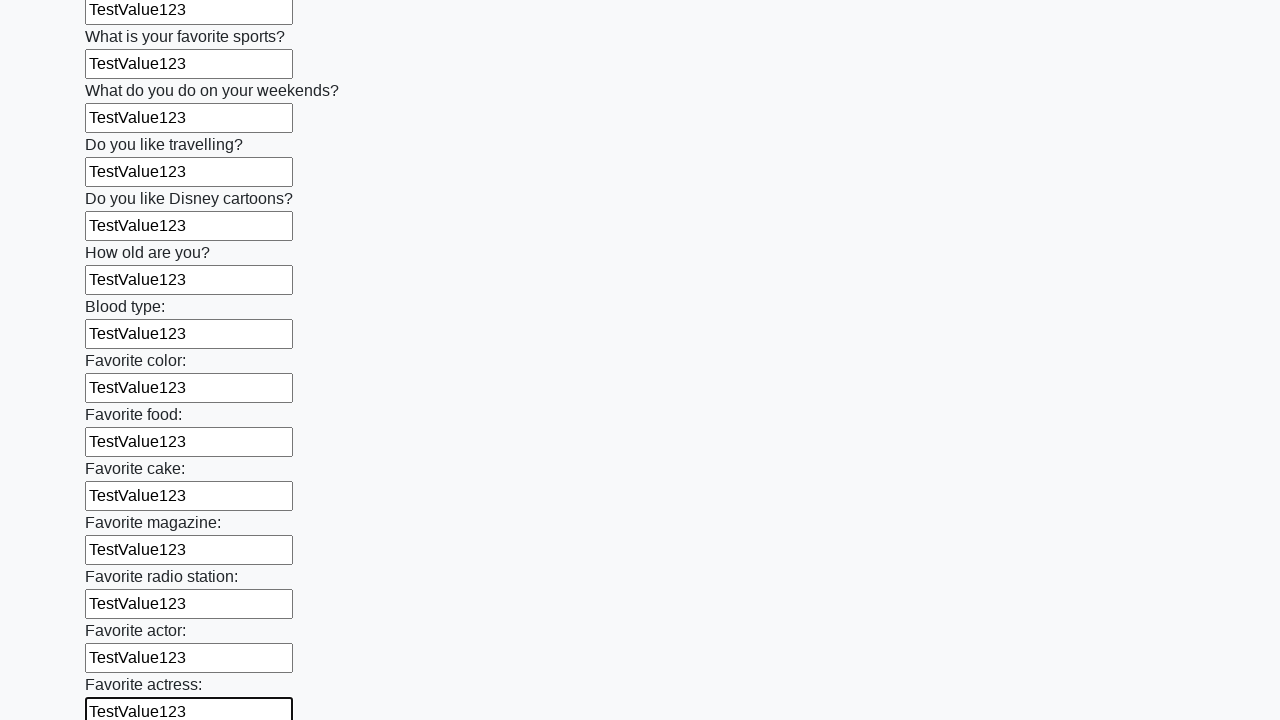

Filled input field with 'TestValue123' on input >> nth=26
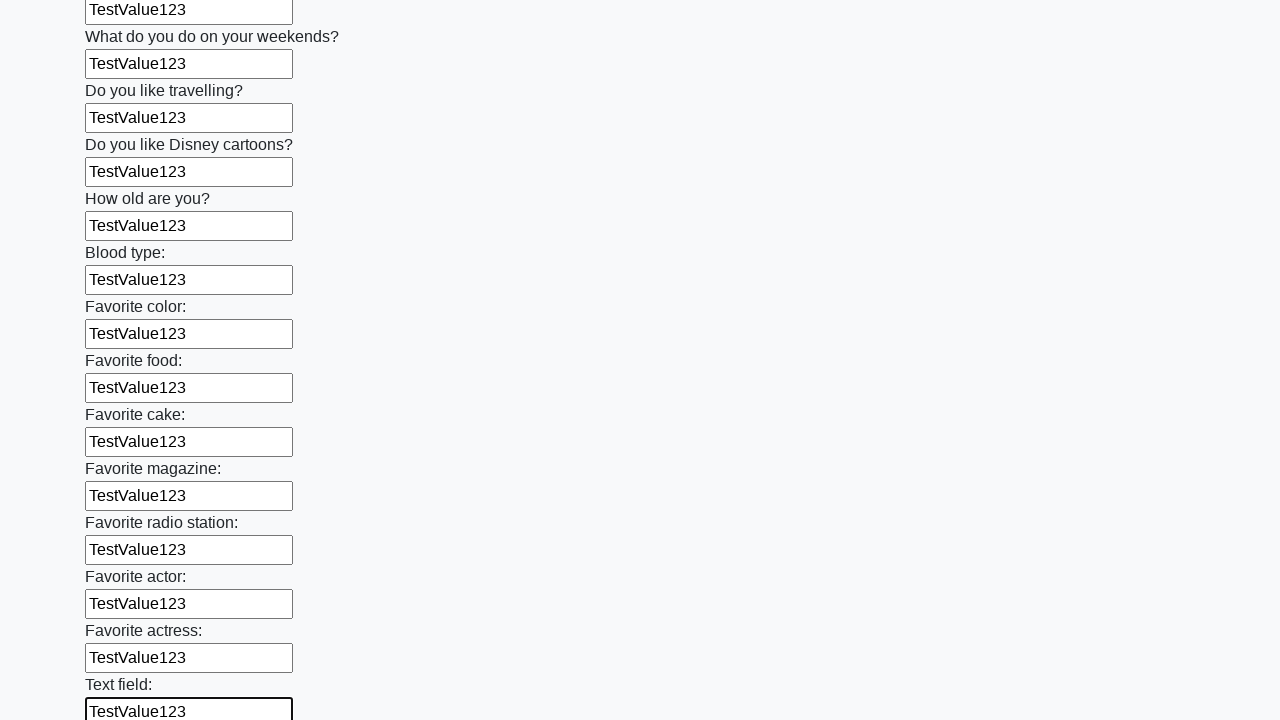

Filled input field with 'TestValue123' on input >> nth=27
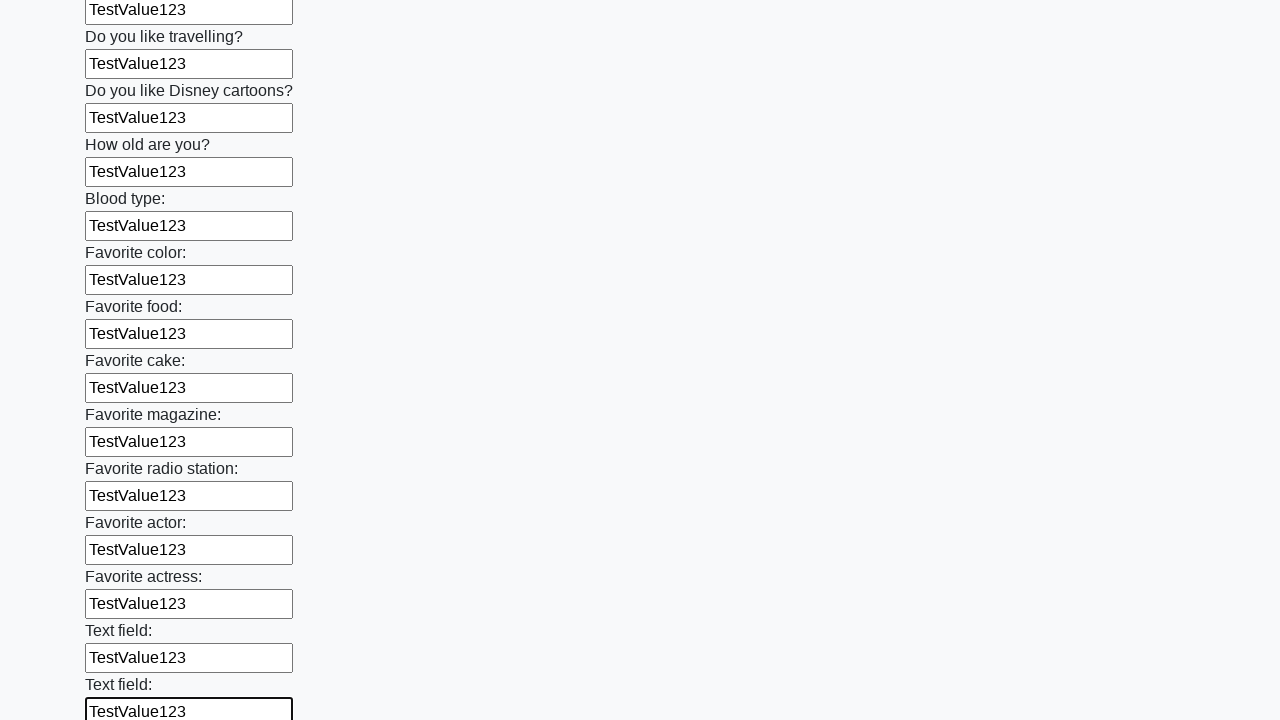

Filled input field with 'TestValue123' on input >> nth=28
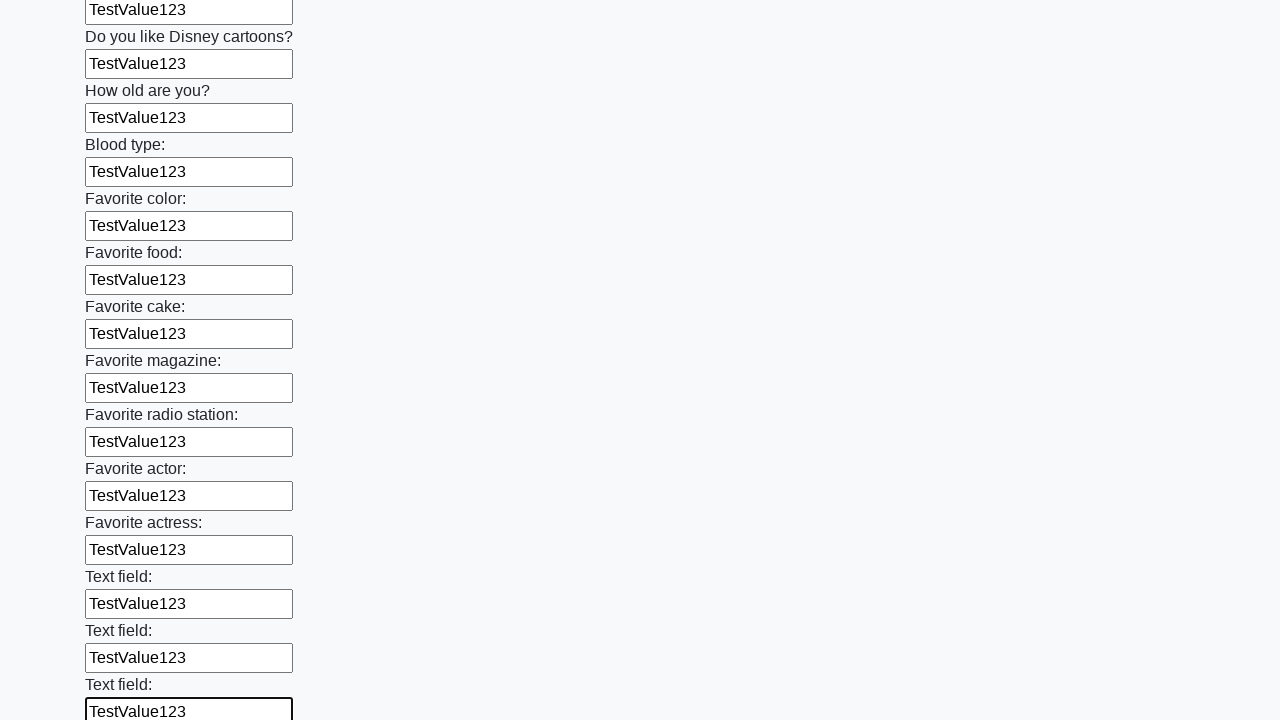

Filled input field with 'TestValue123' on input >> nth=29
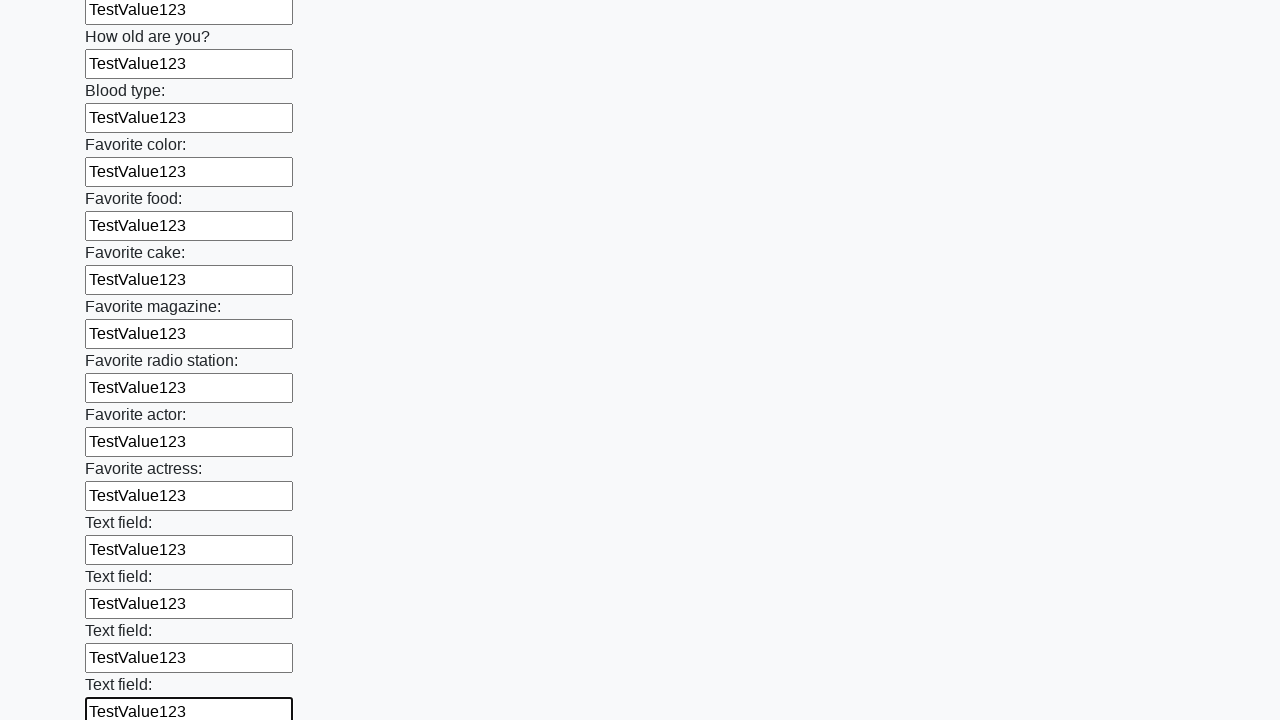

Filled input field with 'TestValue123' on input >> nth=30
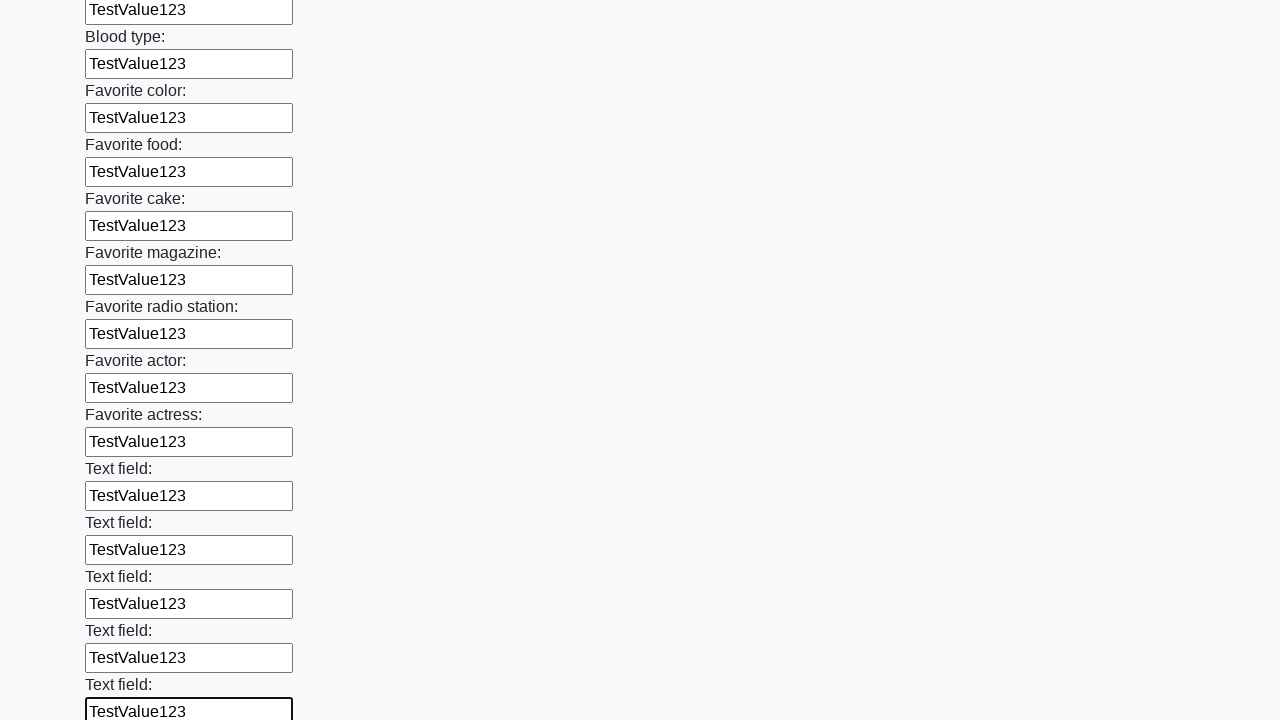

Filled input field with 'TestValue123' on input >> nth=31
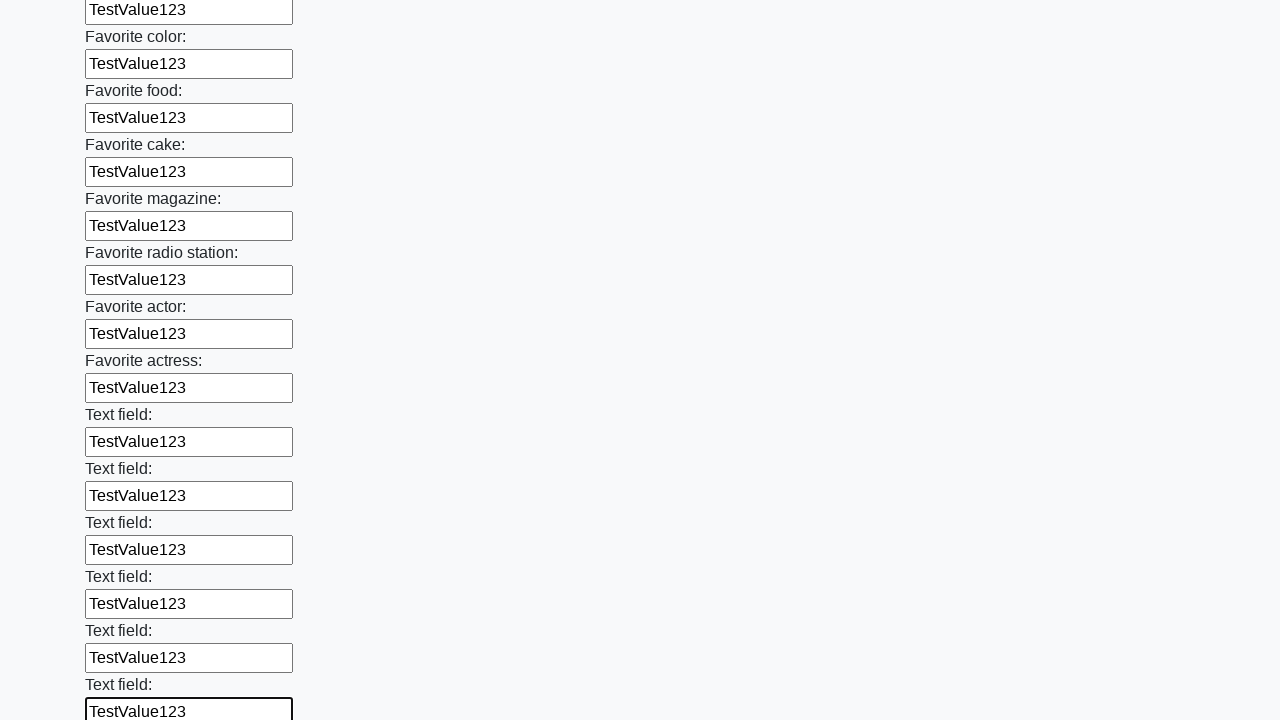

Filled input field with 'TestValue123' on input >> nth=32
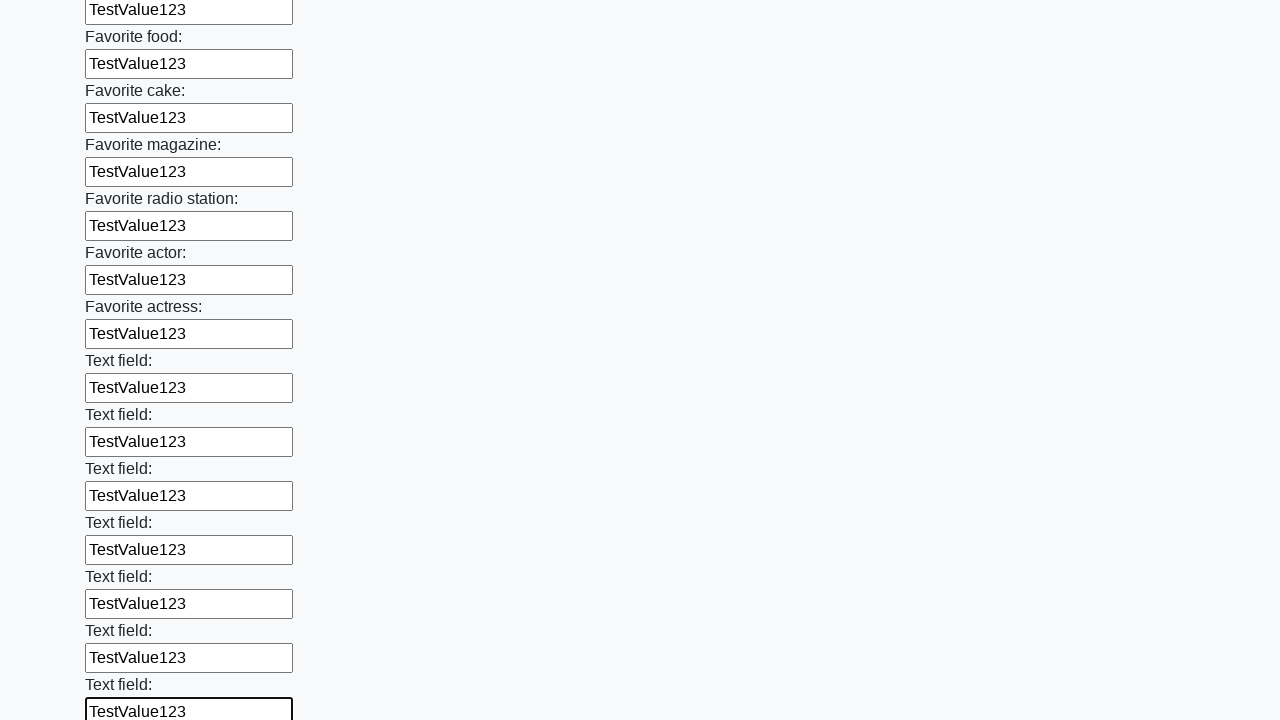

Filled input field with 'TestValue123' on input >> nth=33
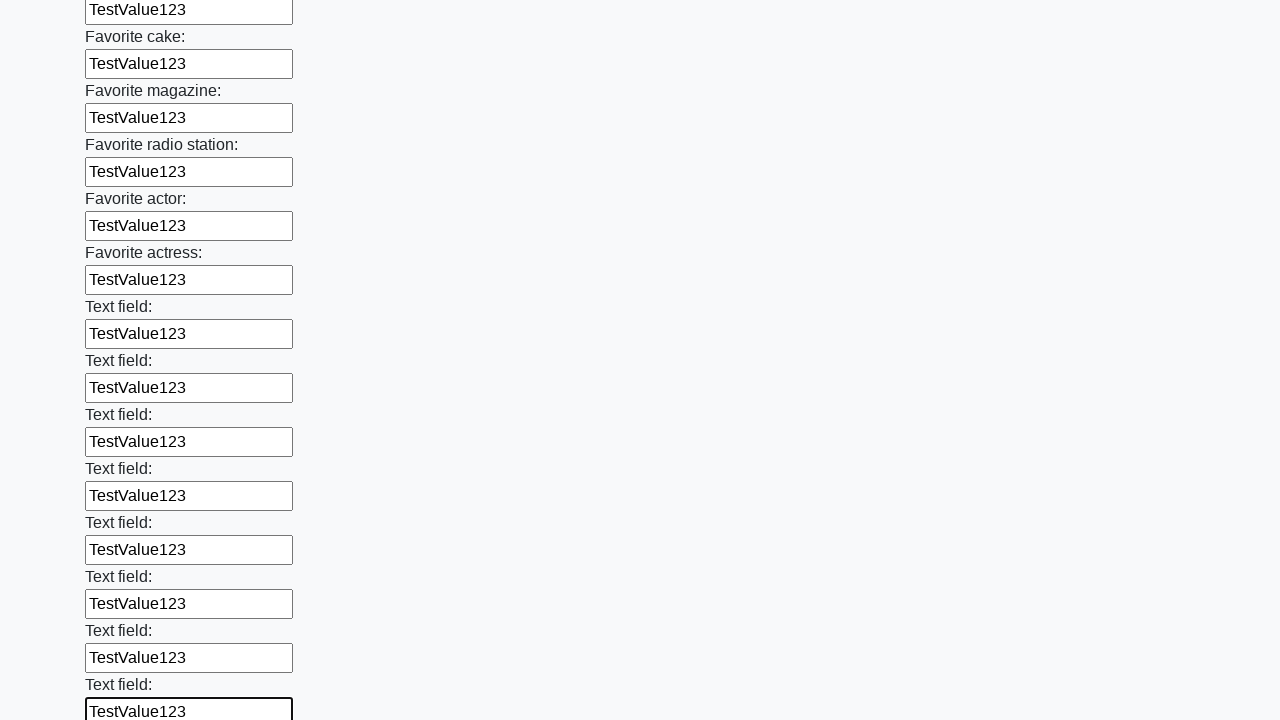

Filled input field with 'TestValue123' on input >> nth=34
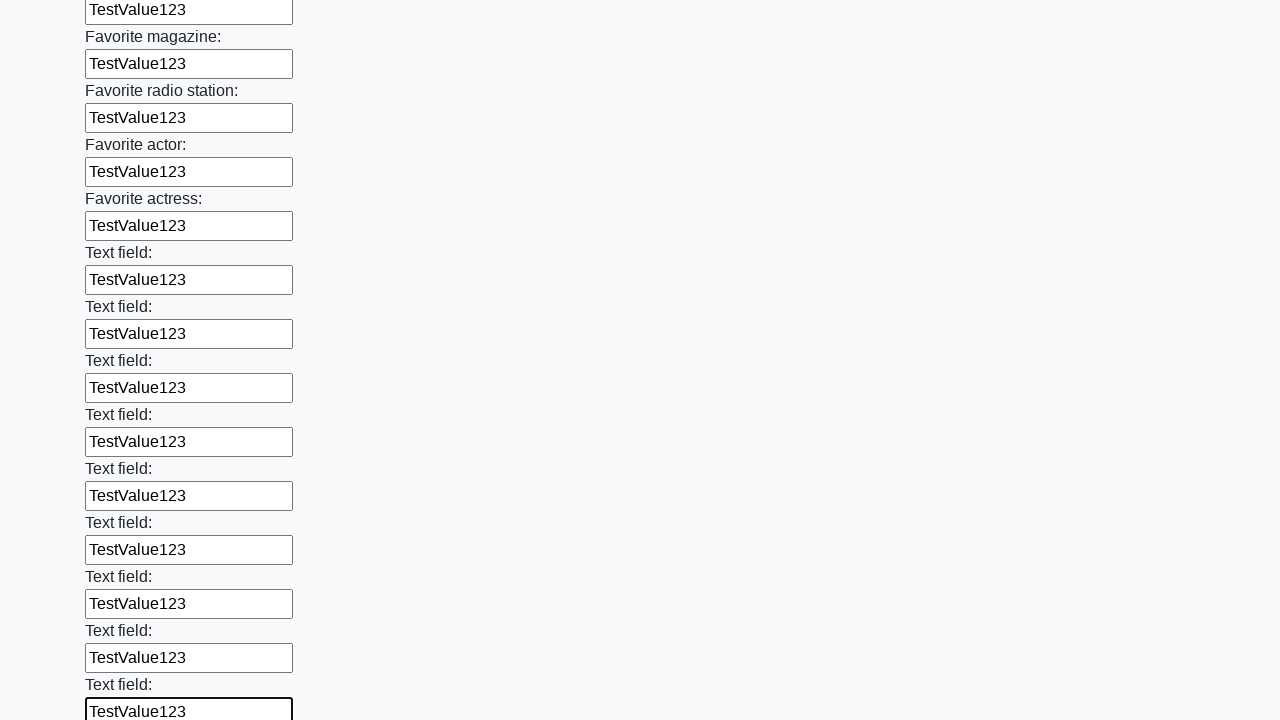

Filled input field with 'TestValue123' on input >> nth=35
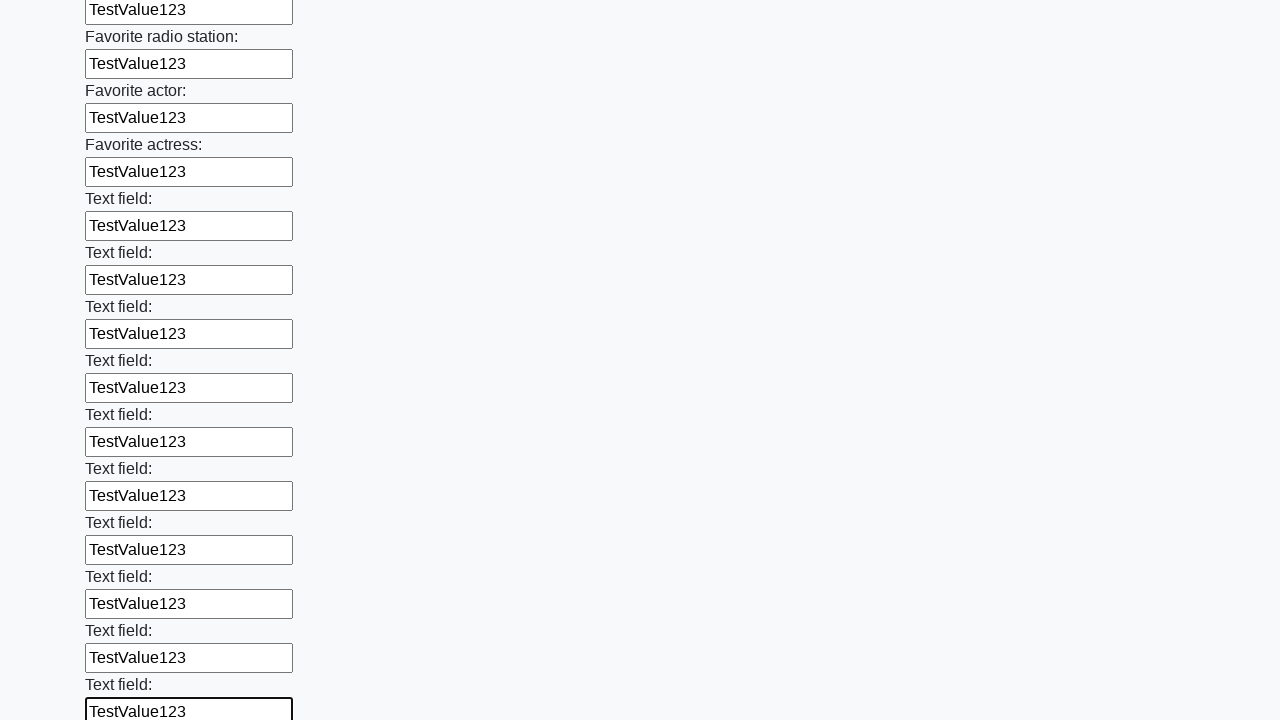

Filled input field with 'TestValue123' on input >> nth=36
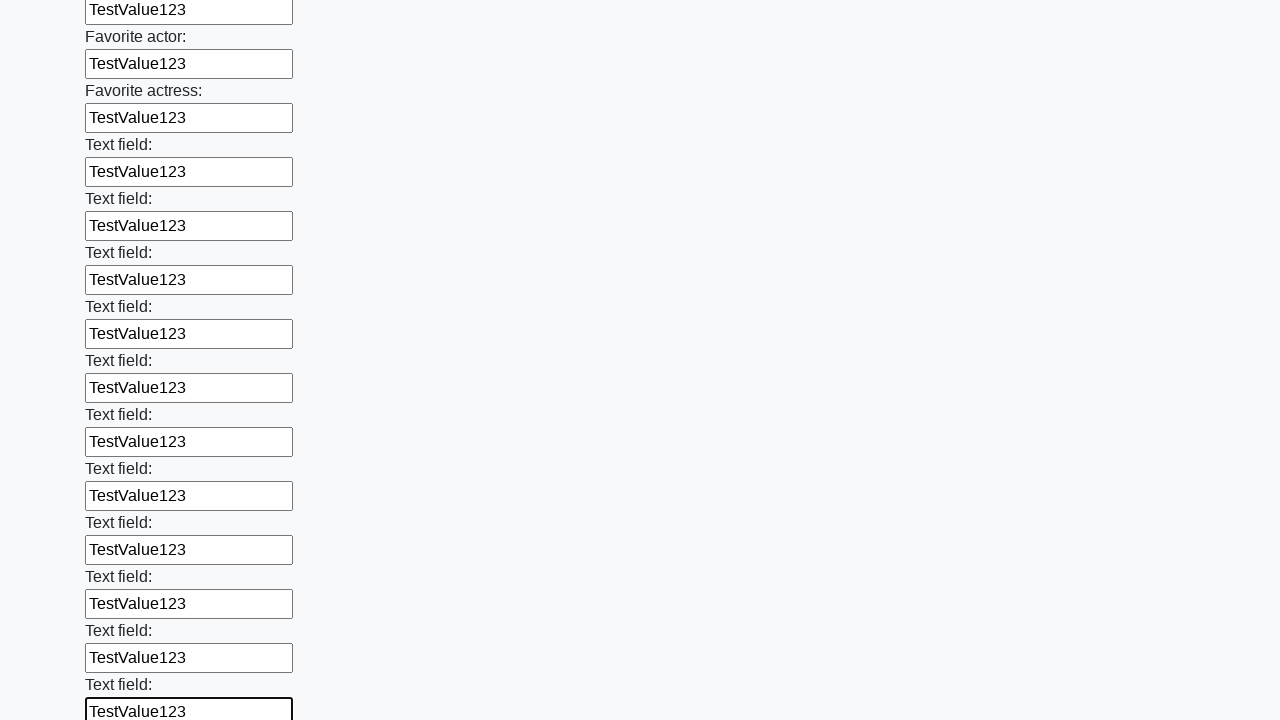

Filled input field with 'TestValue123' on input >> nth=37
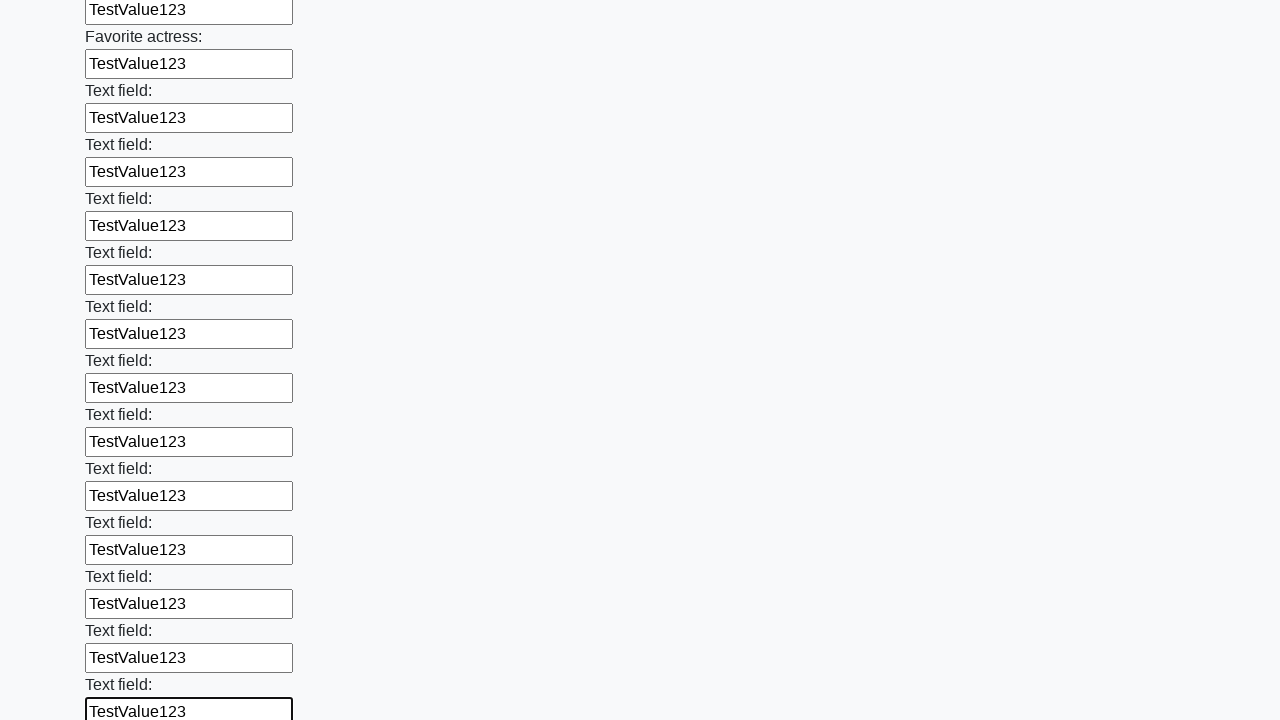

Filled input field with 'TestValue123' on input >> nth=38
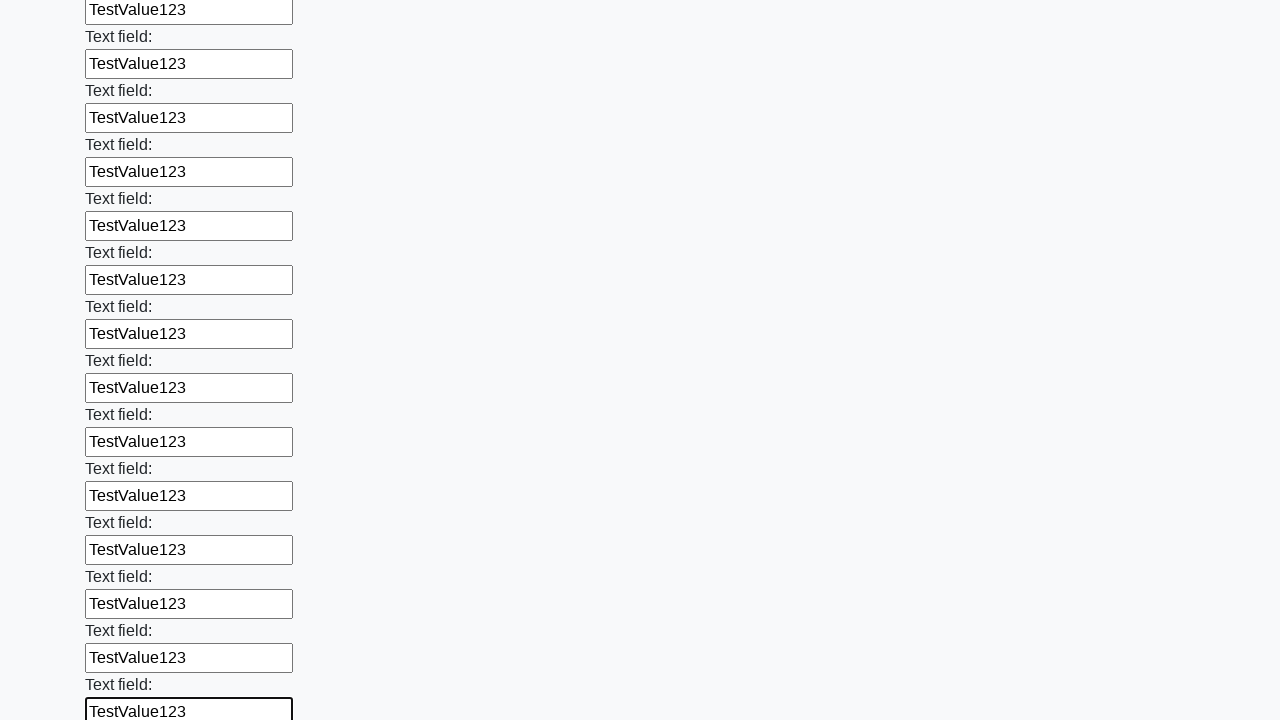

Filled input field with 'TestValue123' on input >> nth=39
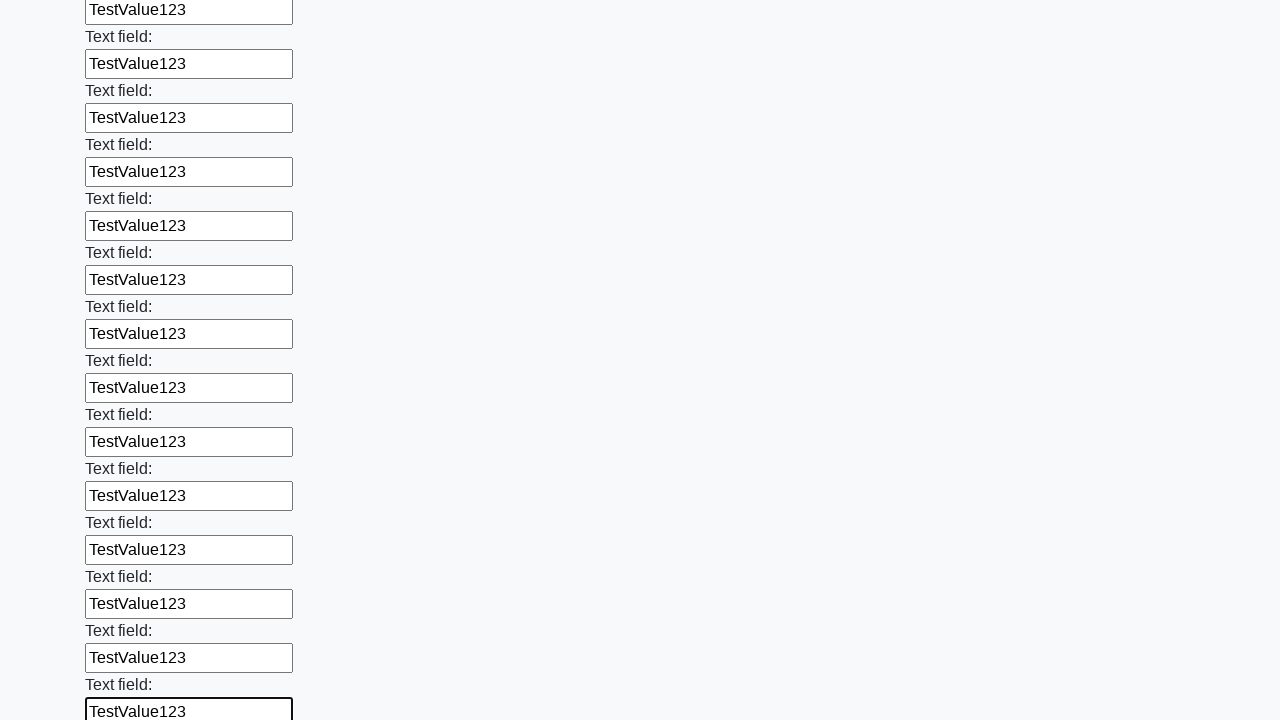

Filled input field with 'TestValue123' on input >> nth=40
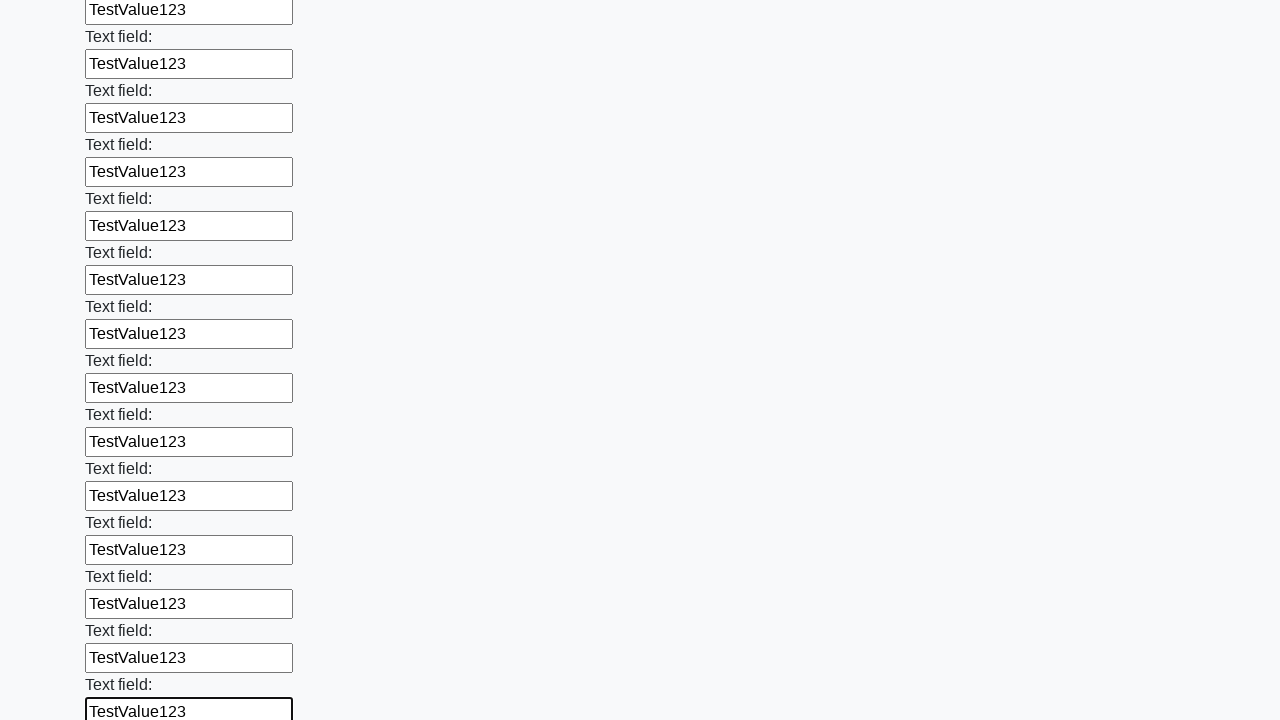

Filled input field with 'TestValue123' on input >> nth=41
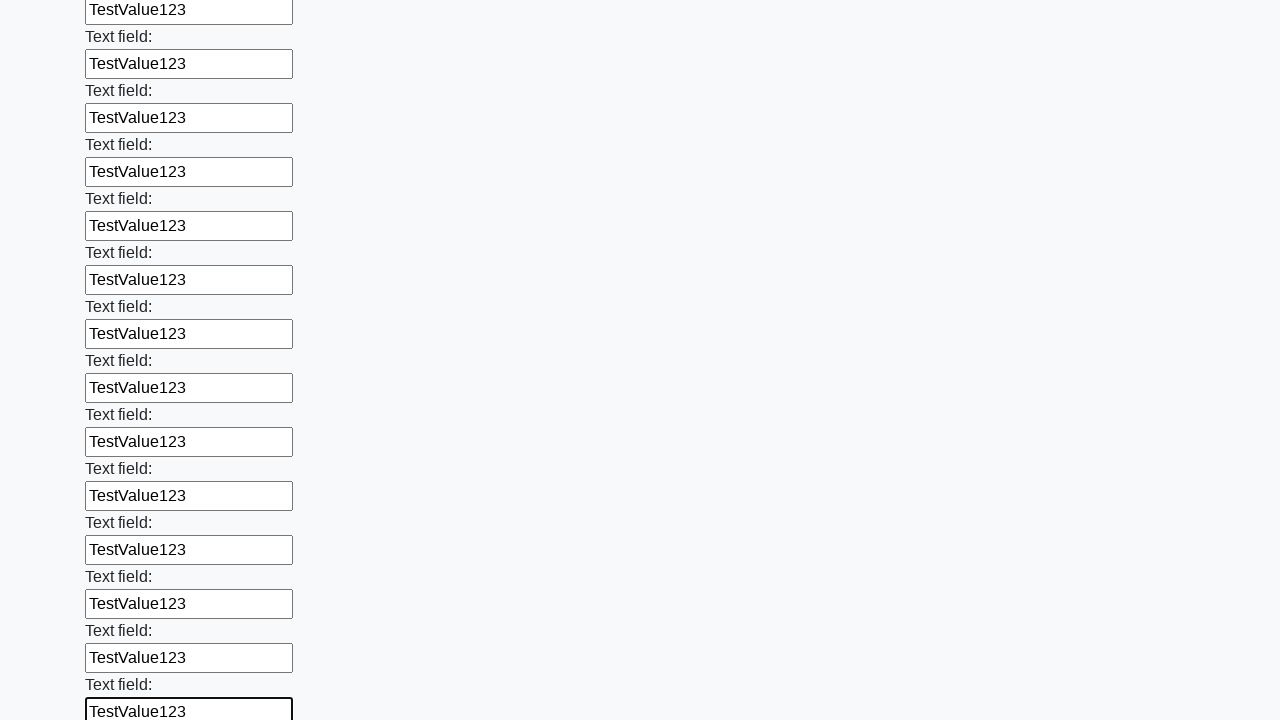

Filled input field with 'TestValue123' on input >> nth=42
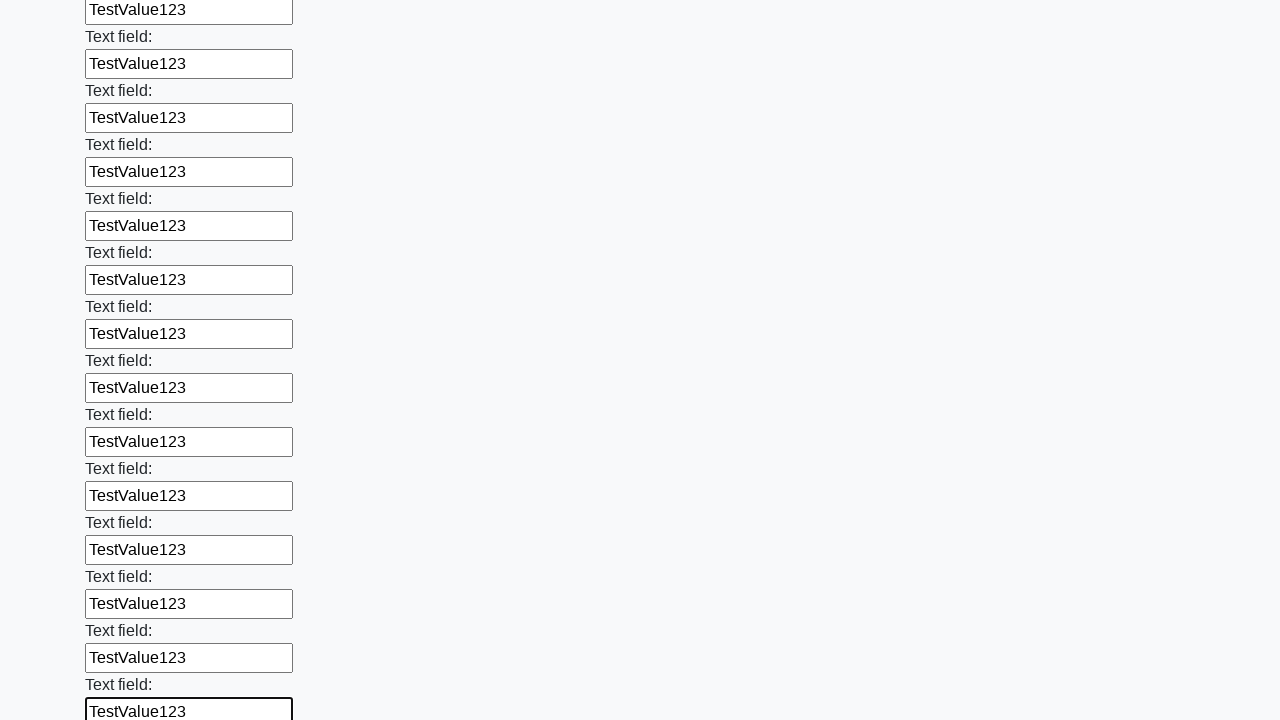

Filled input field with 'TestValue123' on input >> nth=43
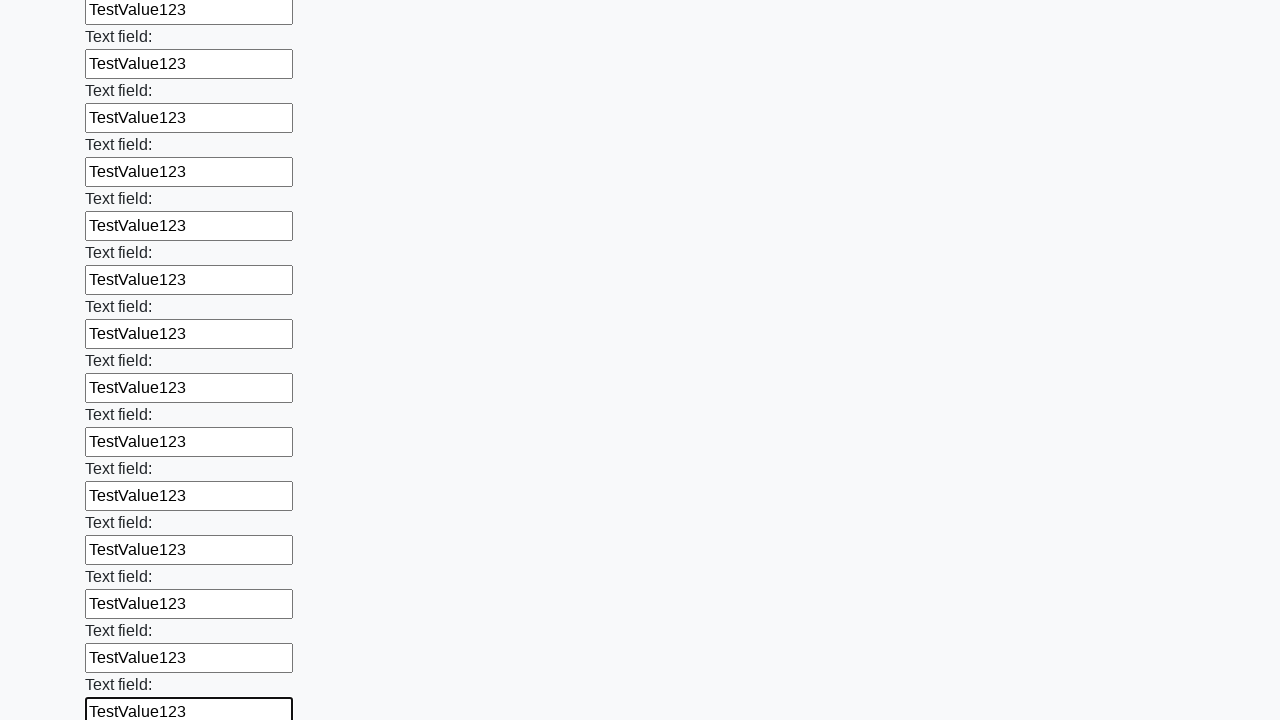

Filled input field with 'TestValue123' on input >> nth=44
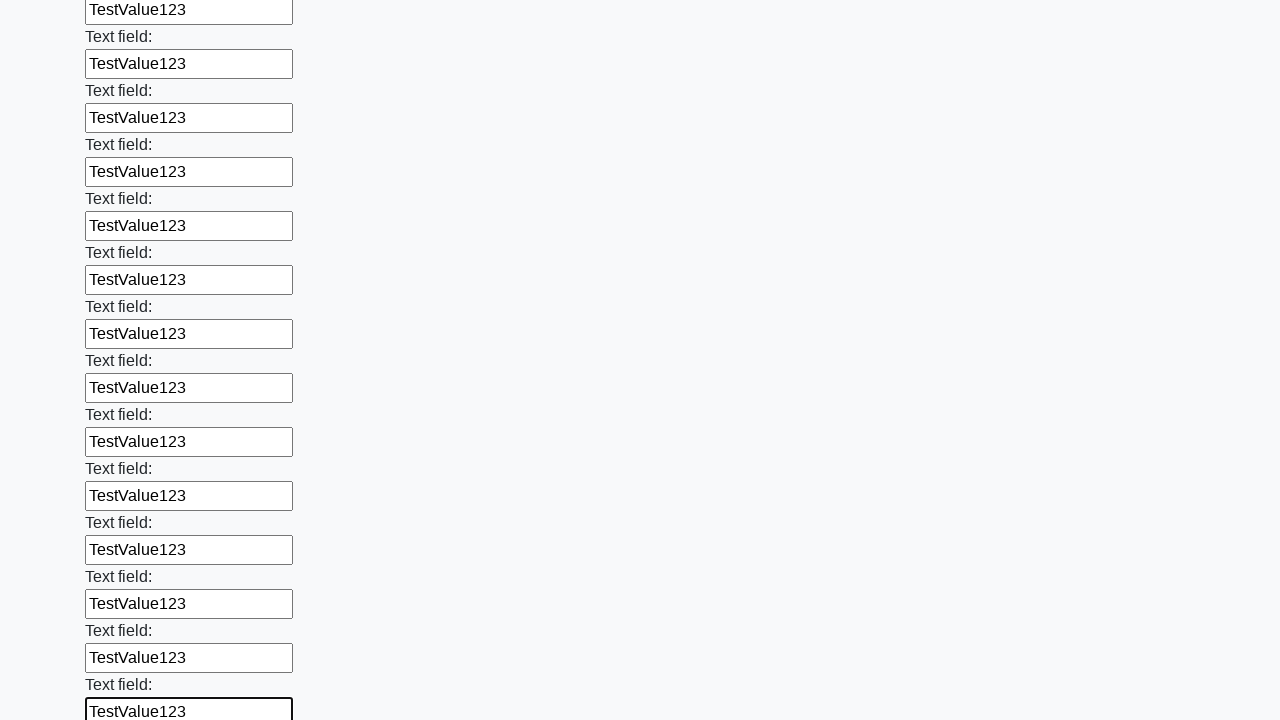

Filled input field with 'TestValue123' on input >> nth=45
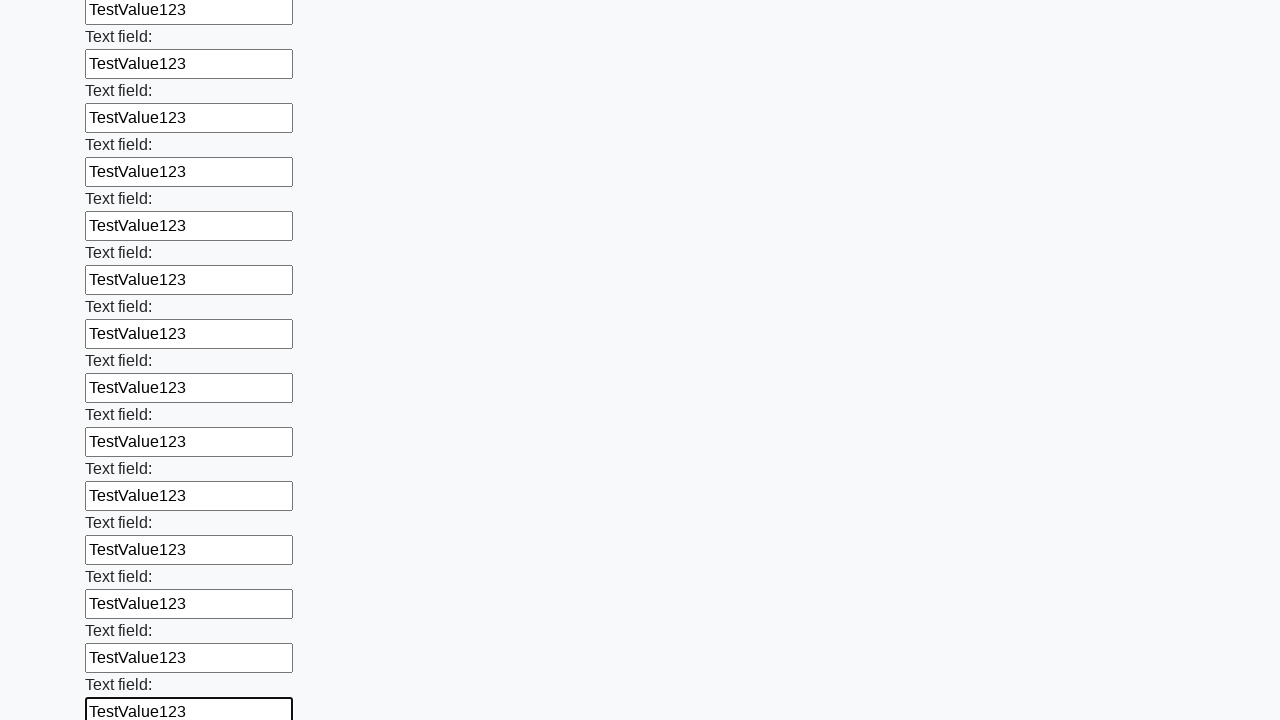

Filled input field with 'TestValue123' on input >> nth=46
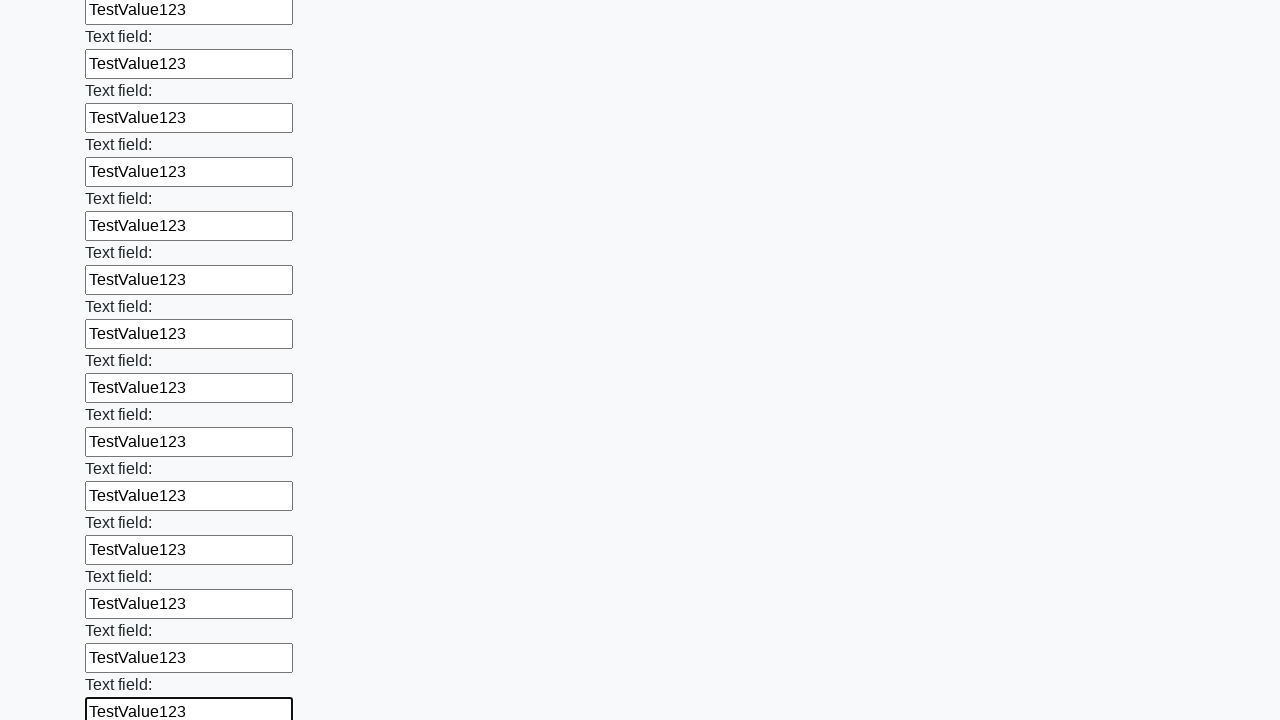

Filled input field with 'TestValue123' on input >> nth=47
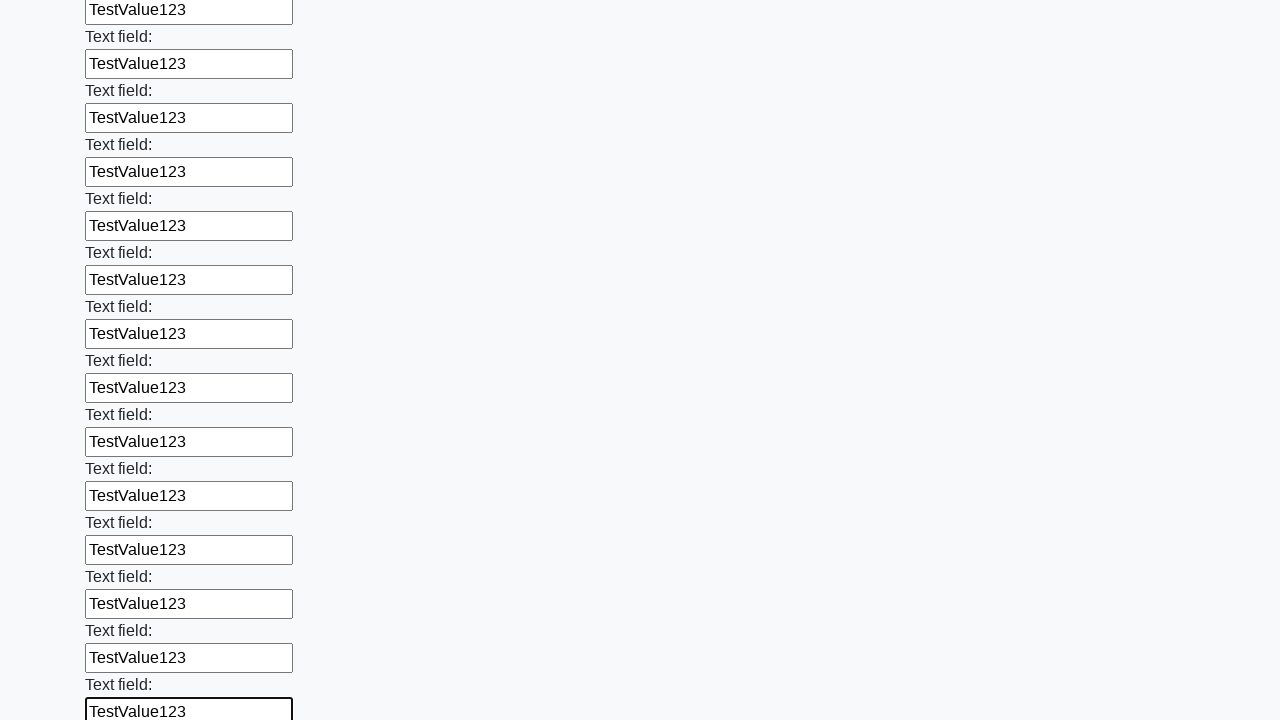

Filled input field with 'TestValue123' on input >> nth=48
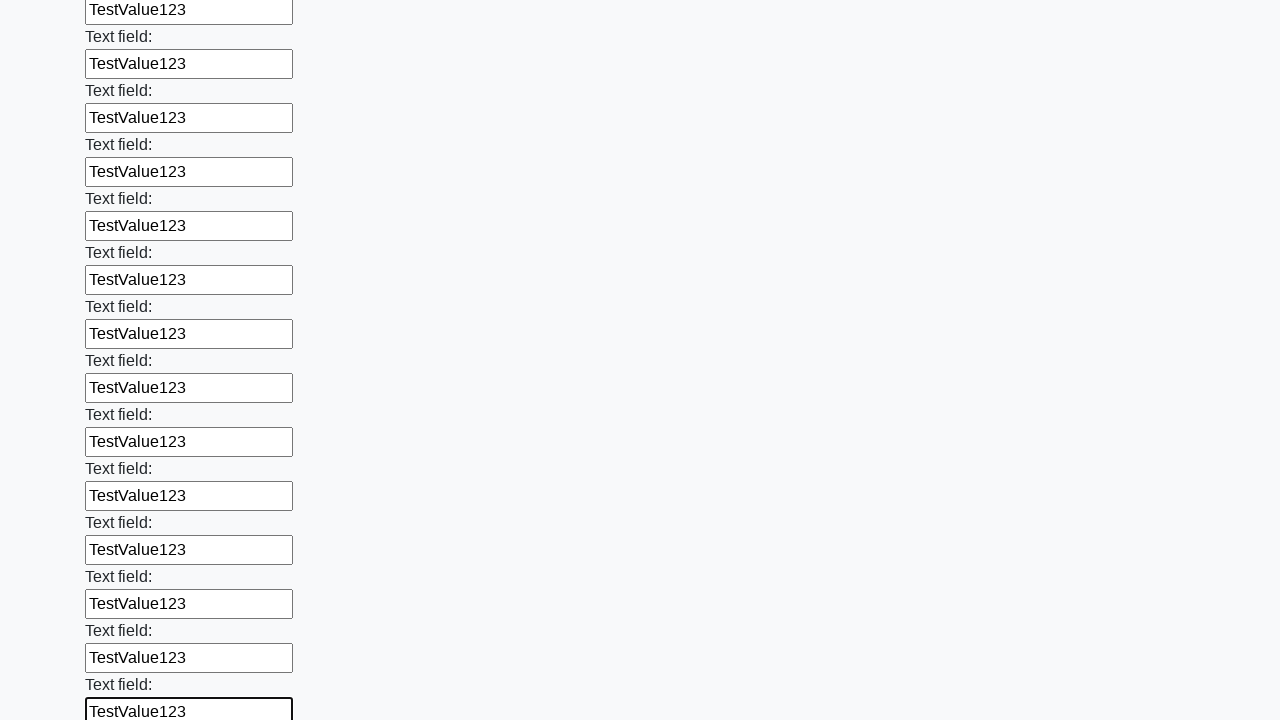

Filled input field with 'TestValue123' on input >> nth=49
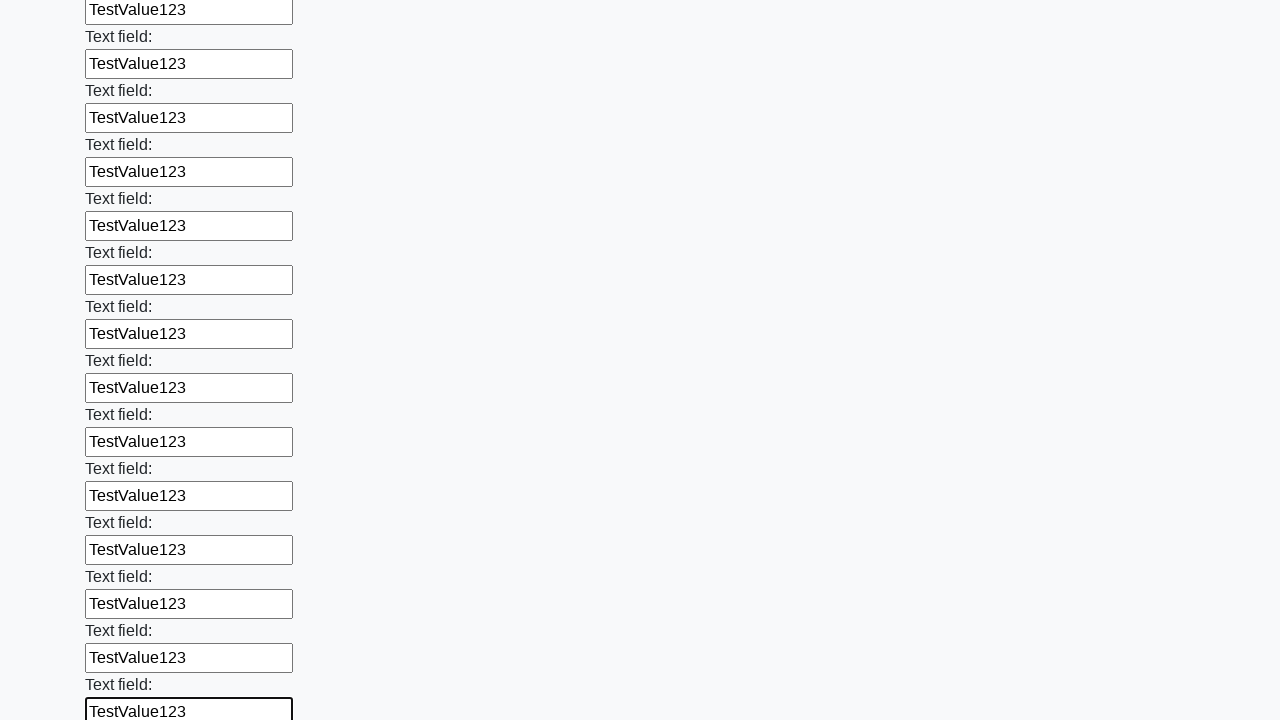

Filled input field with 'TestValue123' on input >> nth=50
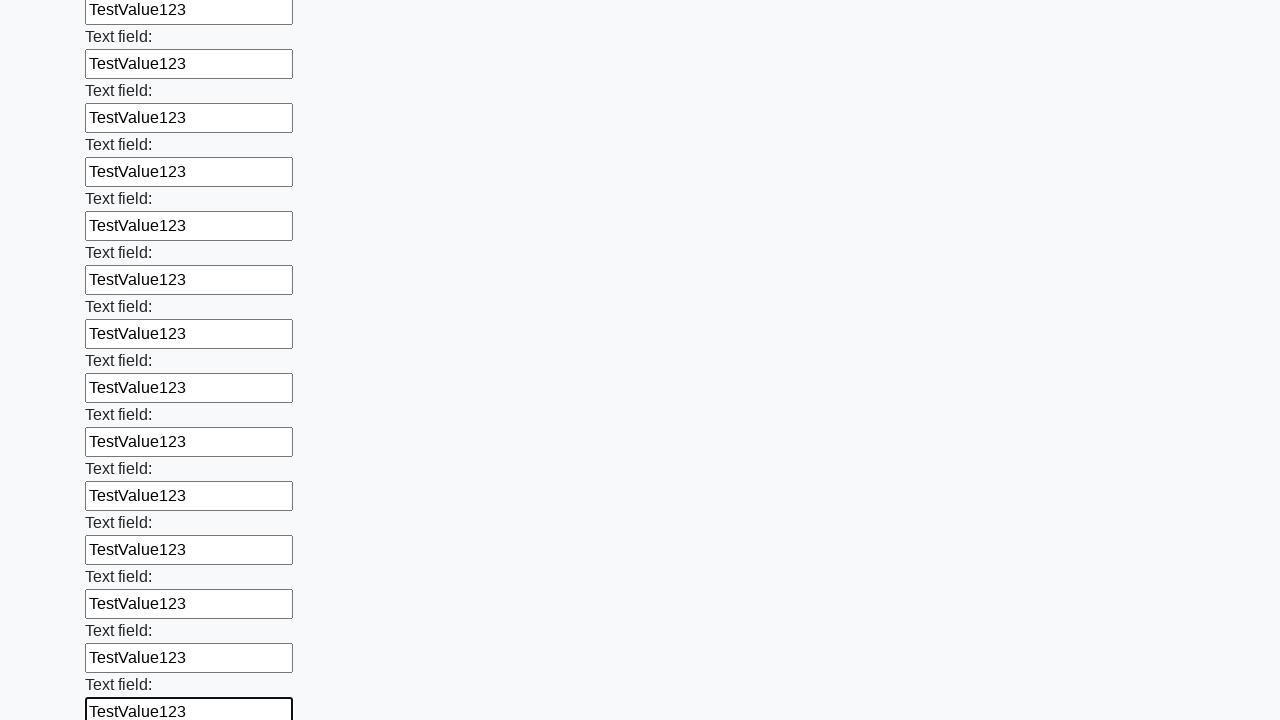

Filled input field with 'TestValue123' on input >> nth=51
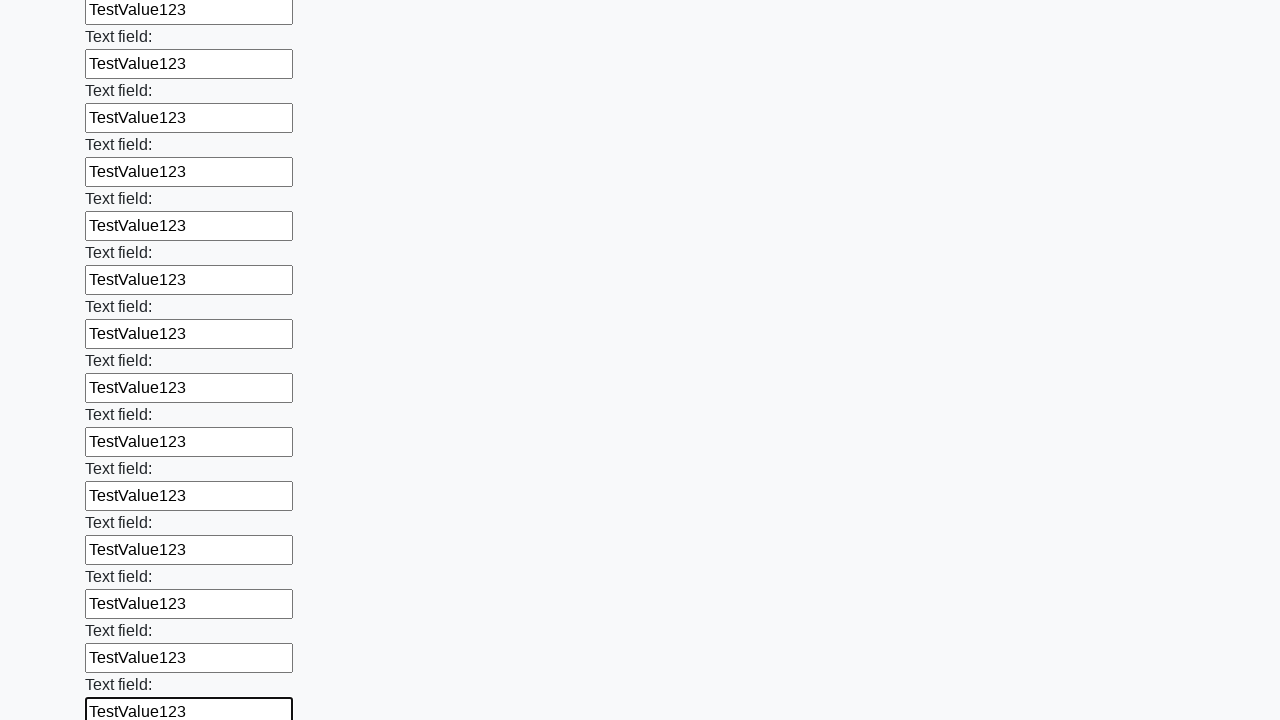

Filled input field with 'TestValue123' on input >> nth=52
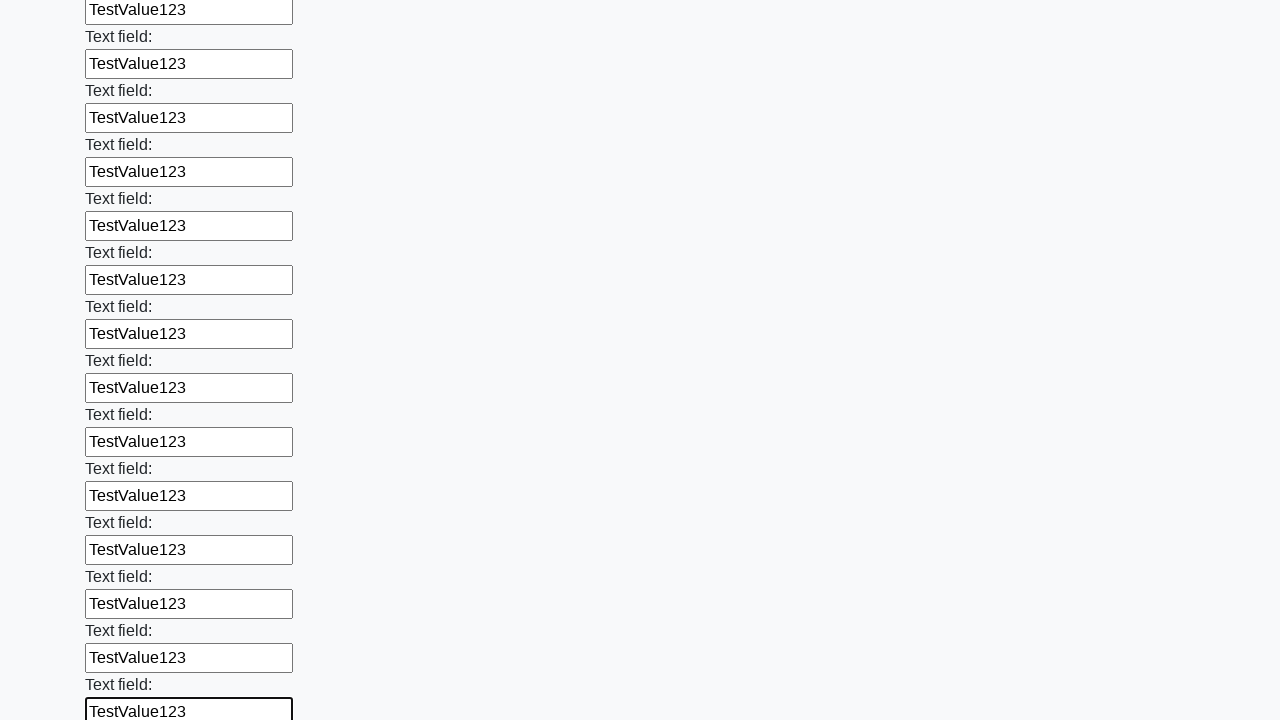

Filled input field with 'TestValue123' on input >> nth=53
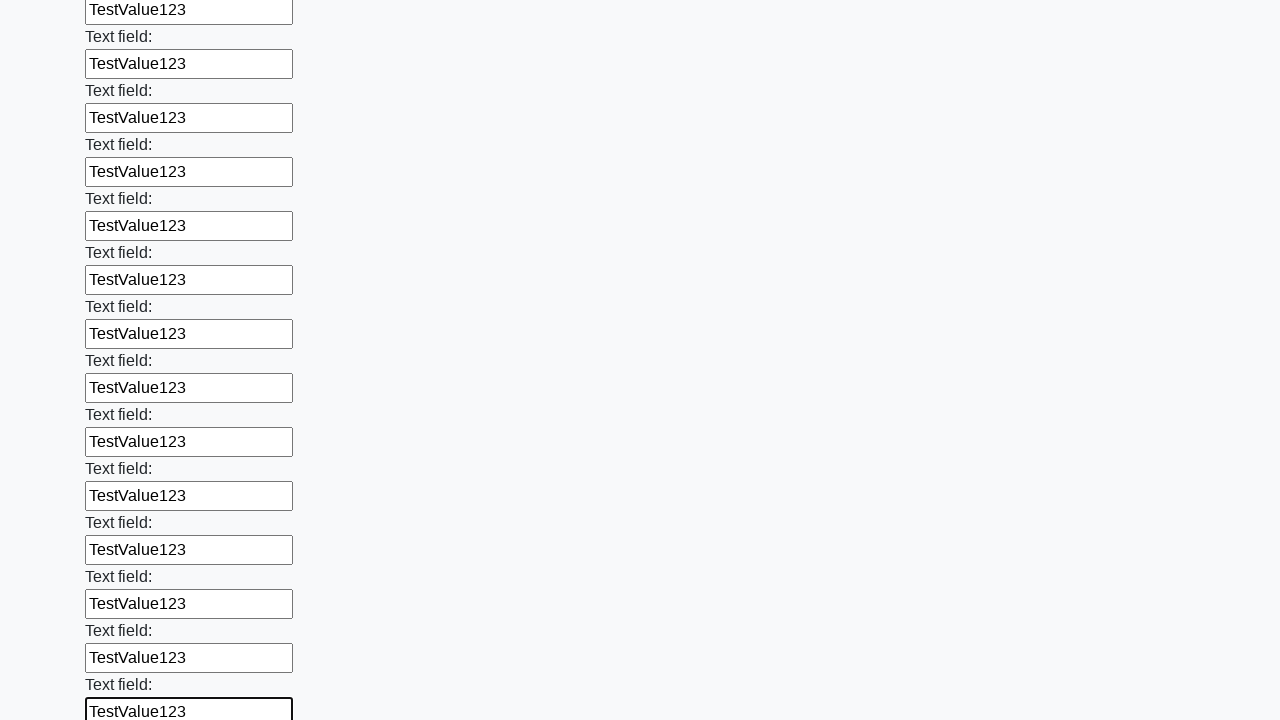

Filled input field with 'TestValue123' on input >> nth=54
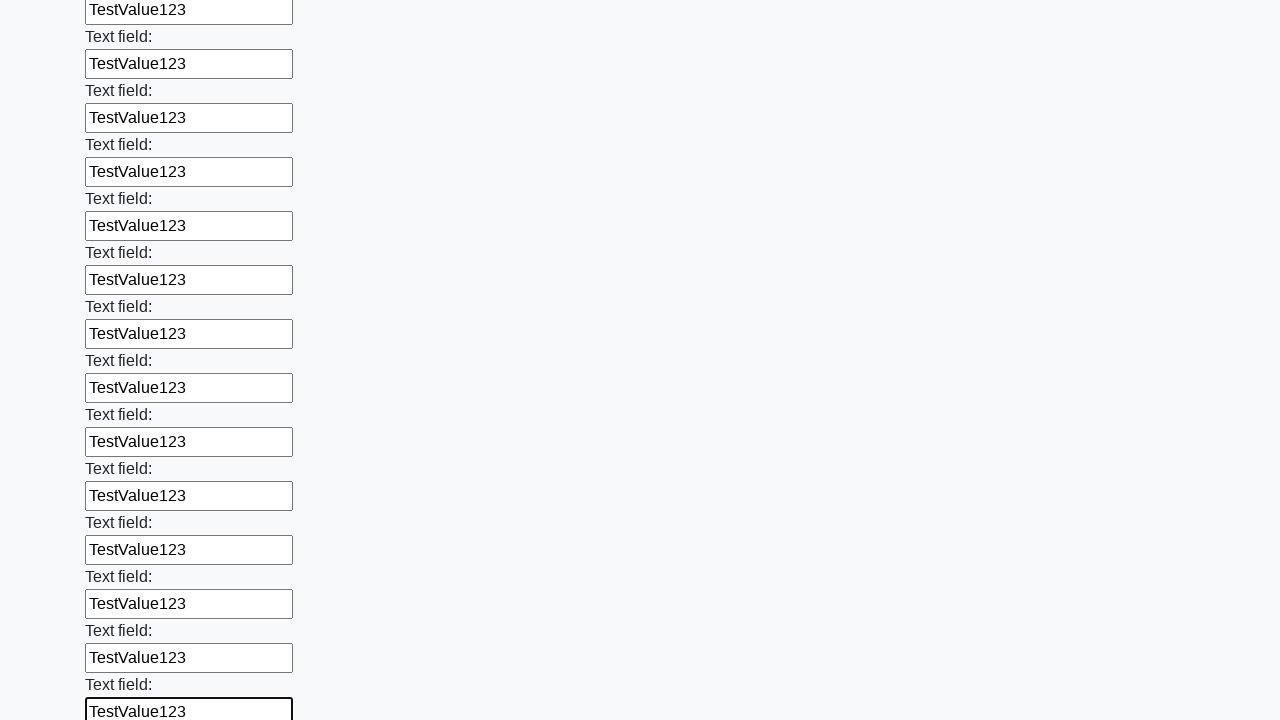

Filled input field with 'TestValue123' on input >> nth=55
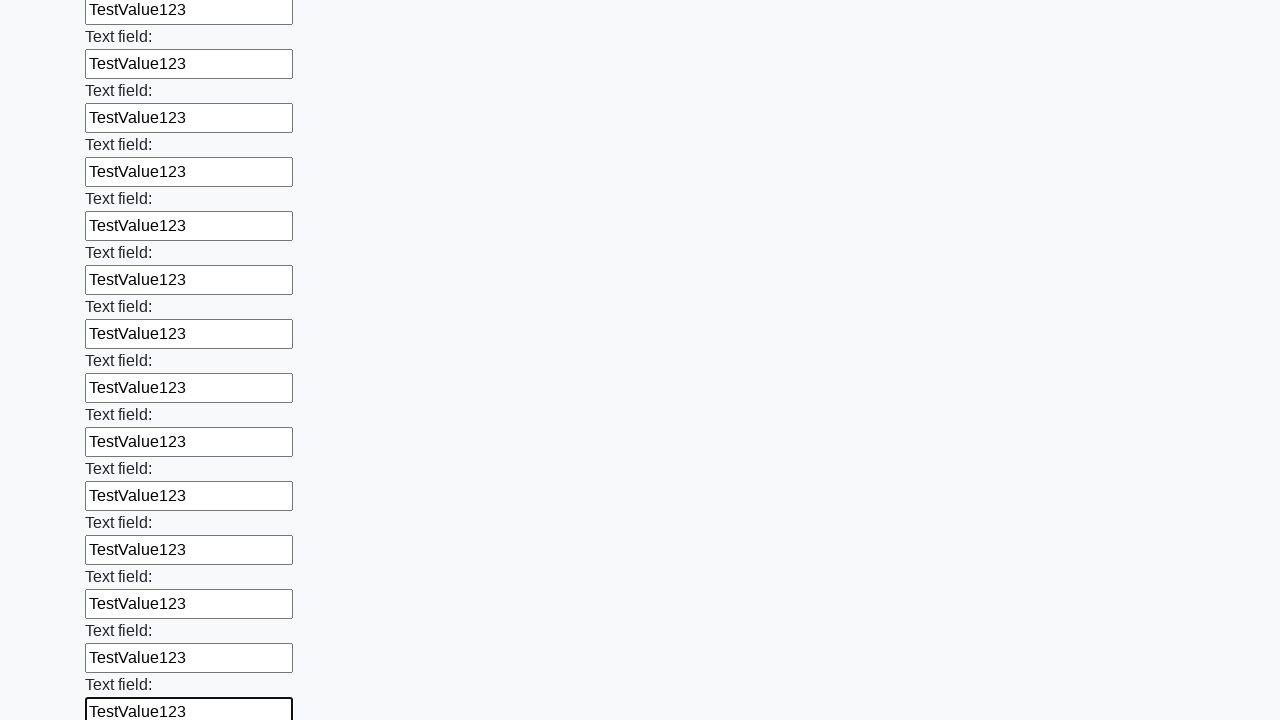

Filled input field with 'TestValue123' on input >> nth=56
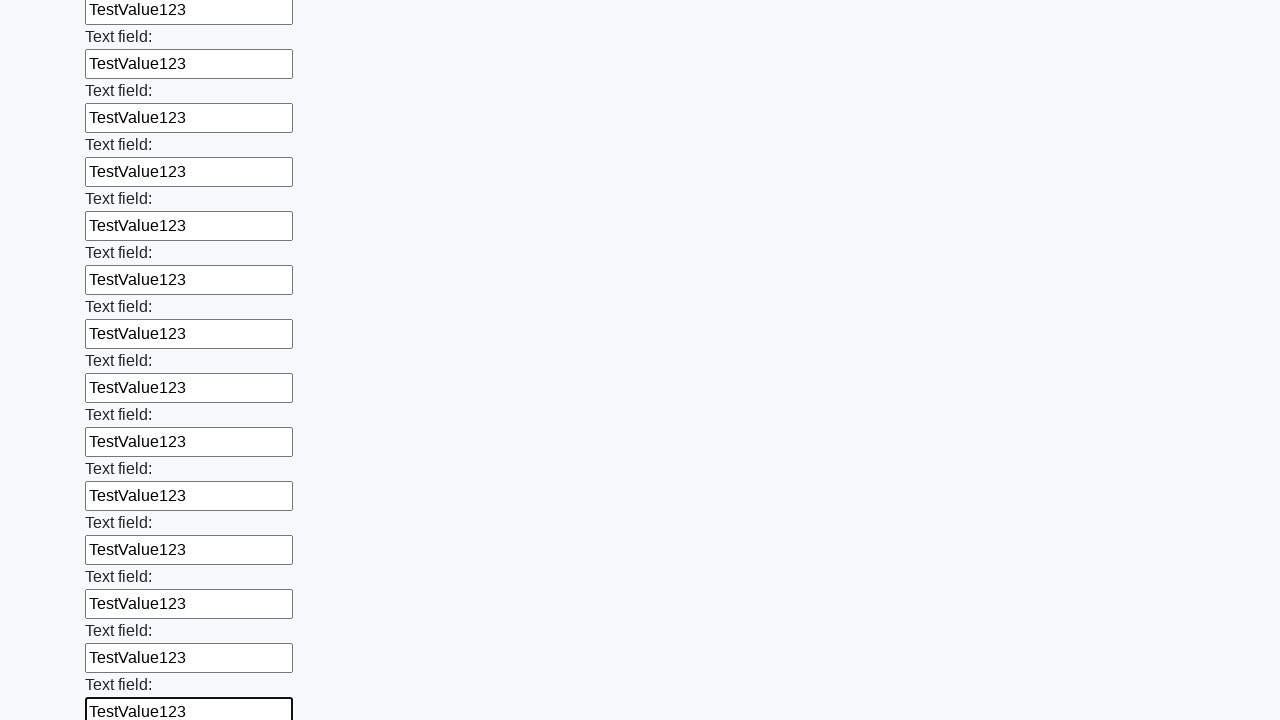

Filled input field with 'TestValue123' on input >> nth=57
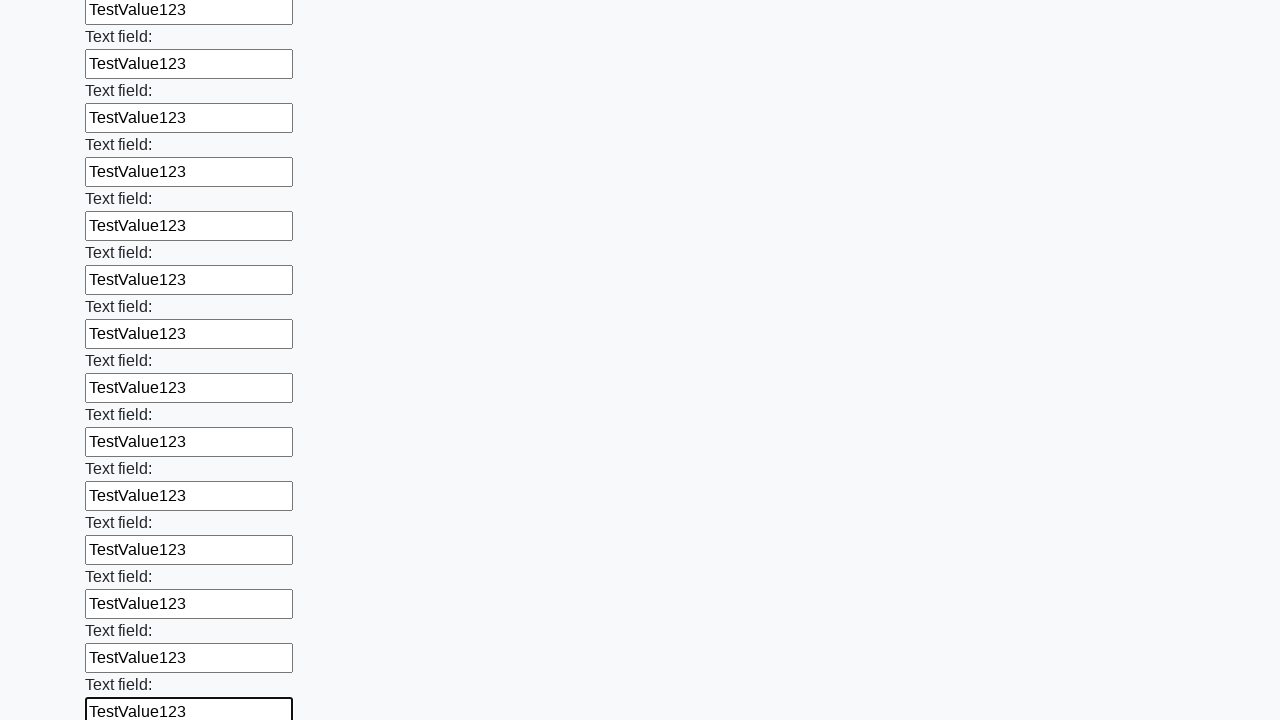

Filled input field with 'TestValue123' on input >> nth=58
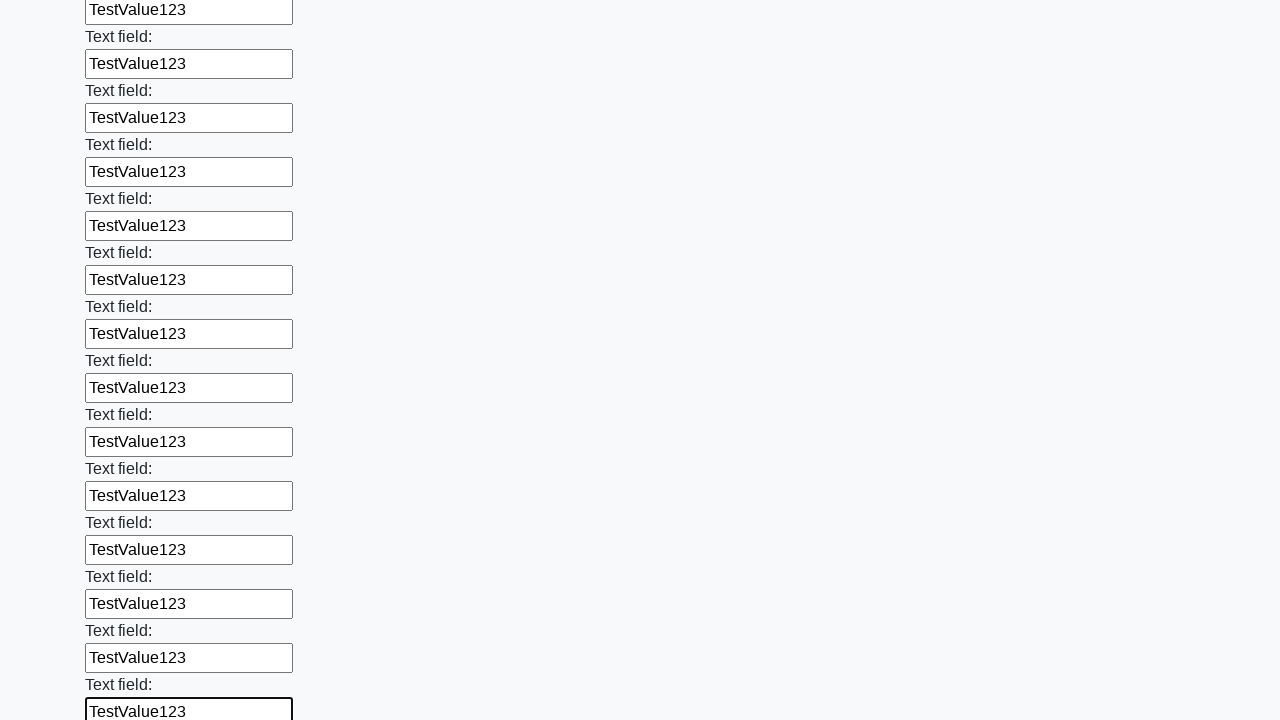

Filled input field with 'TestValue123' on input >> nth=59
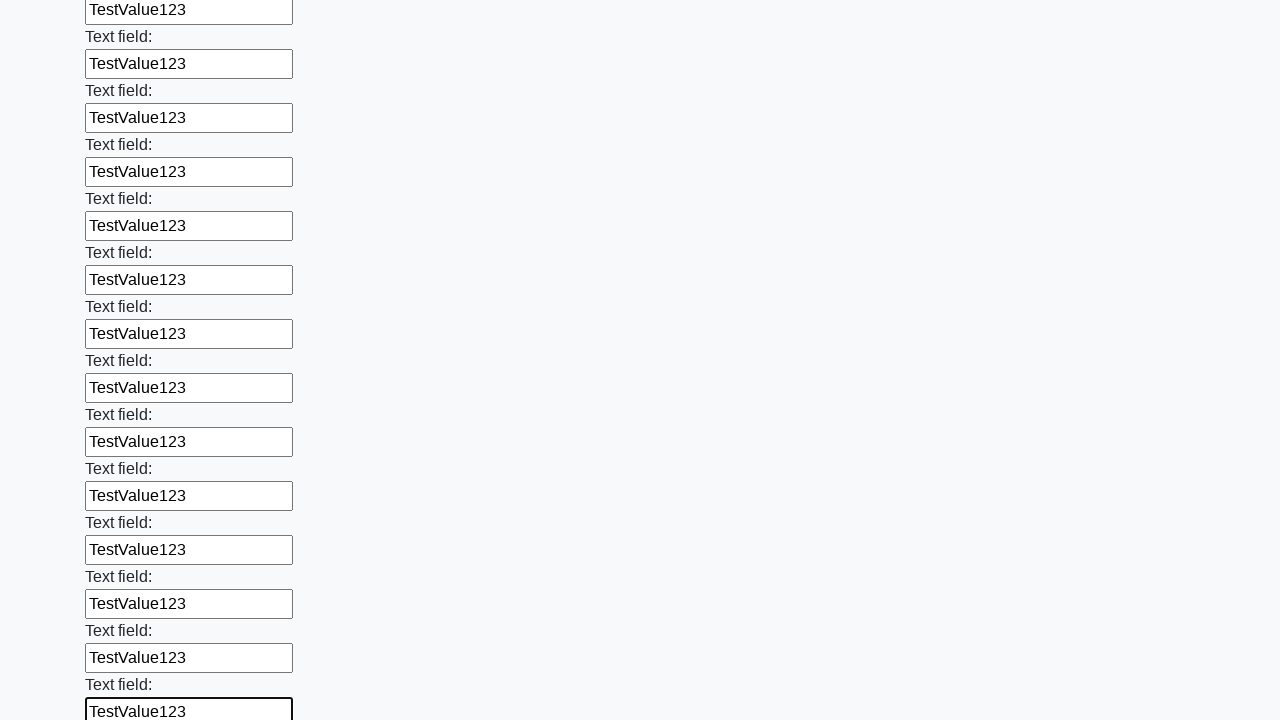

Filled input field with 'TestValue123' on input >> nth=60
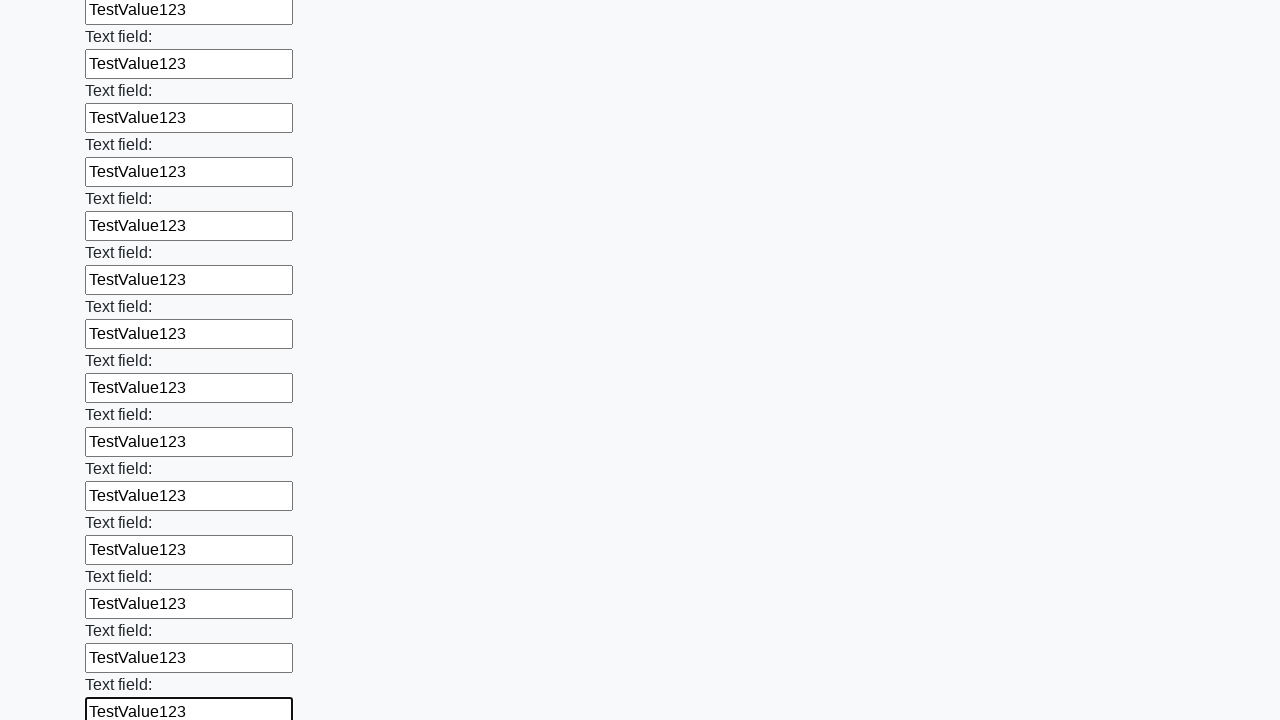

Filled input field with 'TestValue123' on input >> nth=61
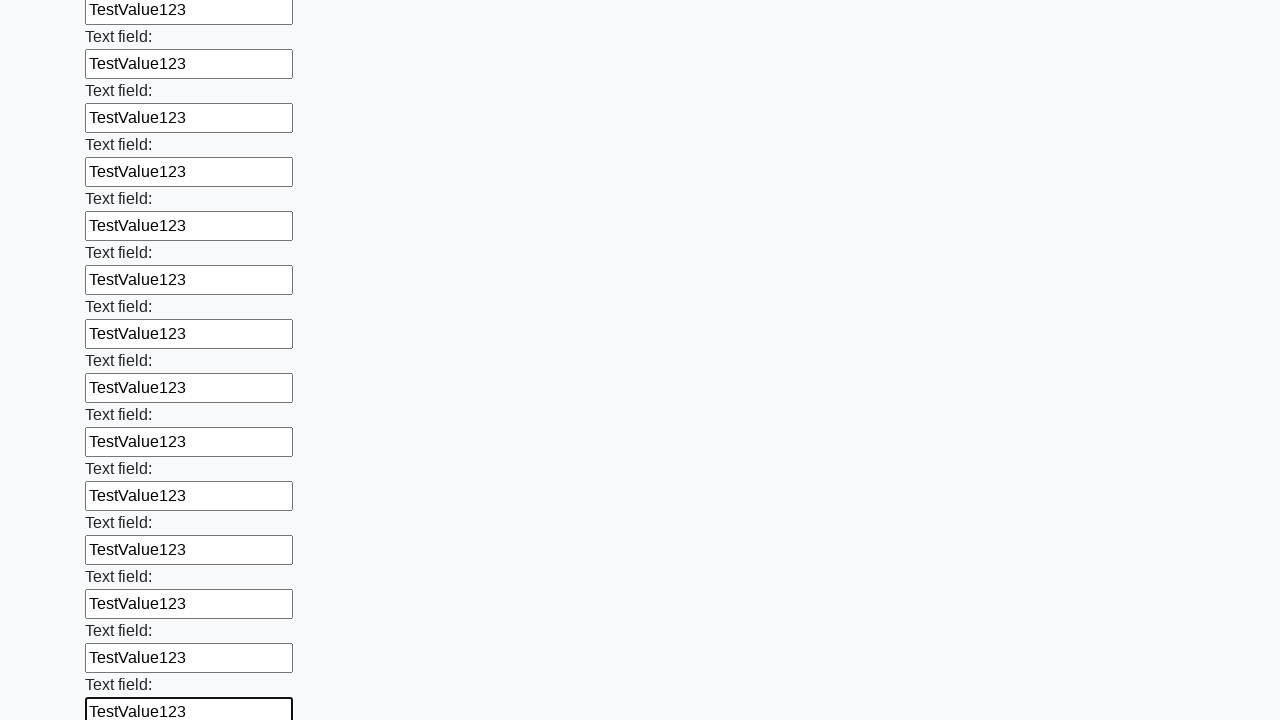

Filled input field with 'TestValue123' on input >> nth=62
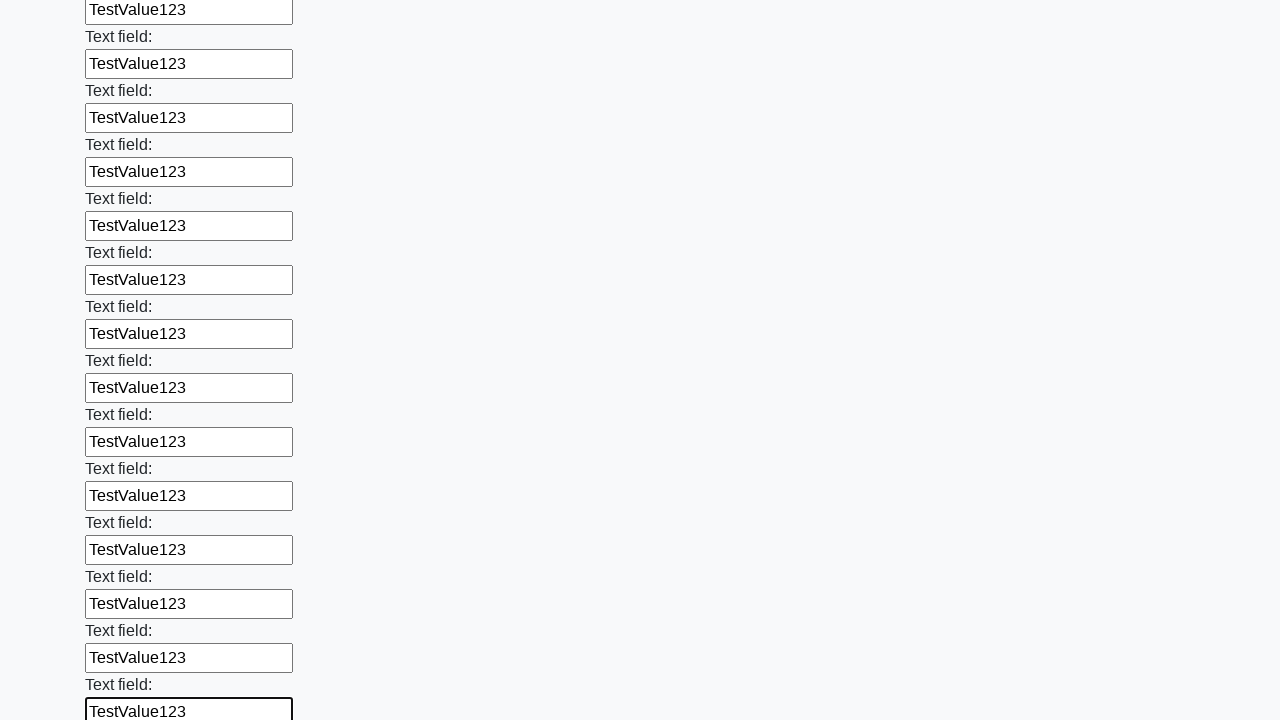

Filled input field with 'TestValue123' on input >> nth=63
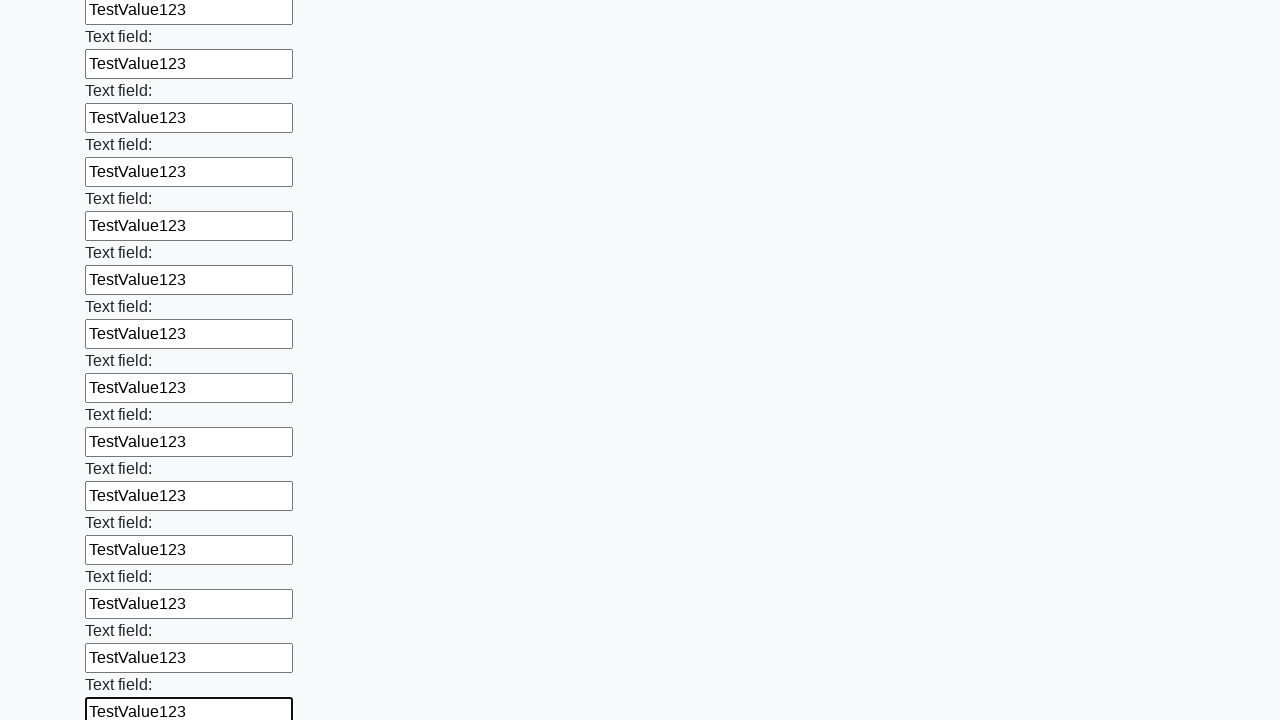

Filled input field with 'TestValue123' on input >> nth=64
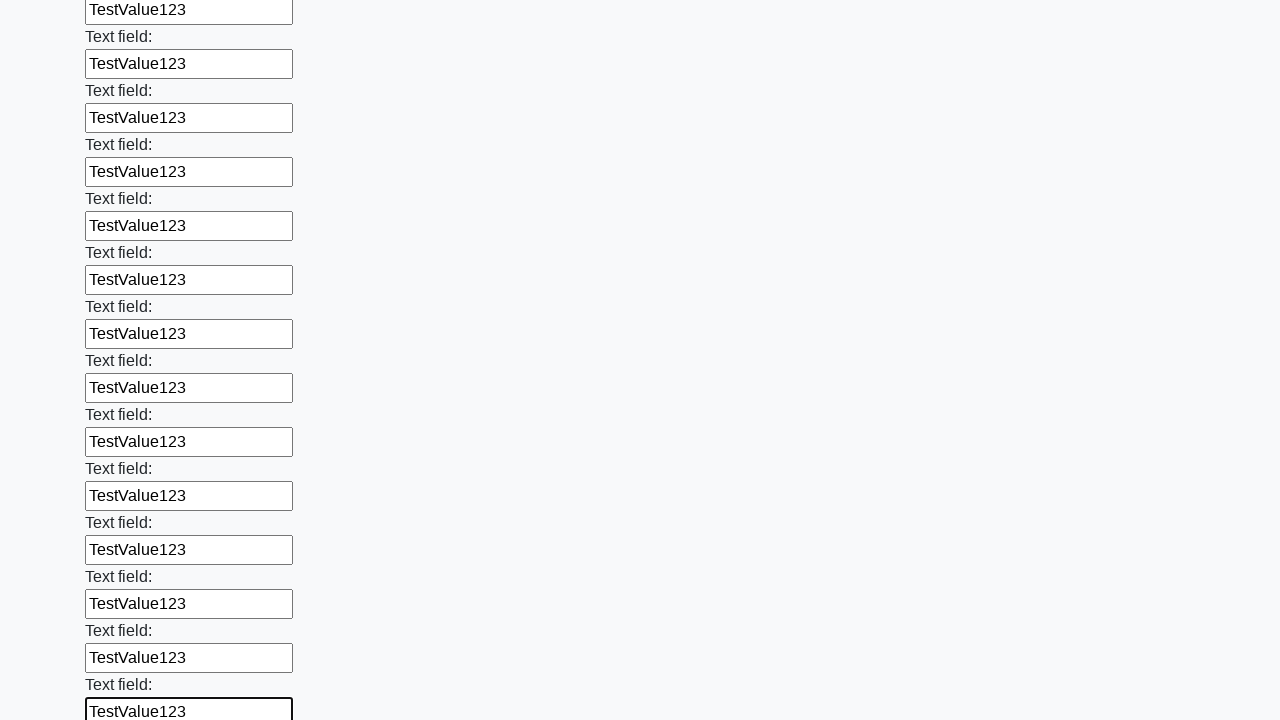

Filled input field with 'TestValue123' on input >> nth=65
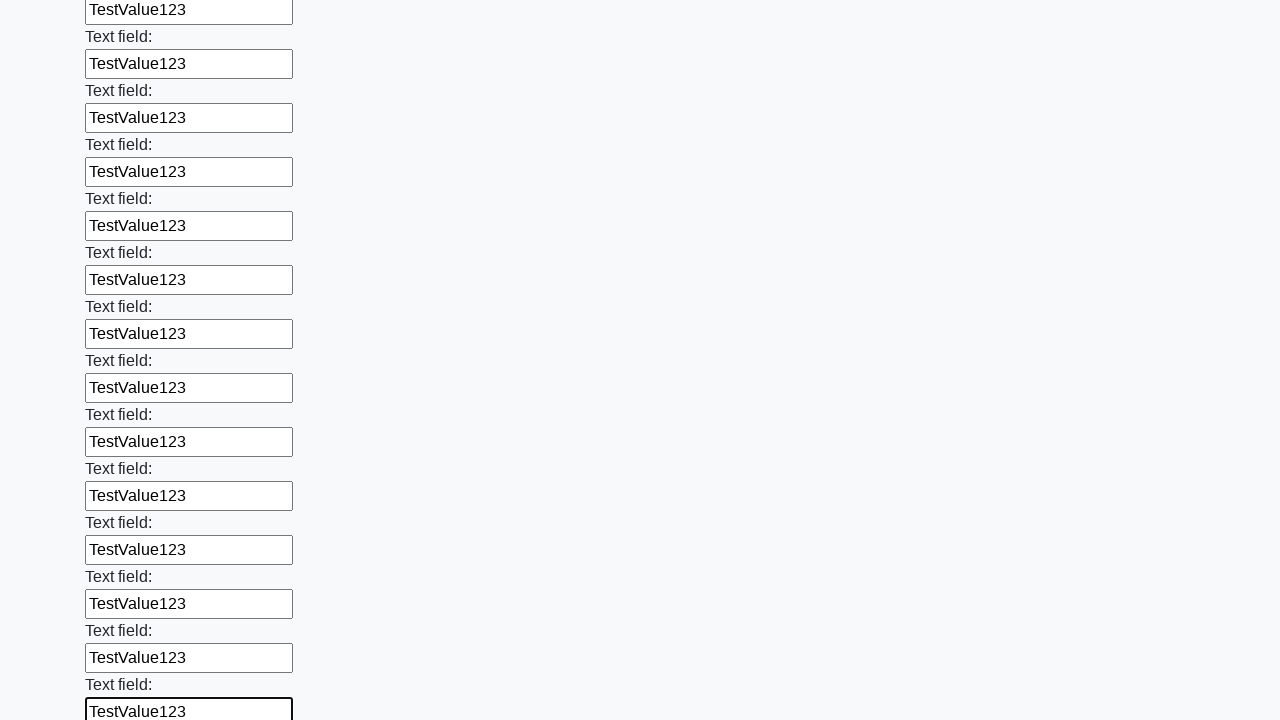

Filled input field with 'TestValue123' on input >> nth=66
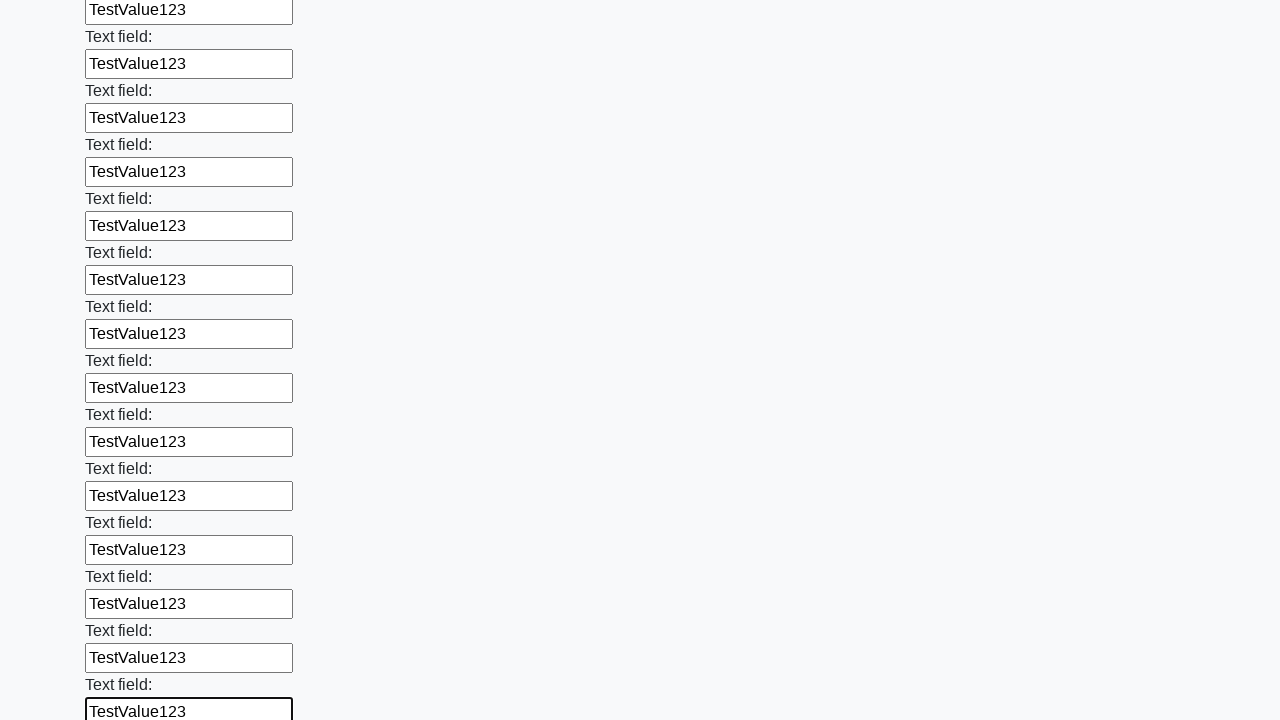

Filled input field with 'TestValue123' on input >> nth=67
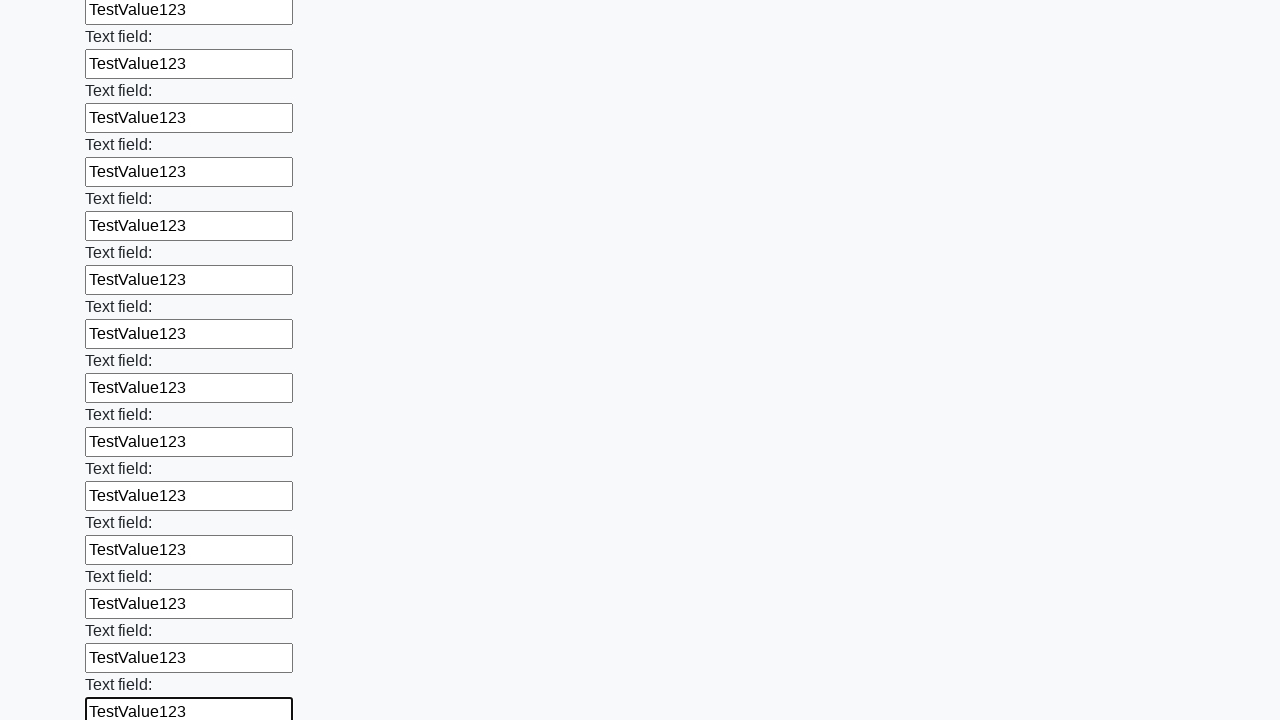

Filled input field with 'TestValue123' on input >> nth=68
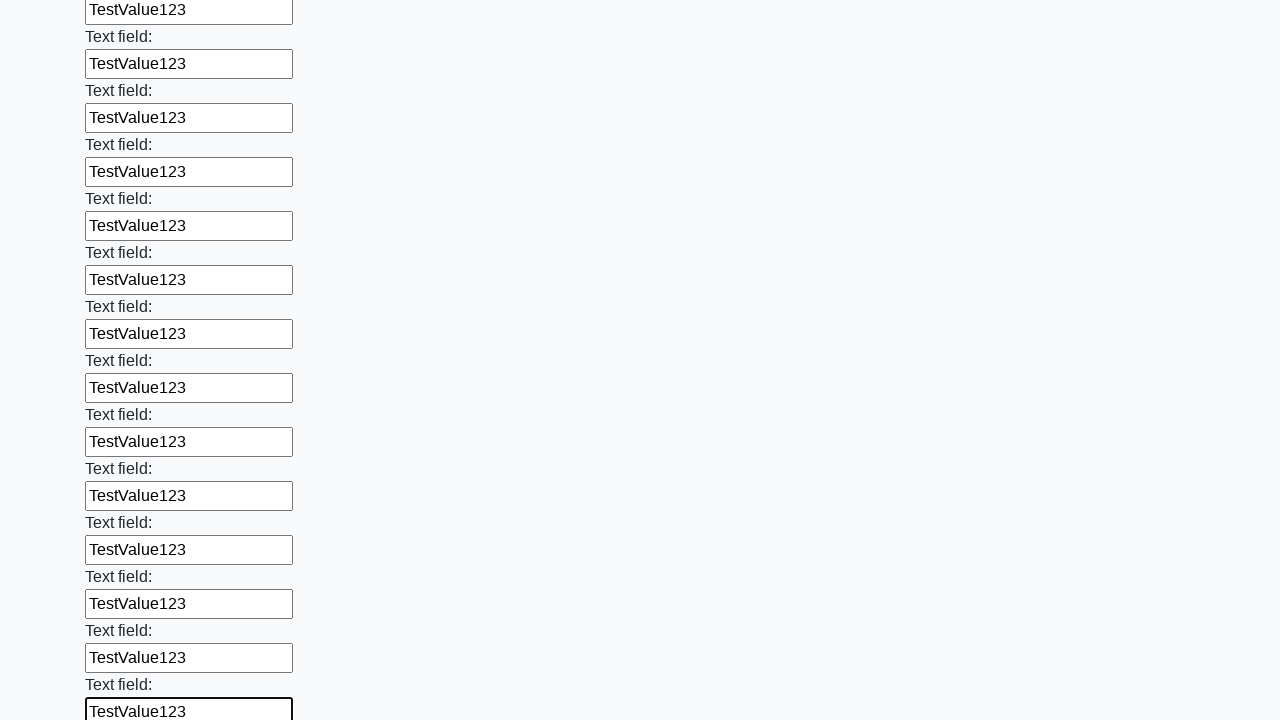

Filled input field with 'TestValue123' on input >> nth=69
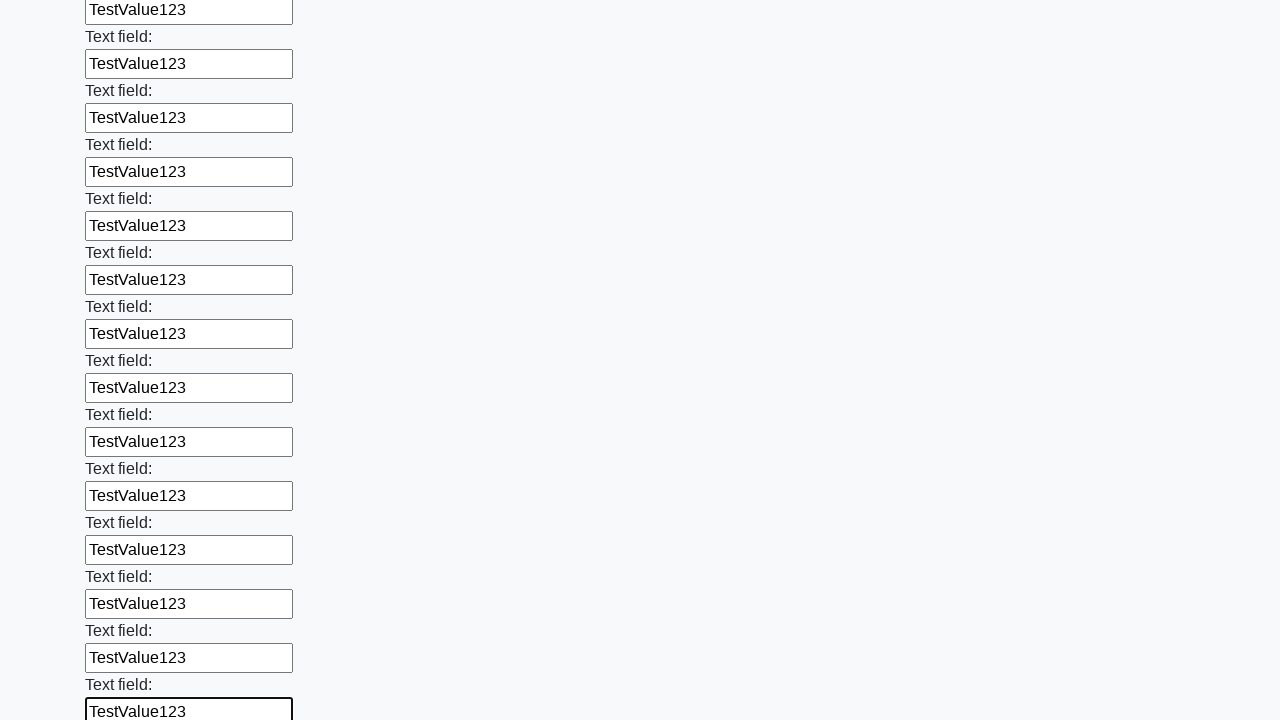

Filled input field with 'TestValue123' on input >> nth=70
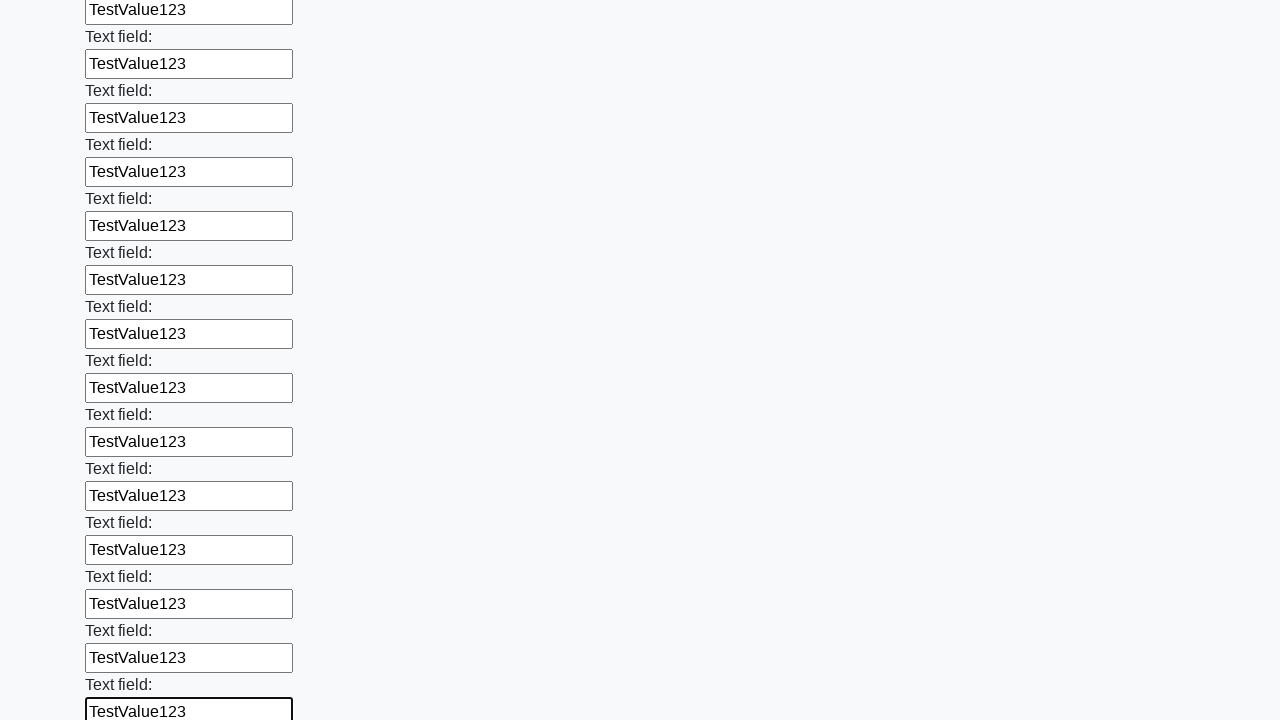

Filled input field with 'TestValue123' on input >> nth=71
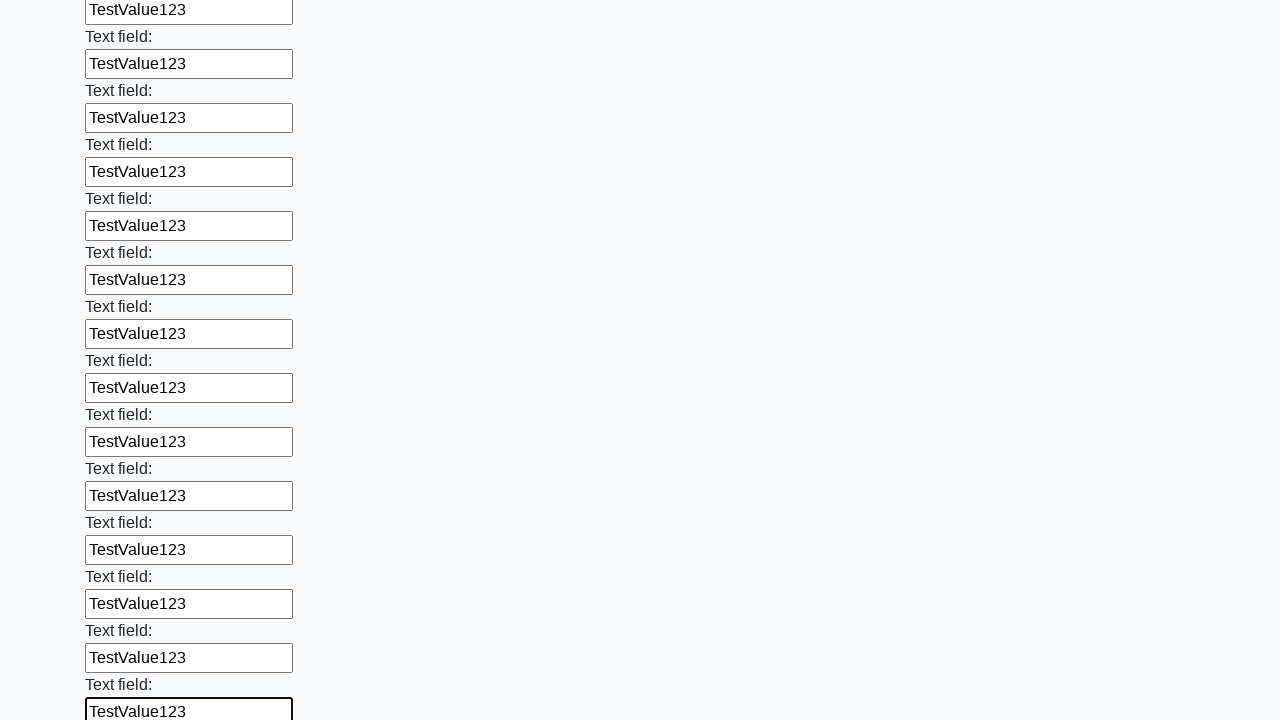

Filled input field with 'TestValue123' on input >> nth=72
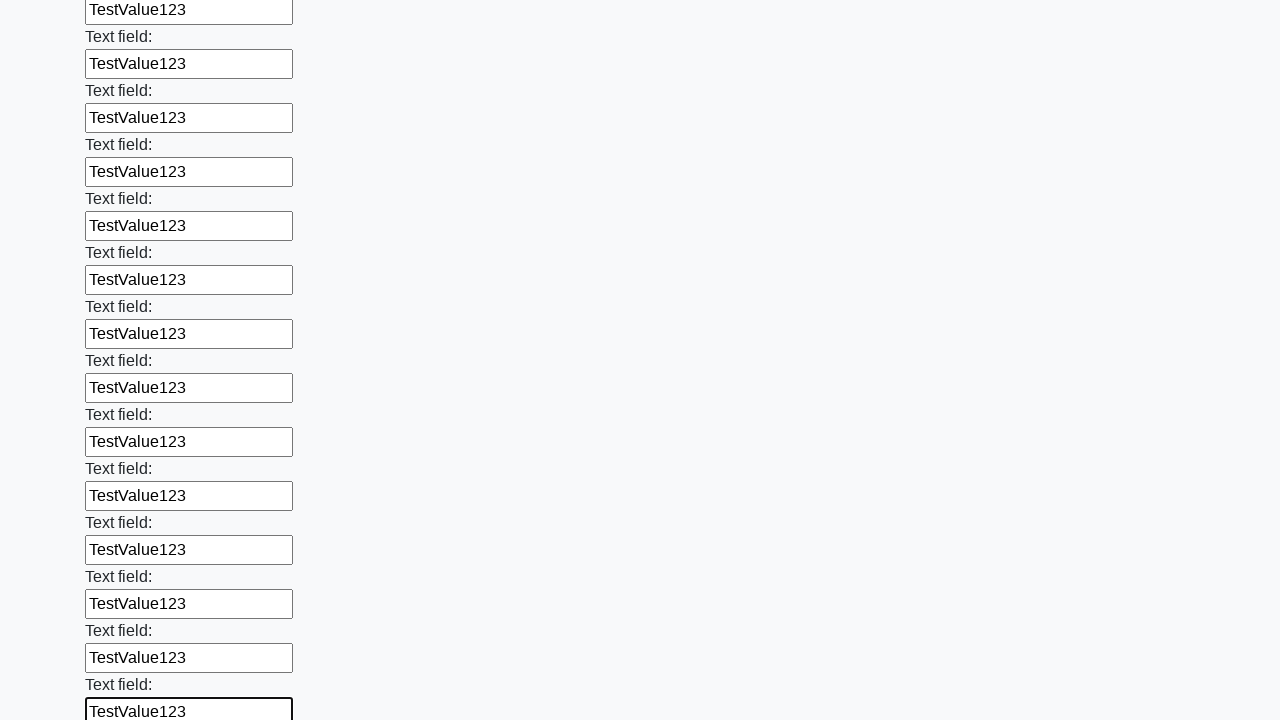

Filled input field with 'TestValue123' on input >> nth=73
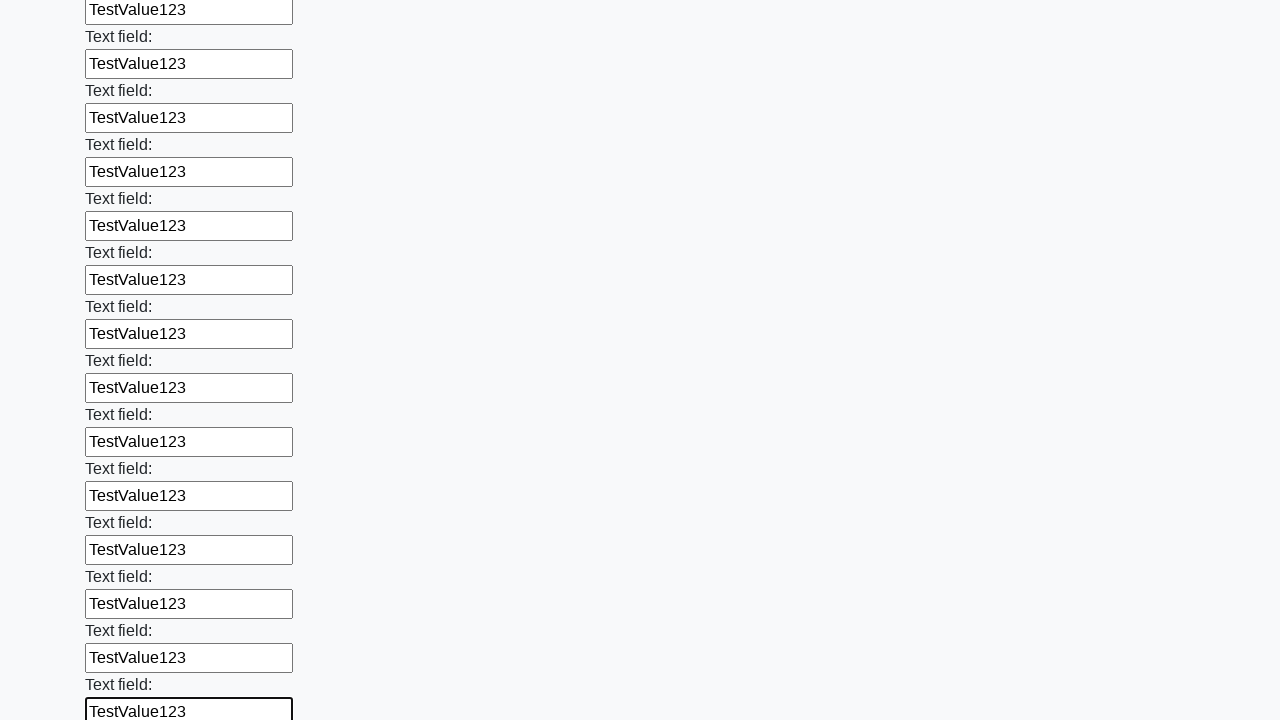

Filled input field with 'TestValue123' on input >> nth=74
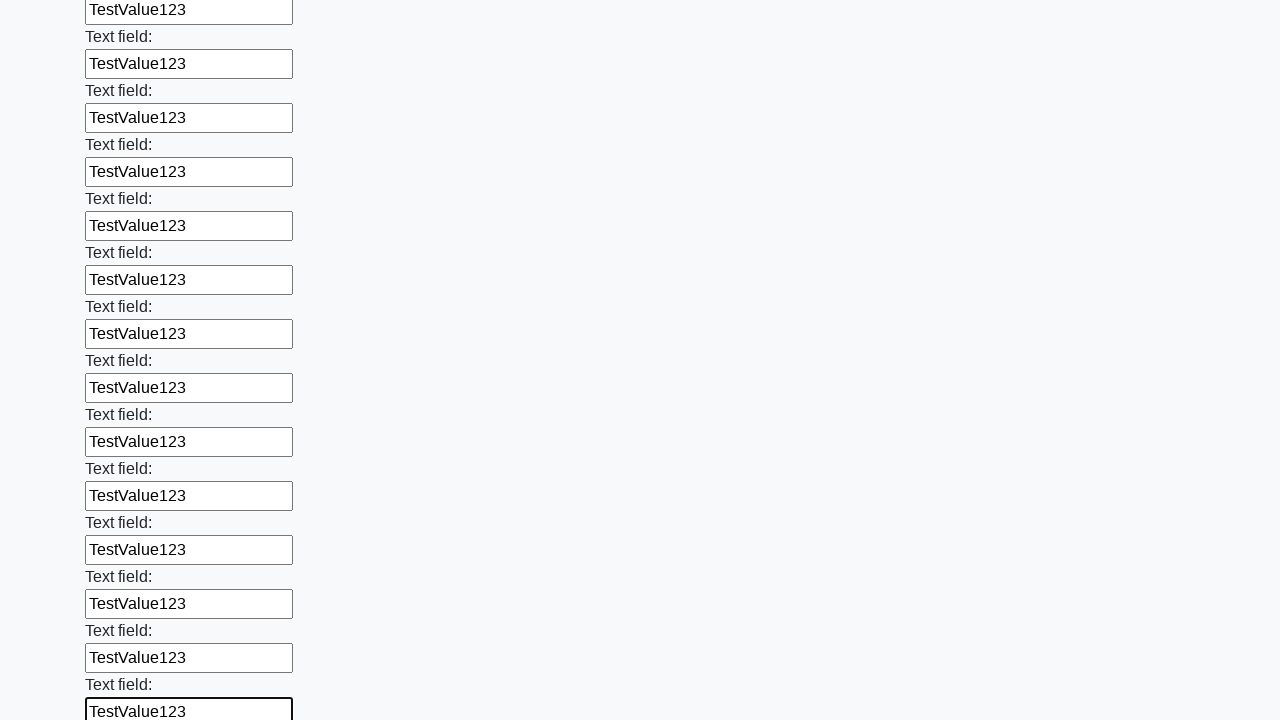

Filled input field with 'TestValue123' on input >> nth=75
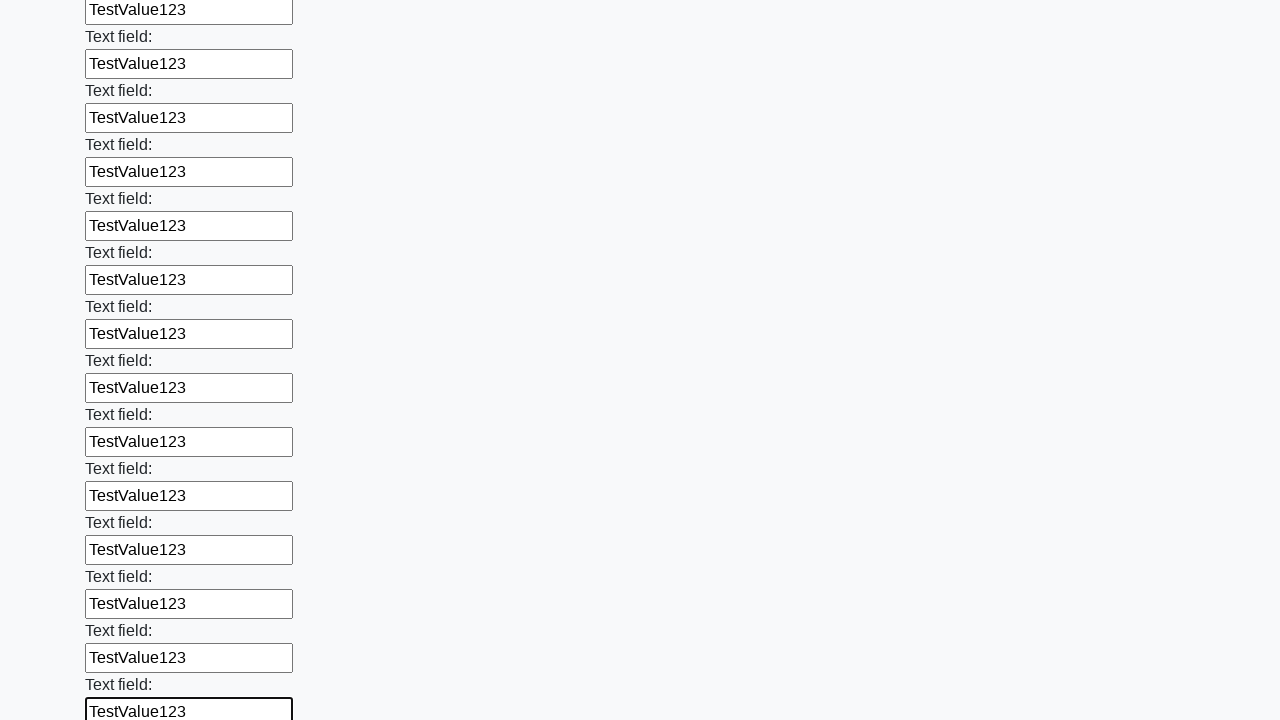

Filled input field with 'TestValue123' on input >> nth=76
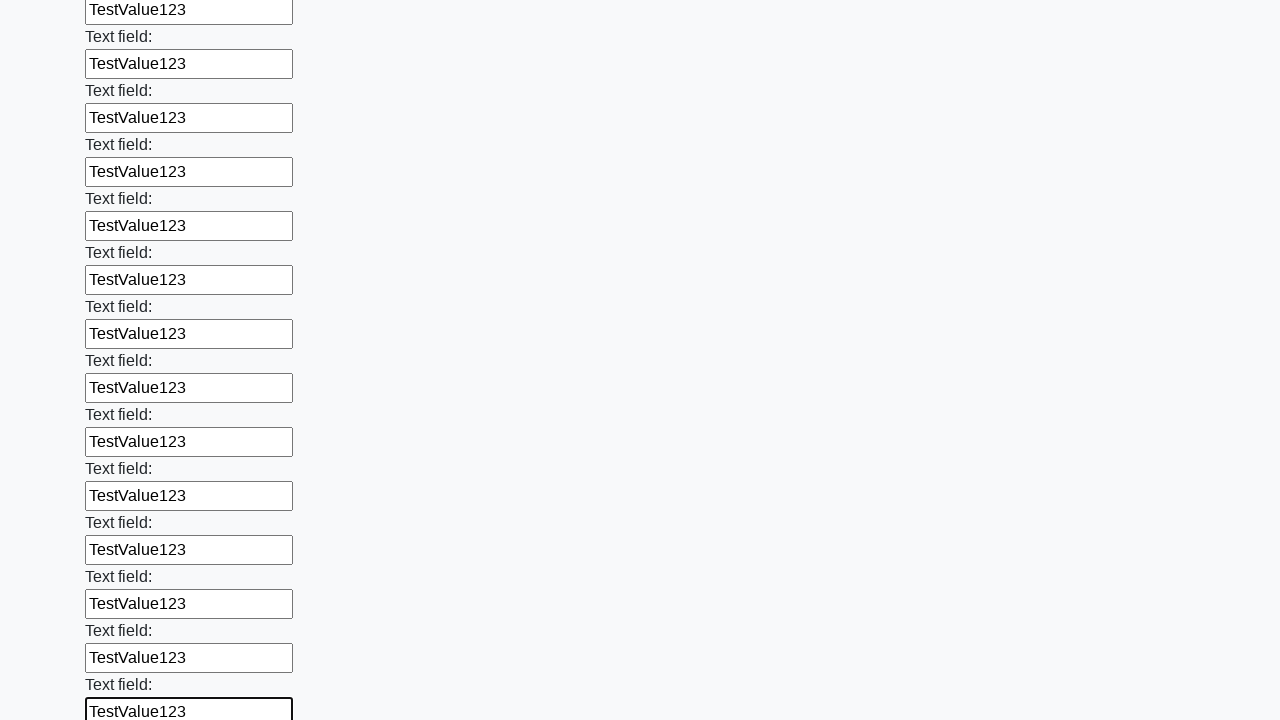

Filled input field with 'TestValue123' on input >> nth=77
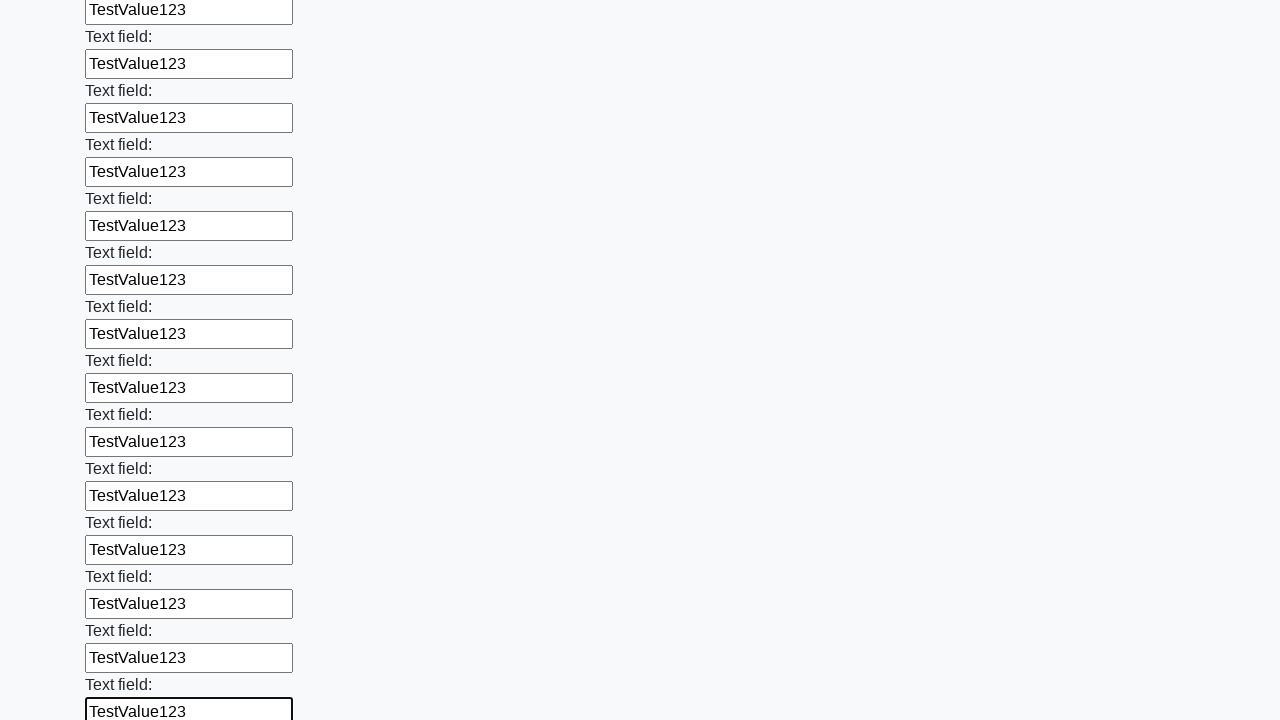

Filled input field with 'TestValue123' on input >> nth=78
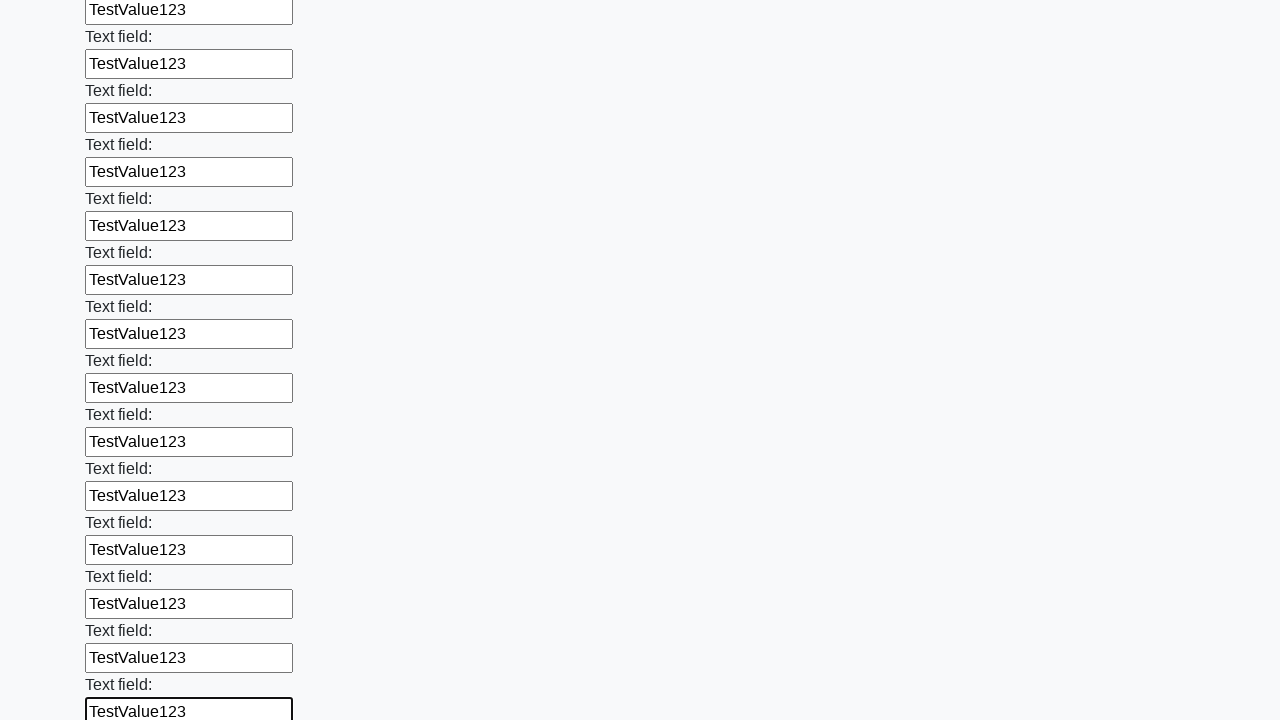

Filled input field with 'TestValue123' on input >> nth=79
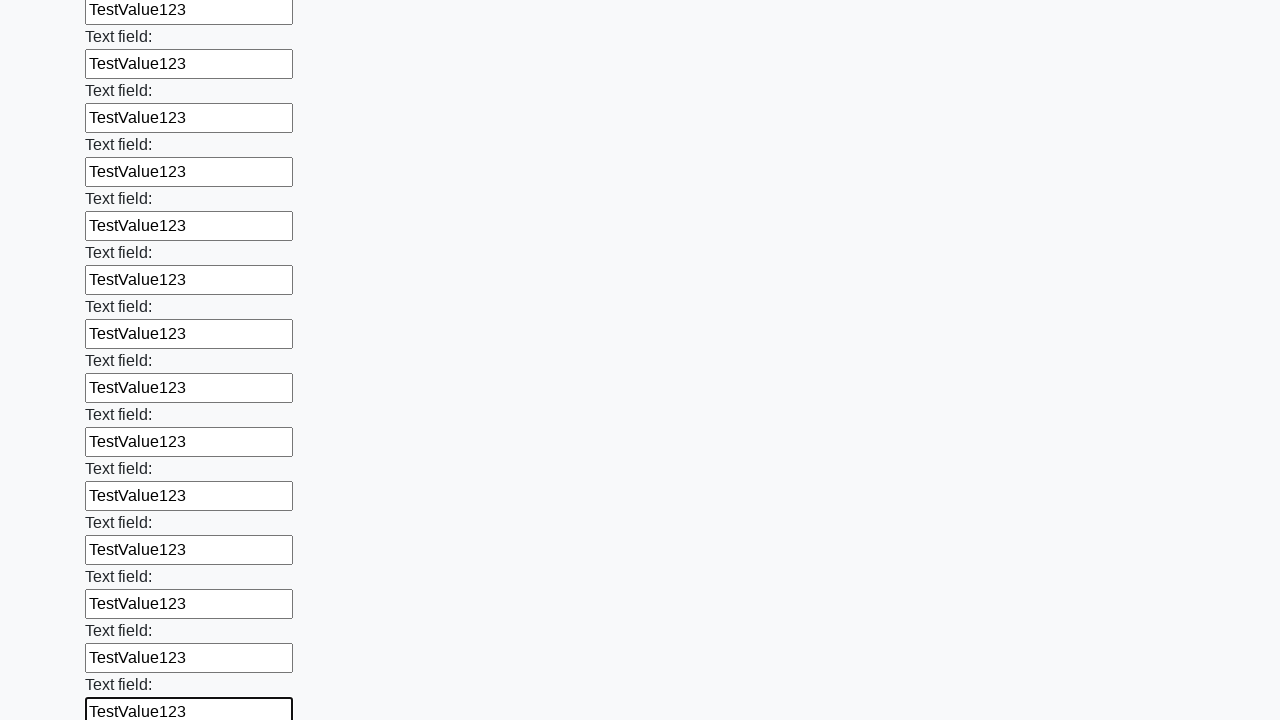

Filled input field with 'TestValue123' on input >> nth=80
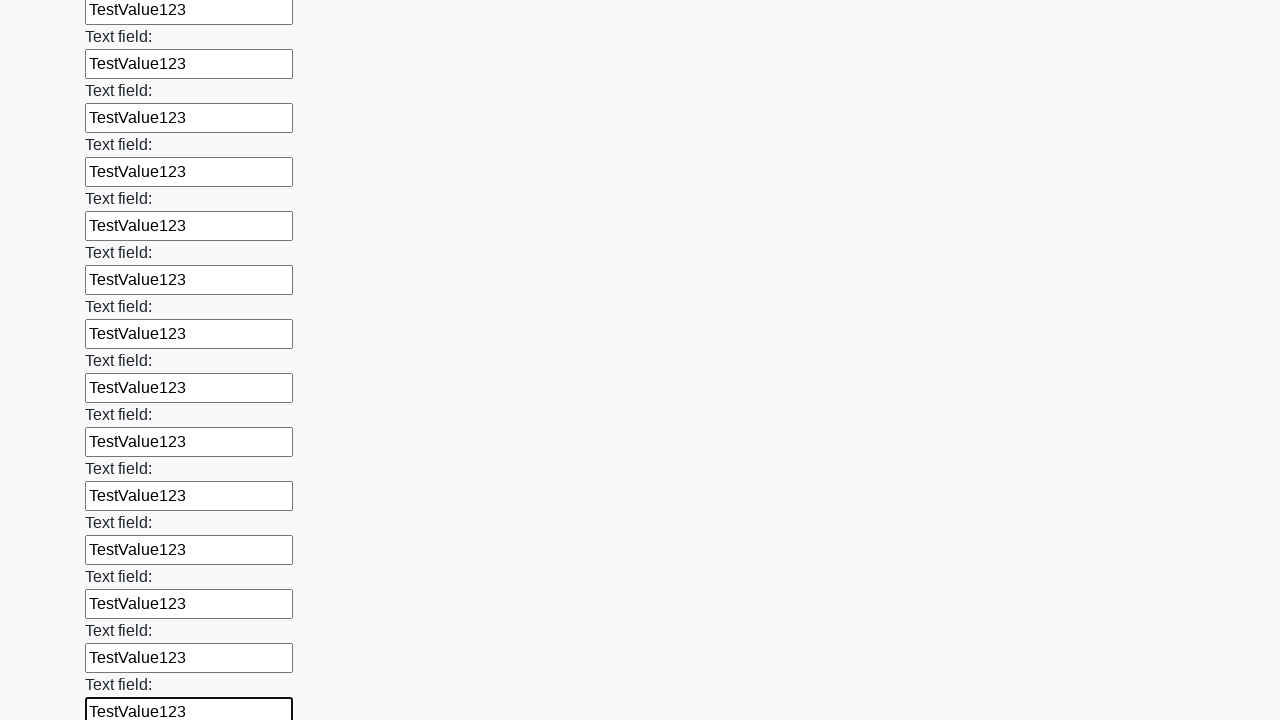

Filled input field with 'TestValue123' on input >> nth=81
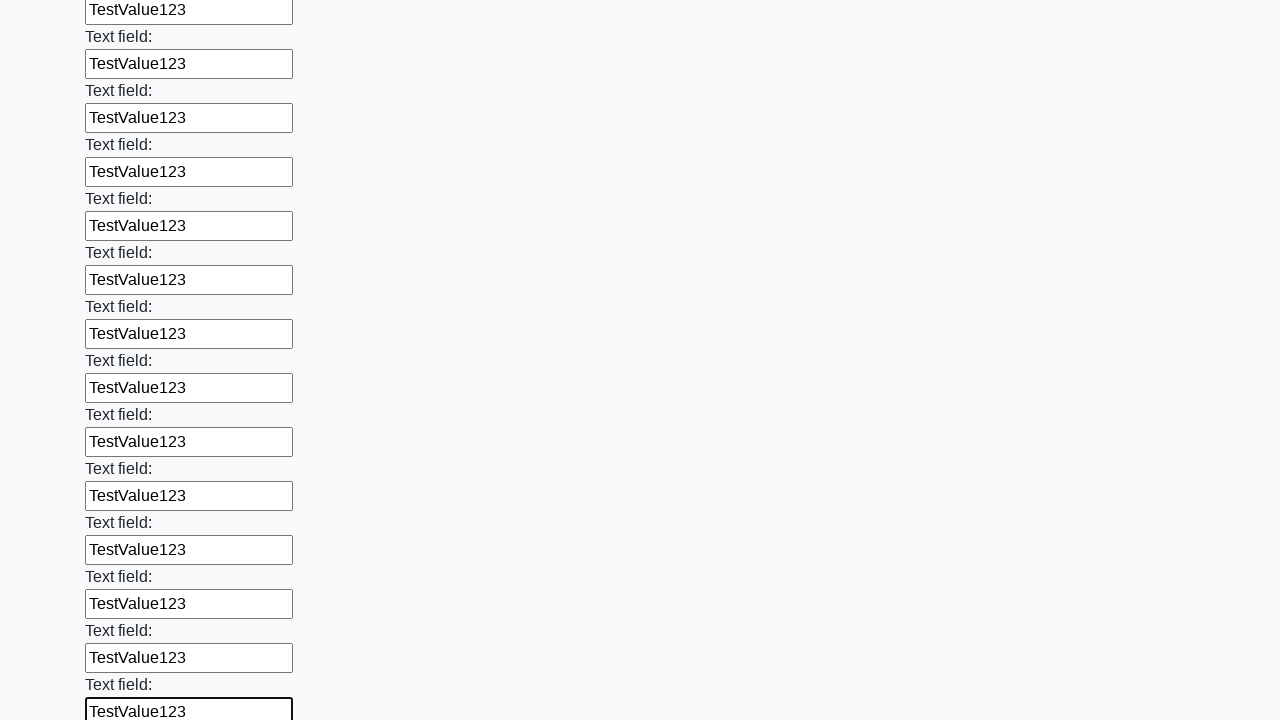

Filled input field with 'TestValue123' on input >> nth=82
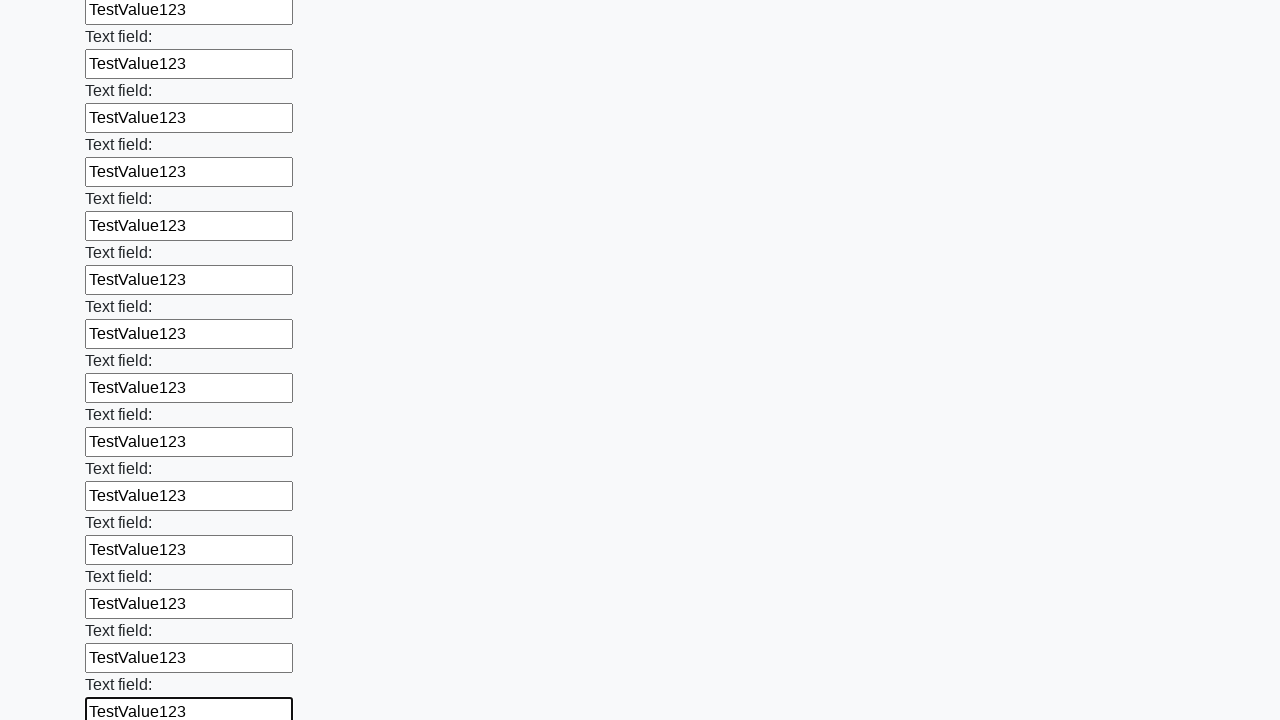

Filled input field with 'TestValue123' on input >> nth=83
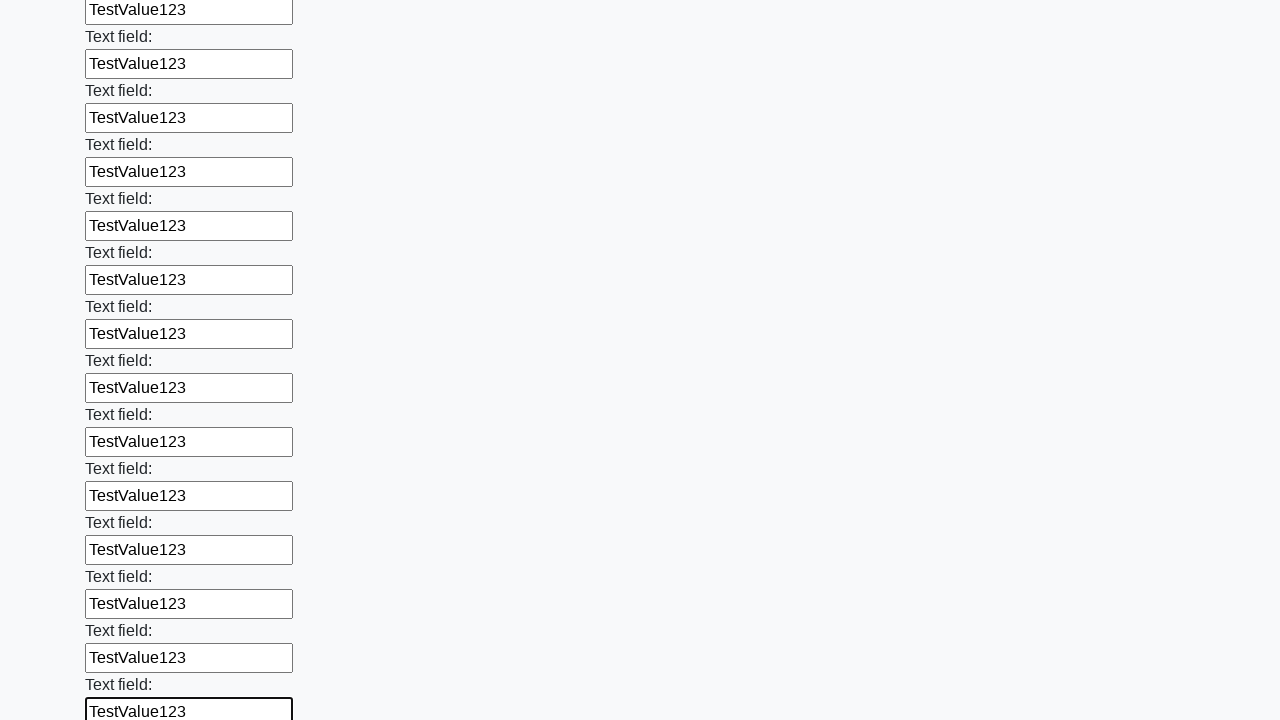

Filled input field with 'TestValue123' on input >> nth=84
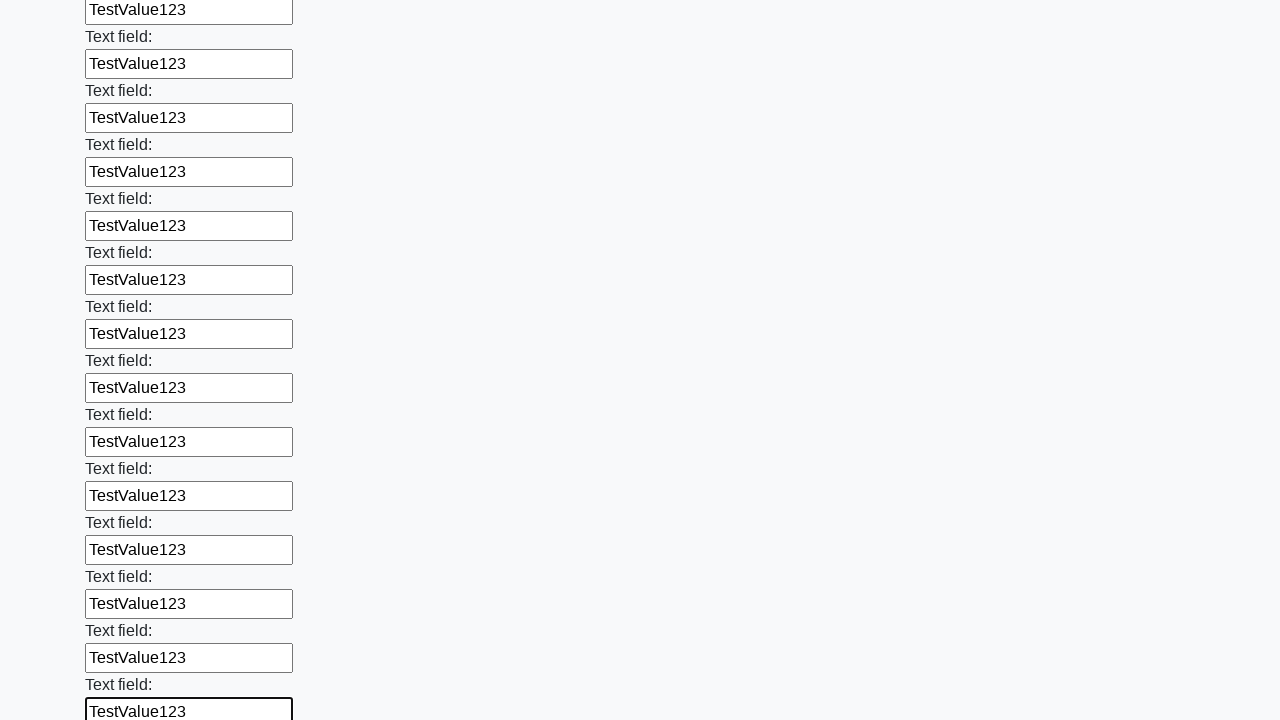

Filled input field with 'TestValue123' on input >> nth=85
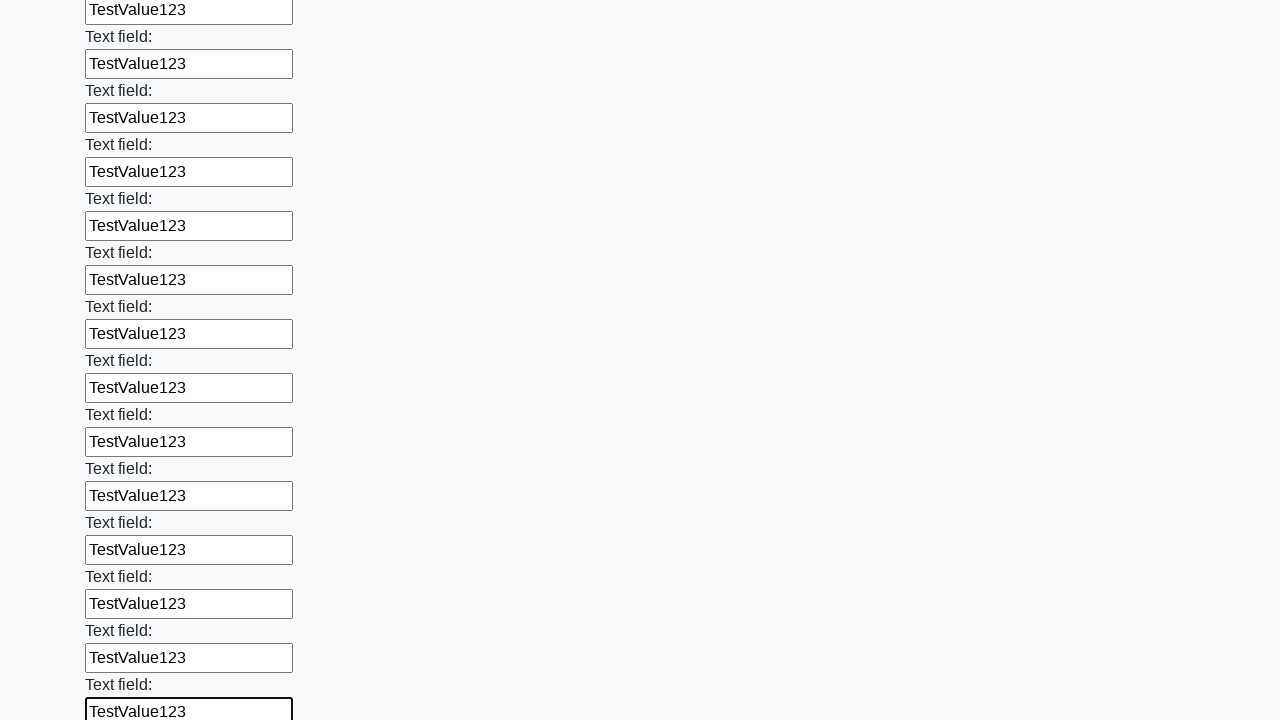

Filled input field with 'TestValue123' on input >> nth=86
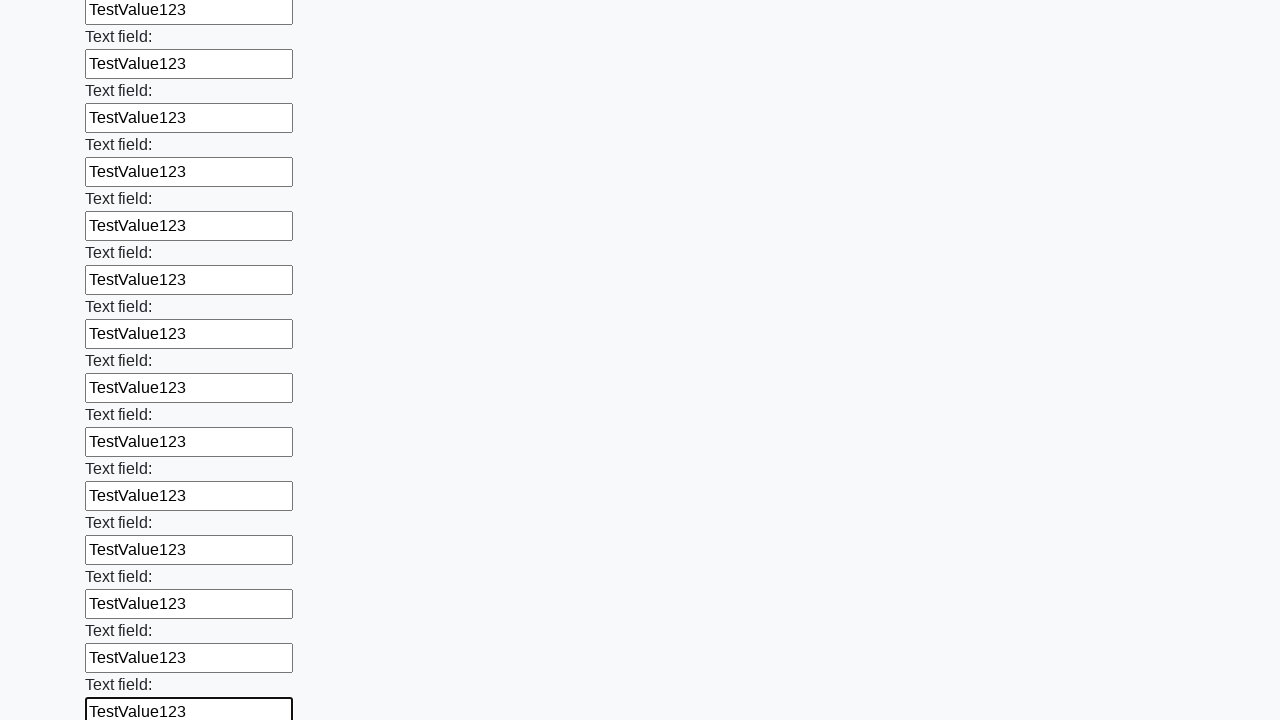

Filled input field with 'TestValue123' on input >> nth=87
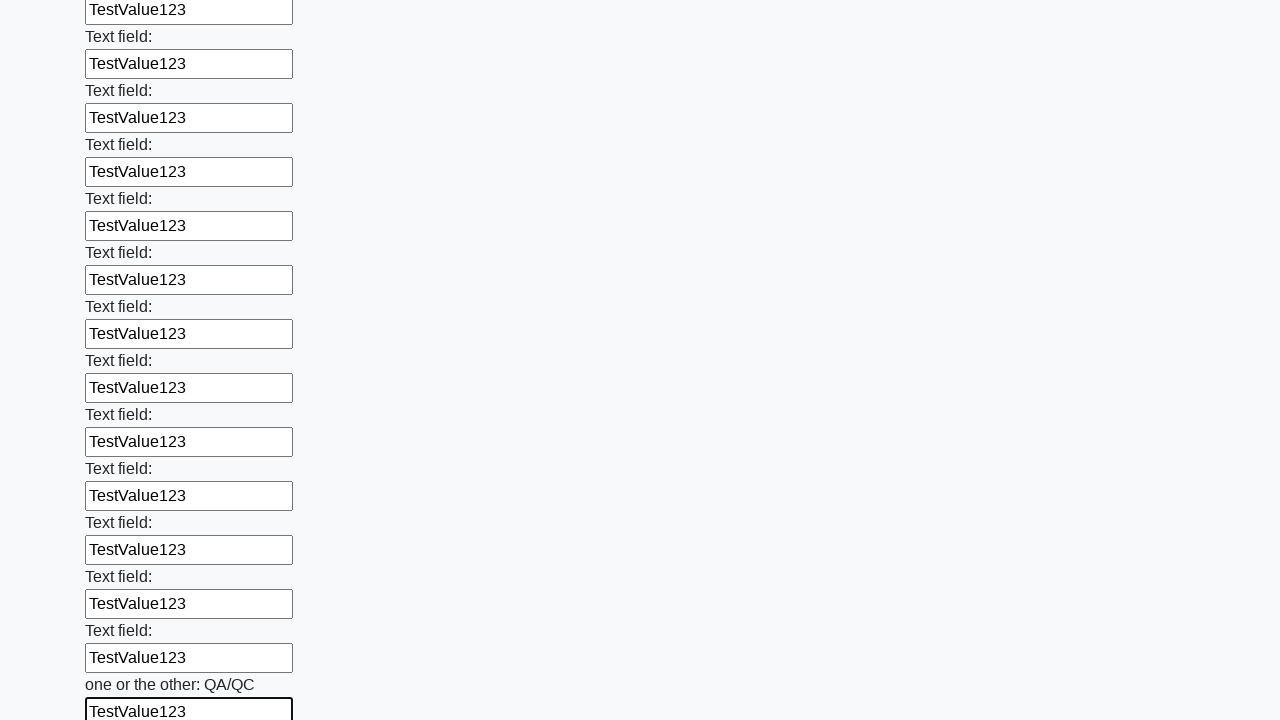

Filled input field with 'TestValue123' on input >> nth=88
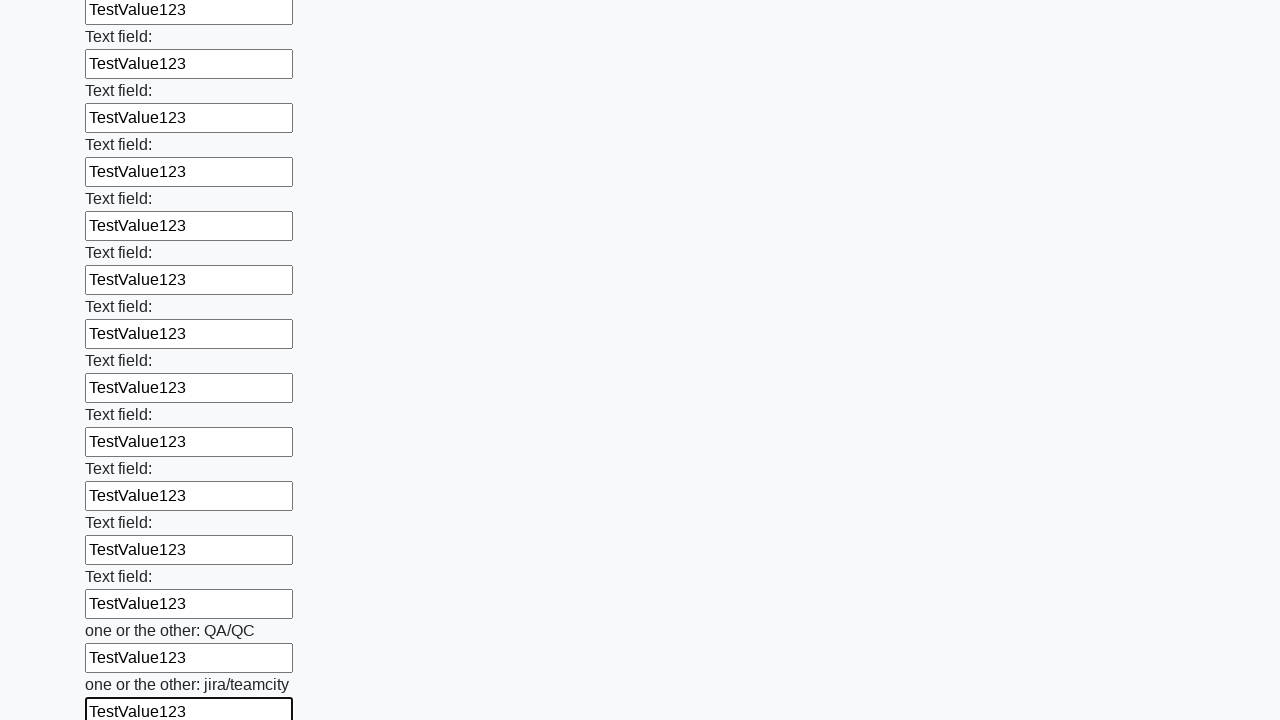

Filled input field with 'TestValue123' on input >> nth=89
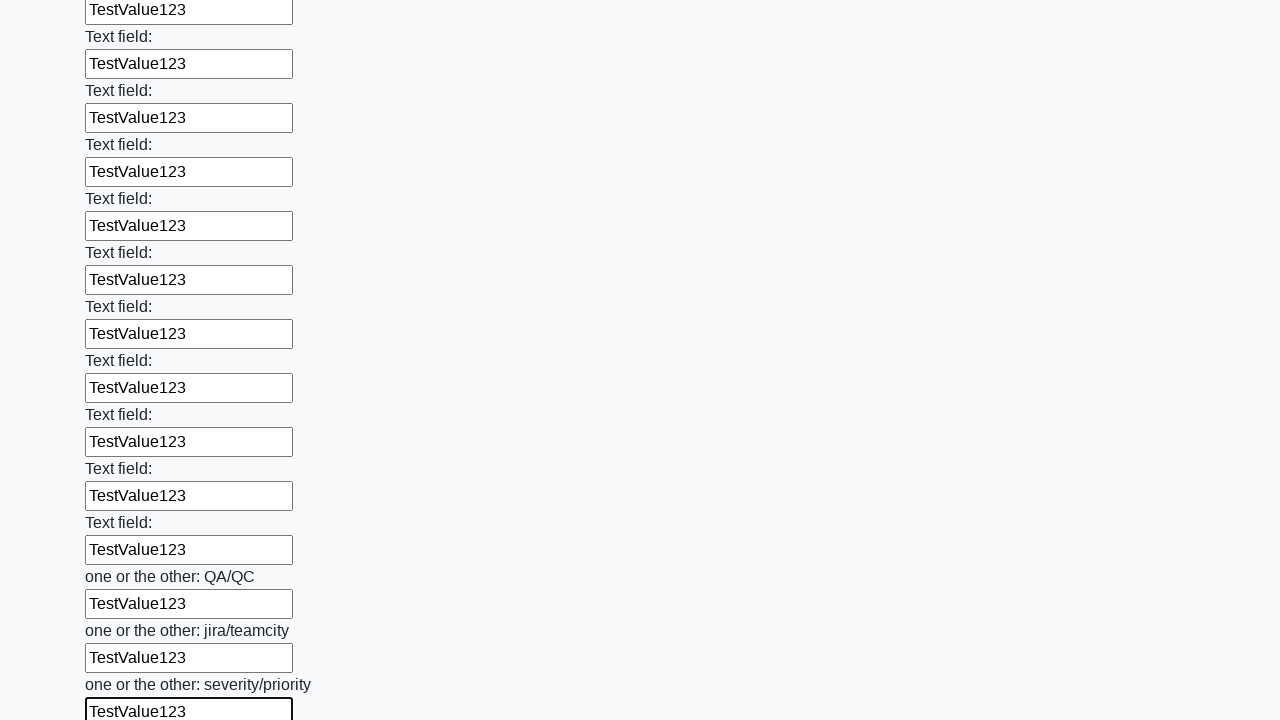

Filled input field with 'TestValue123' on input >> nth=90
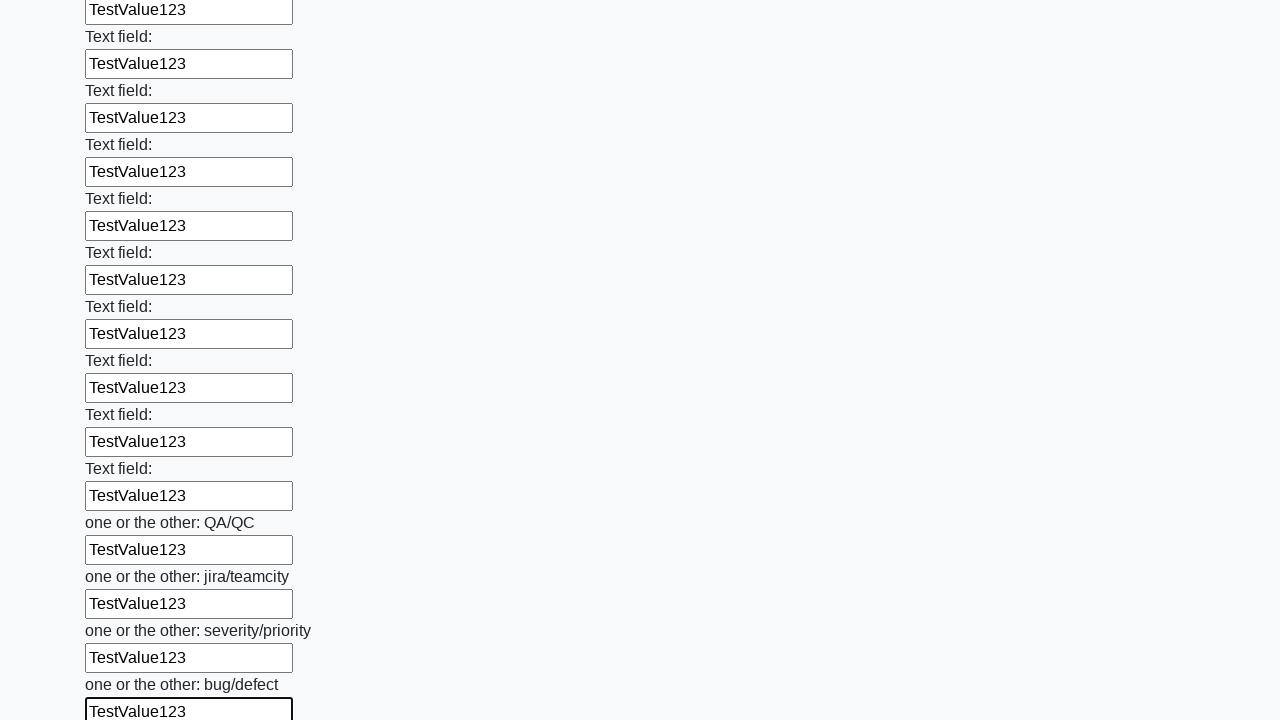

Filled input field with 'TestValue123' on input >> nth=91
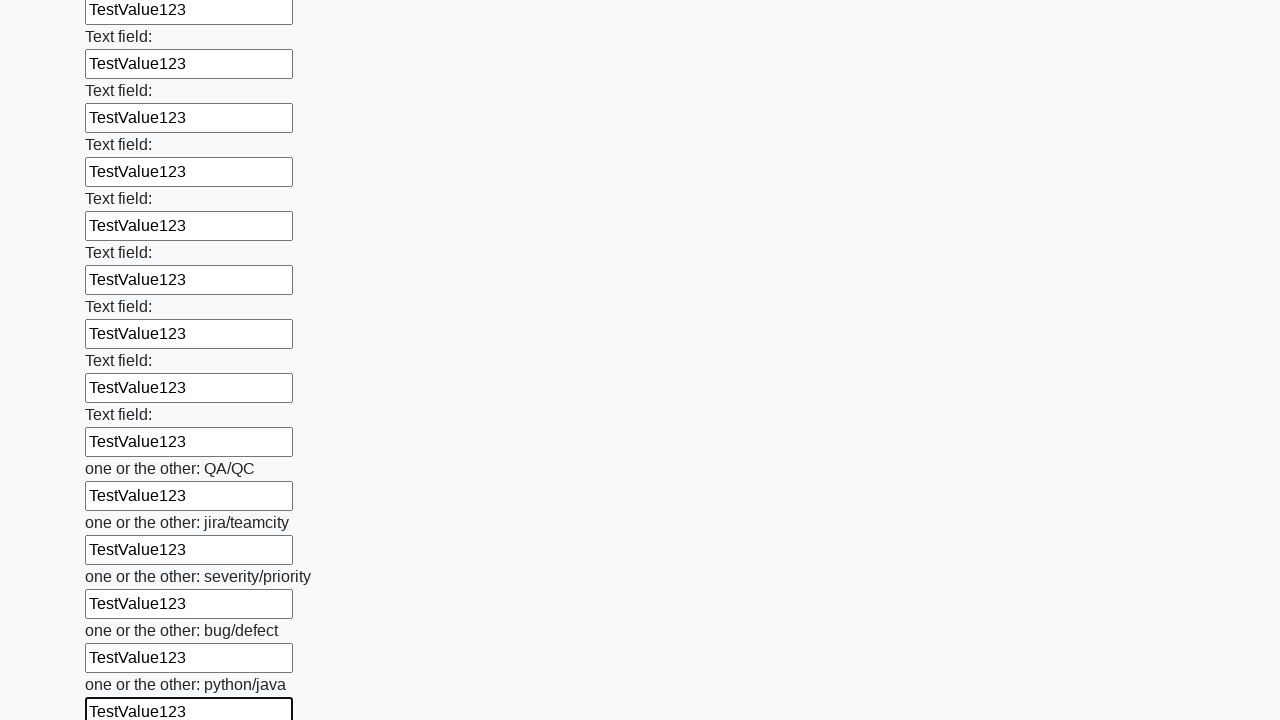

Filled input field with 'TestValue123' on input >> nth=92
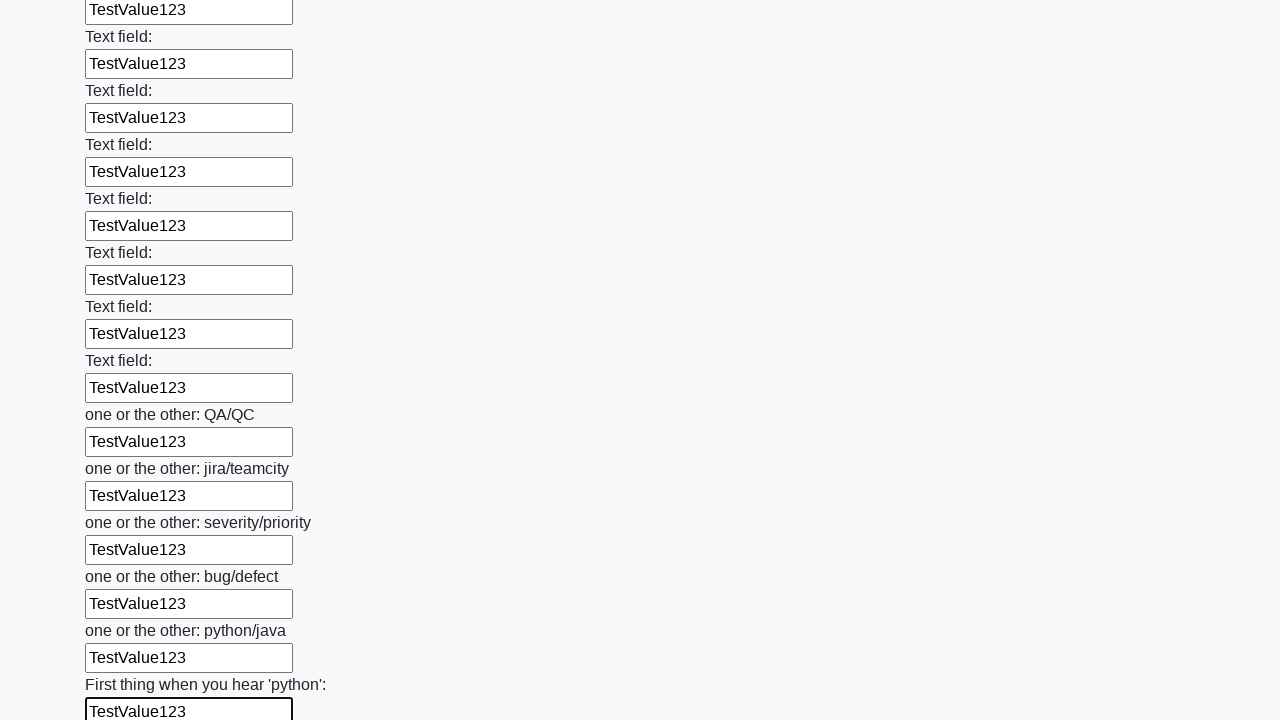

Filled input field with 'TestValue123' on input >> nth=93
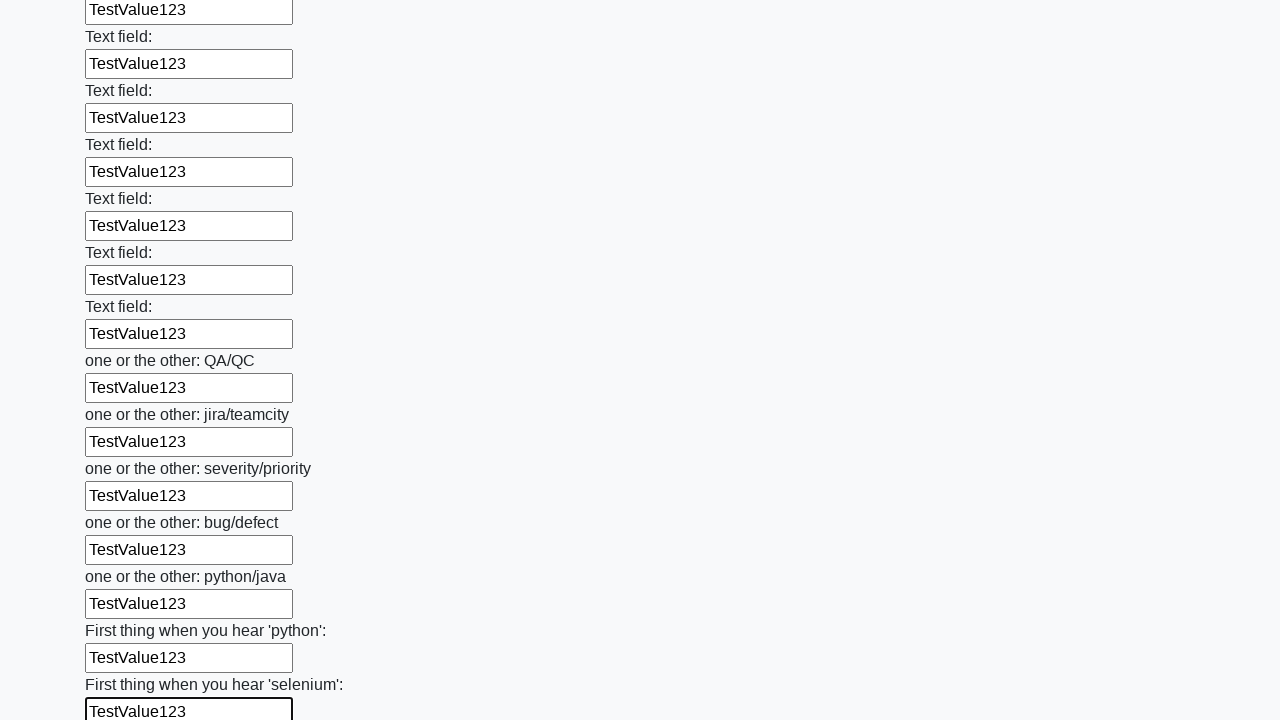

Filled input field with 'TestValue123' on input >> nth=94
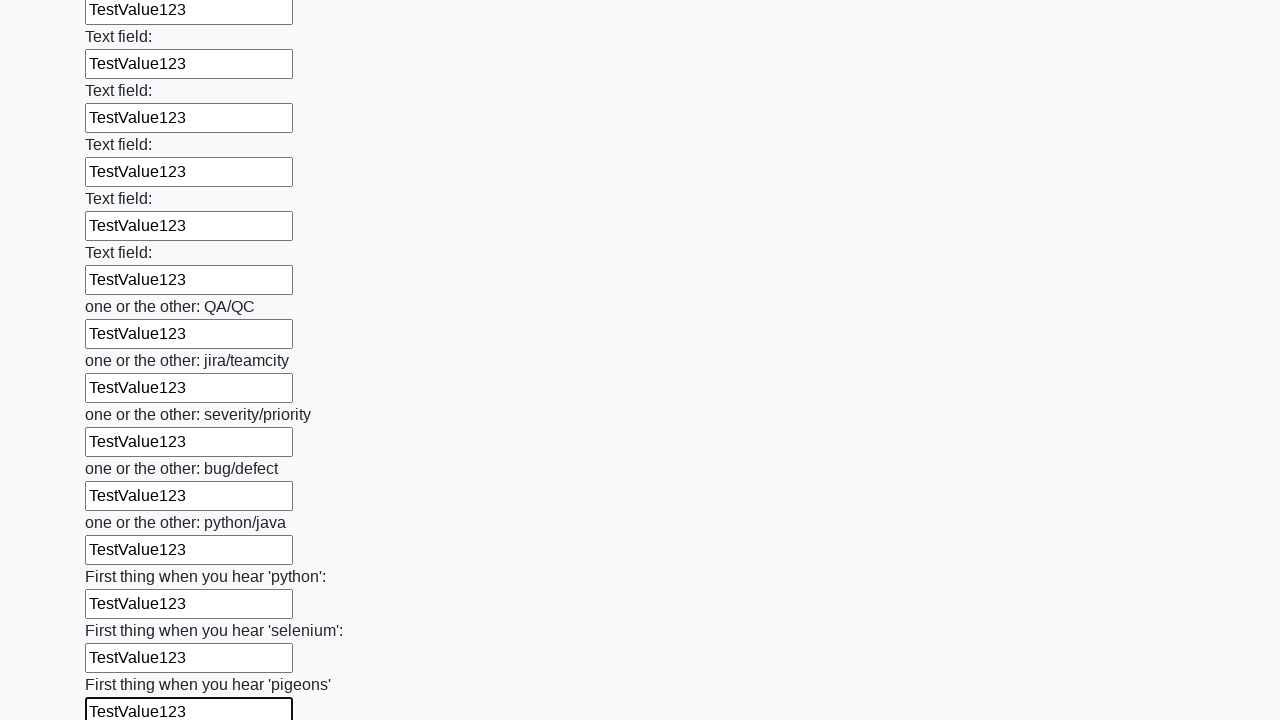

Filled input field with 'TestValue123' on input >> nth=95
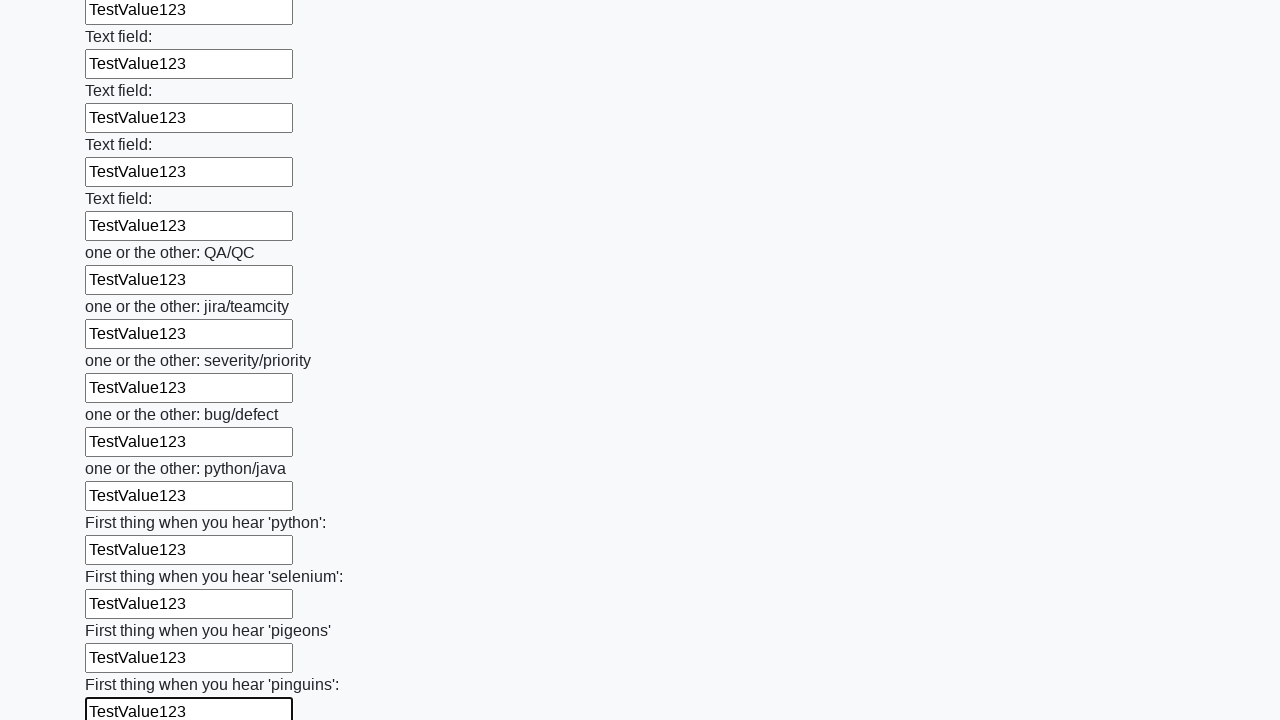

Filled input field with 'TestValue123' on input >> nth=96
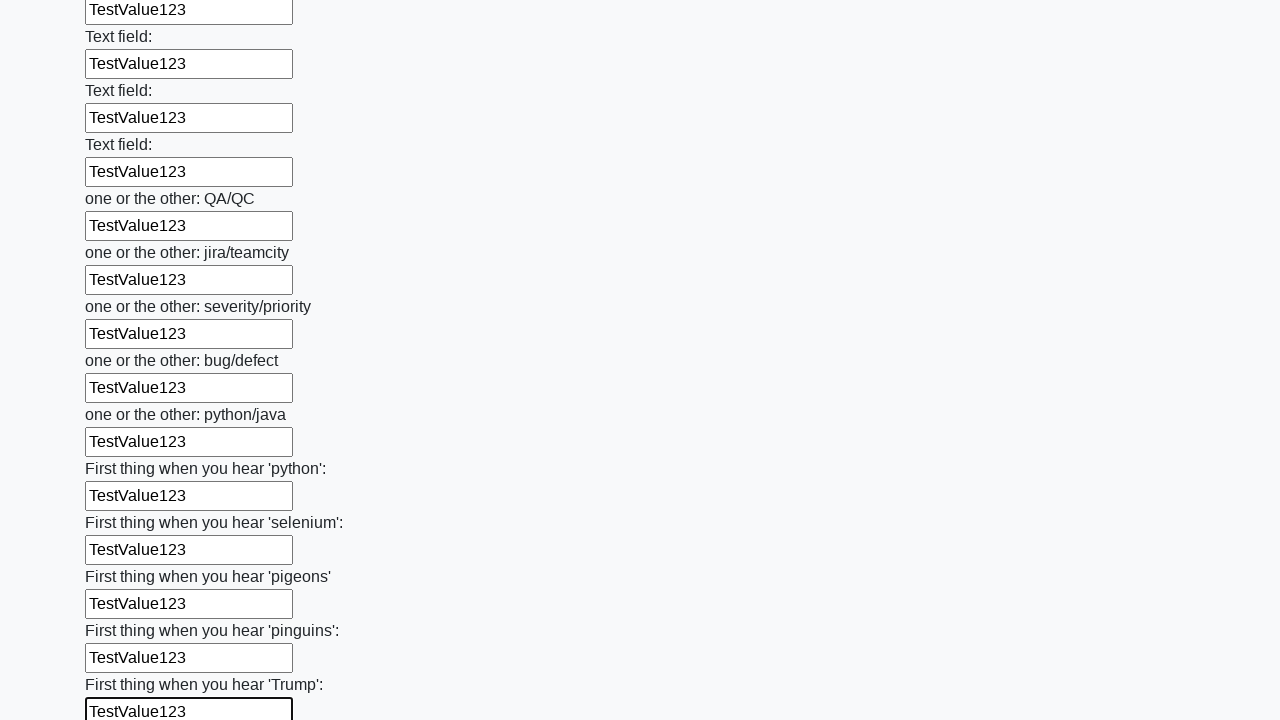

Filled input field with 'TestValue123' on input >> nth=97
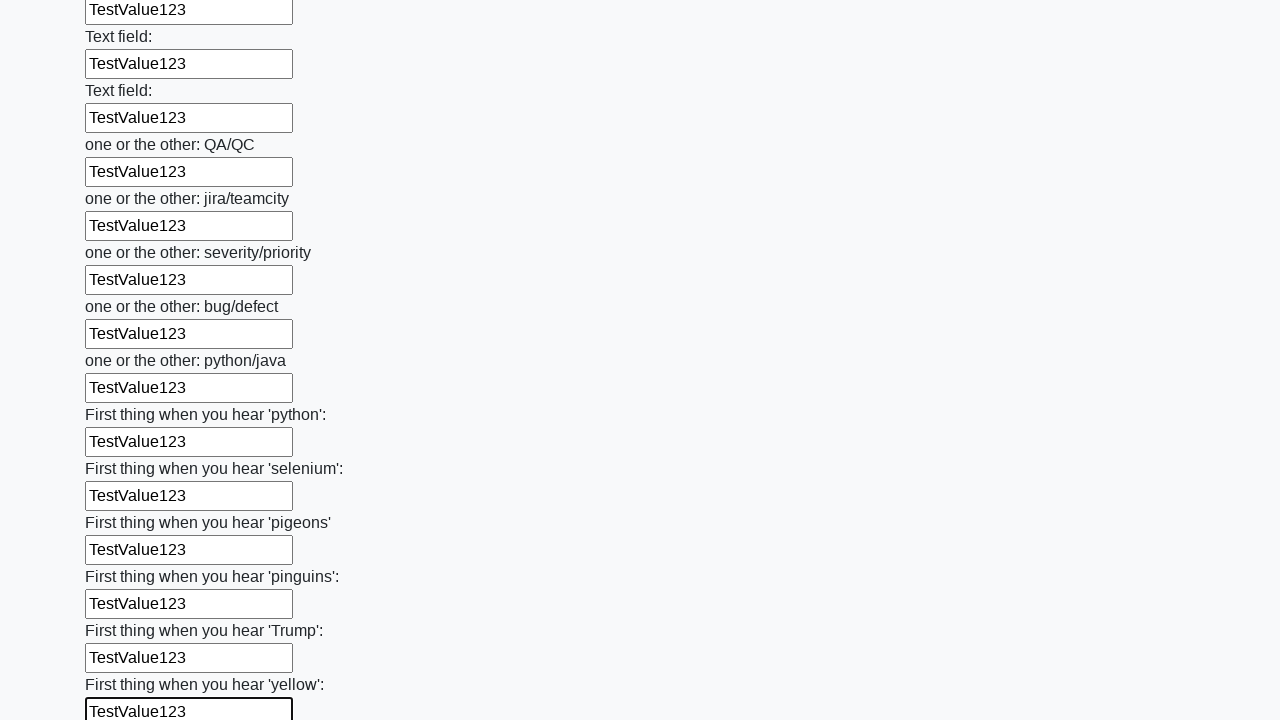

Filled input field with 'TestValue123' on input >> nth=98
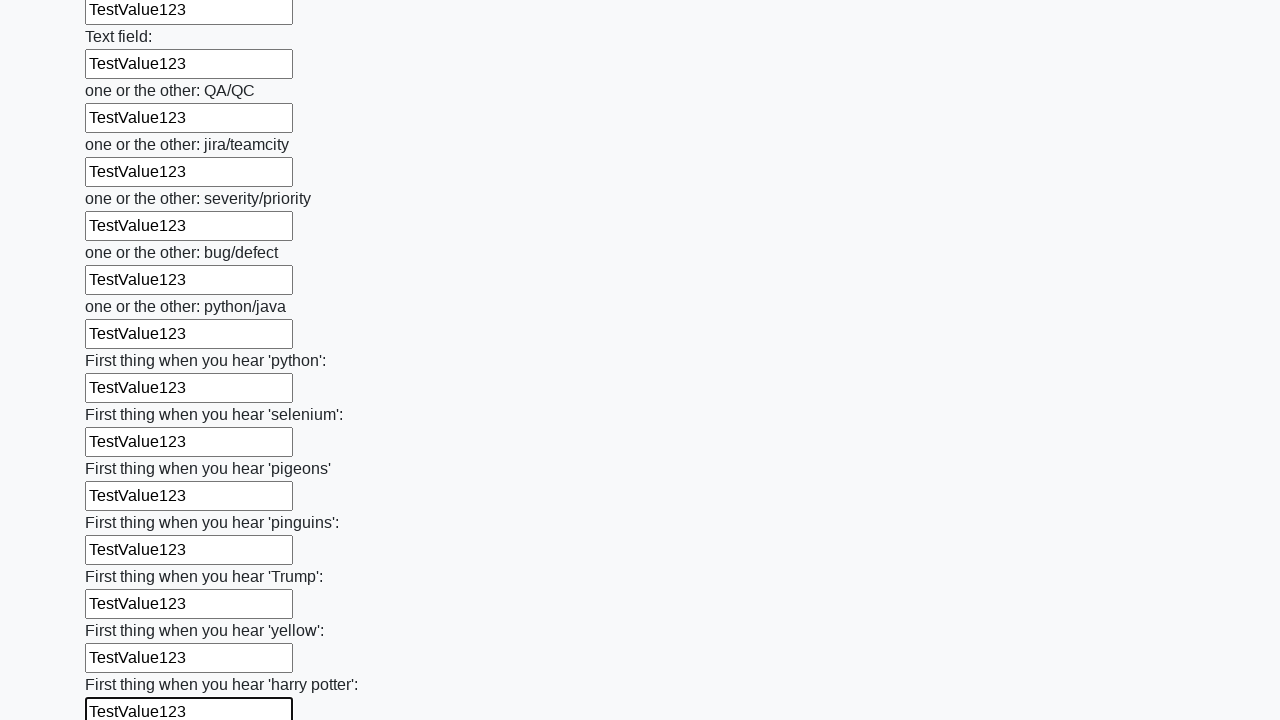

Filled input field with 'TestValue123' on input >> nth=99
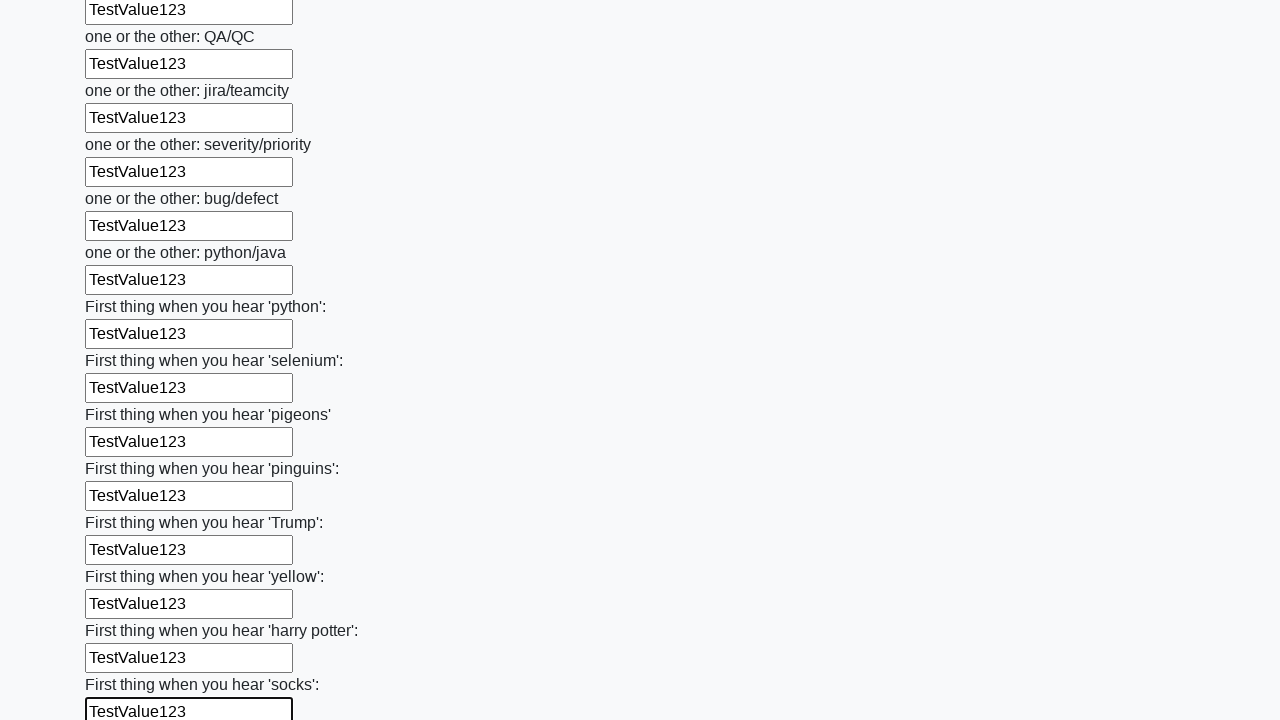

Clicked the submit button at (123, 611) on button.btn
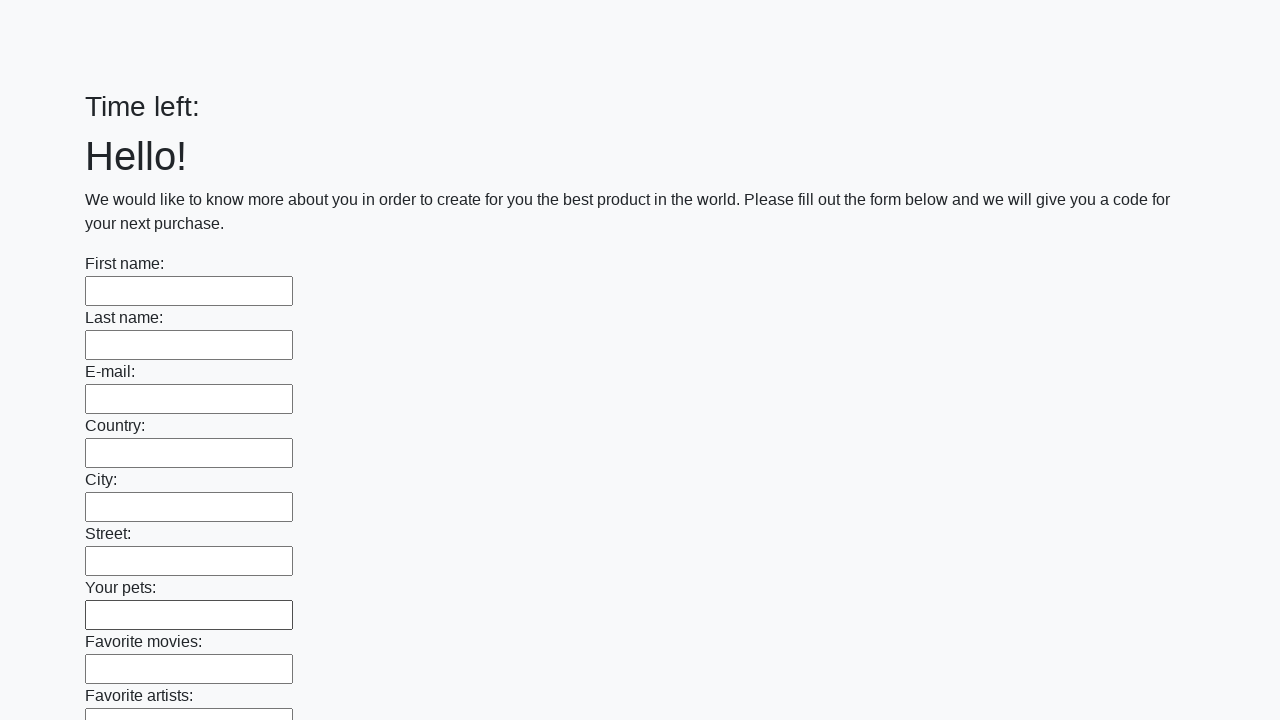

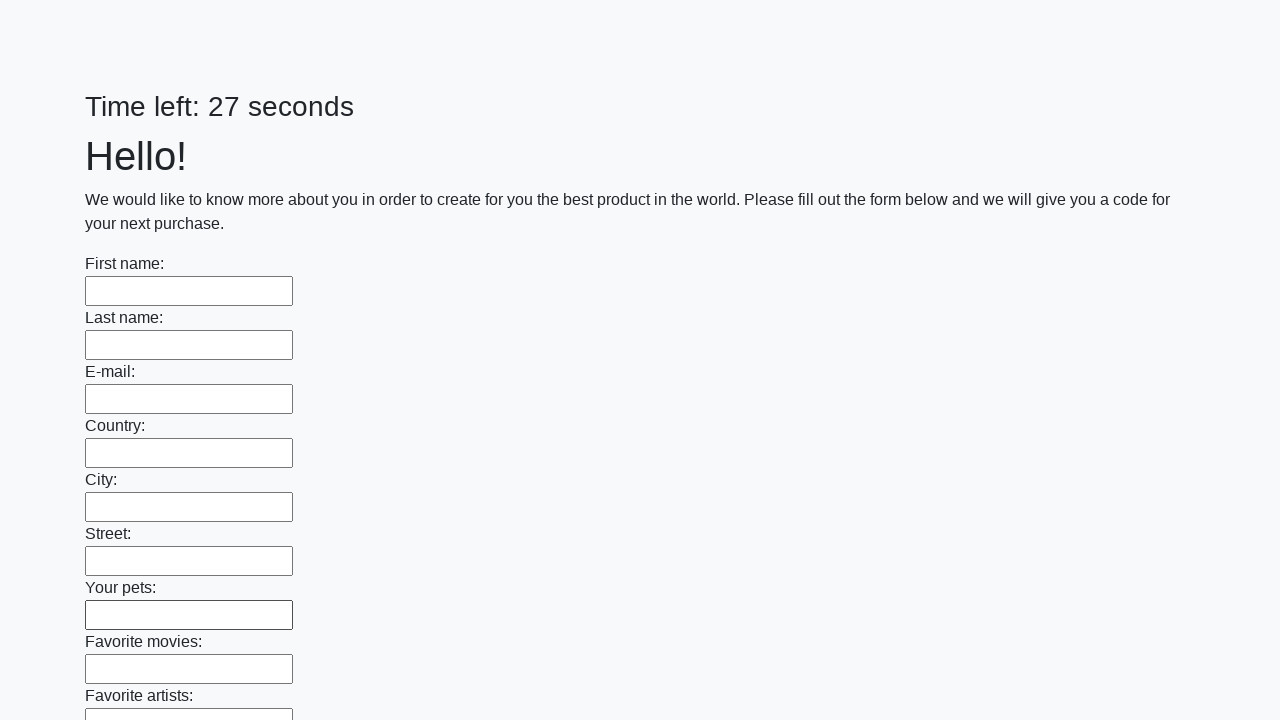